Tests filling a large form by entering text into all input fields and clicking the submit button

Starting URL: http://suninjuly.github.io/huge_form.html

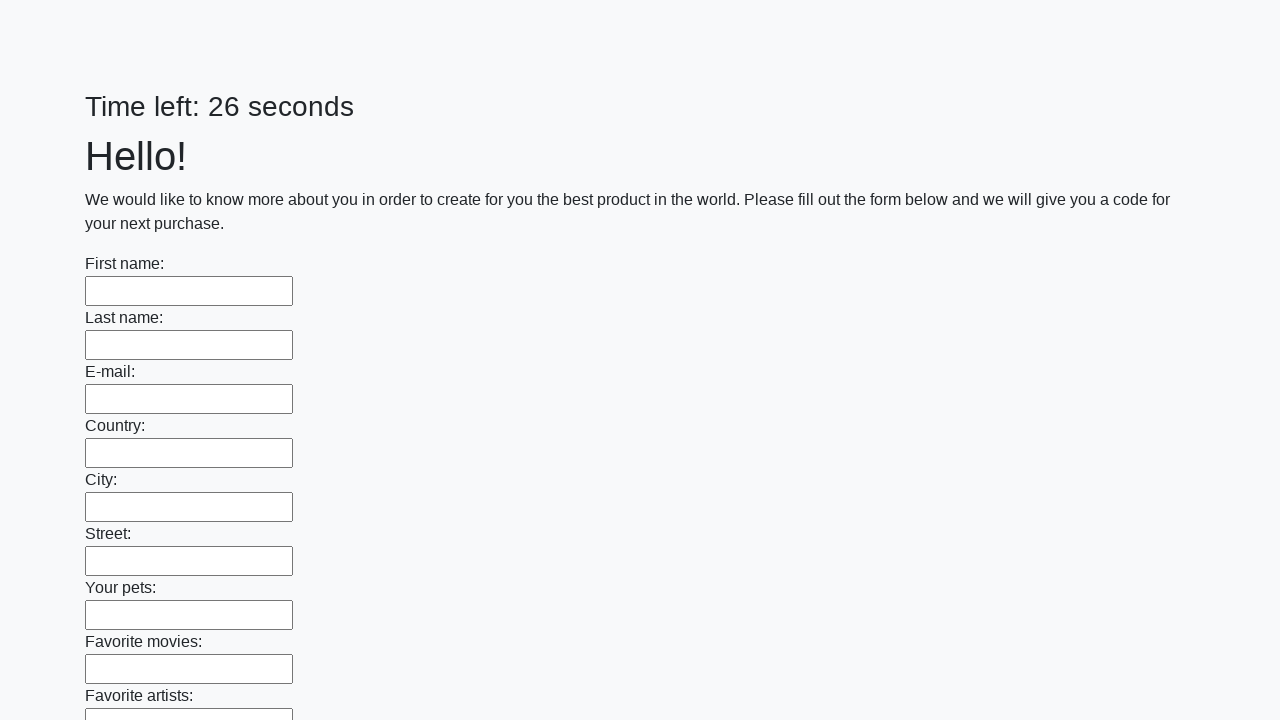

Located all input fields on the form
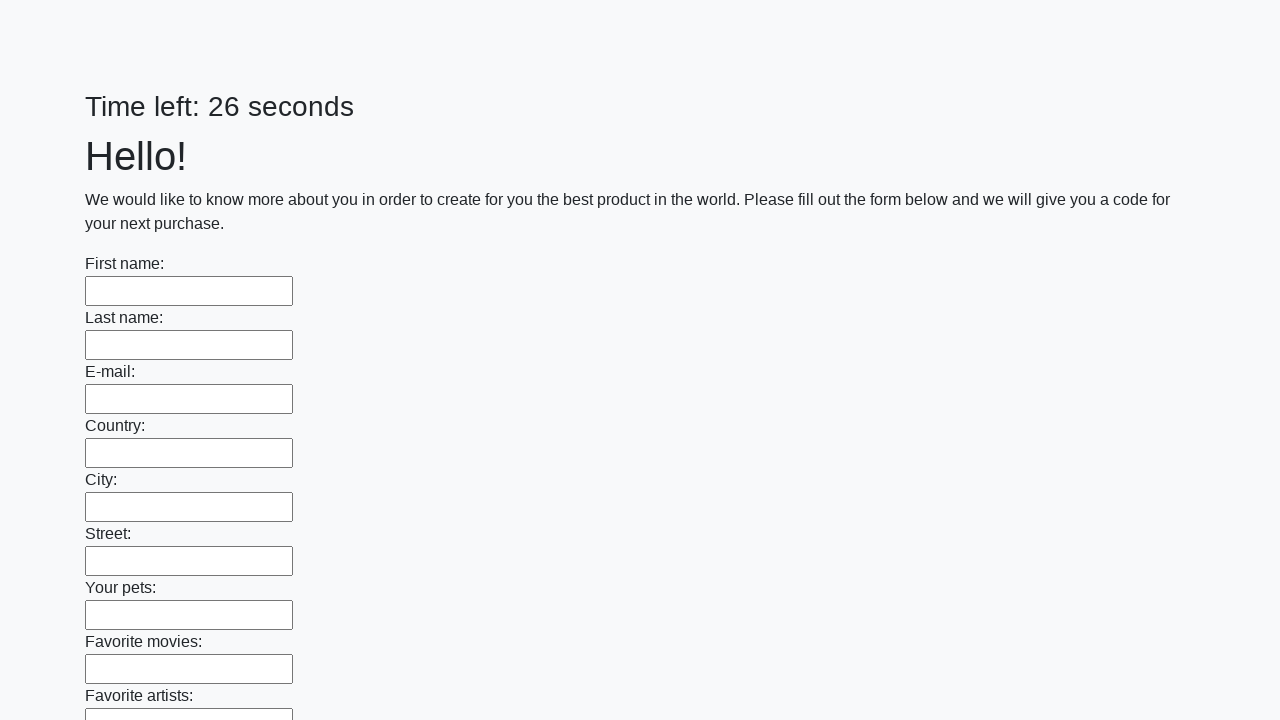

Filled input field with 'Стану тестировщиком' on input >> nth=0
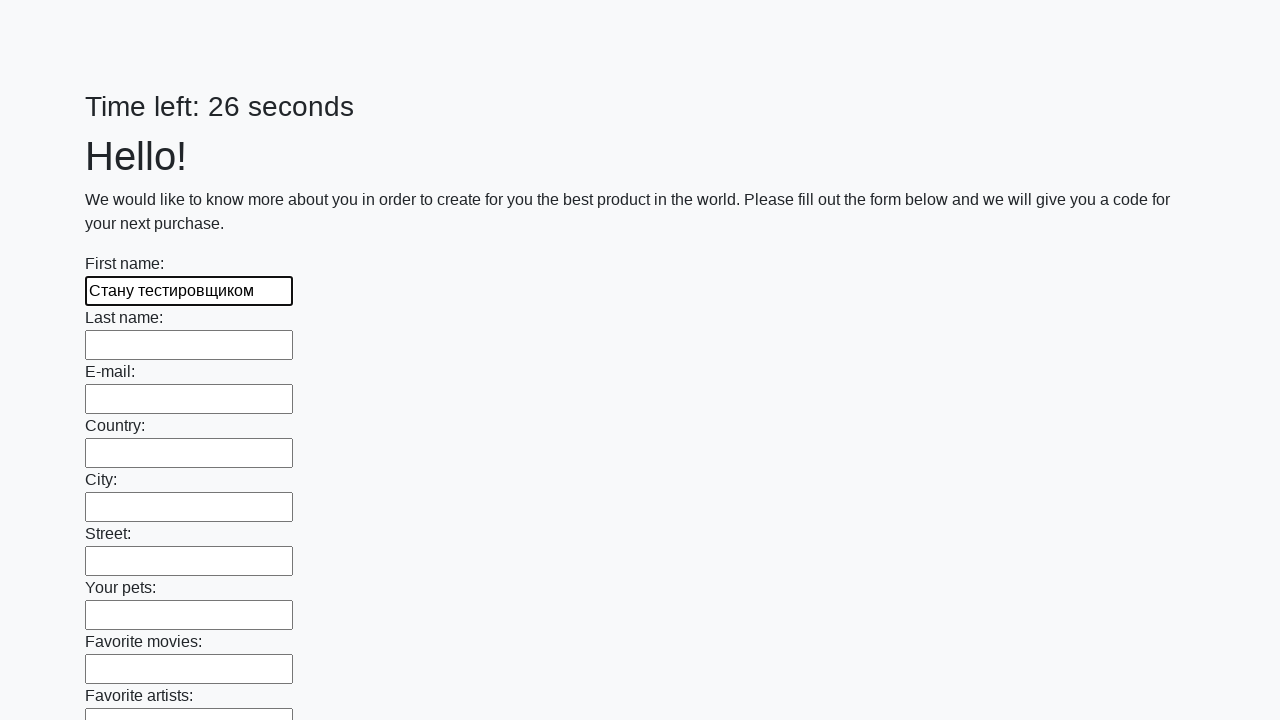

Filled input field with 'Стану тестировщиком' on input >> nth=1
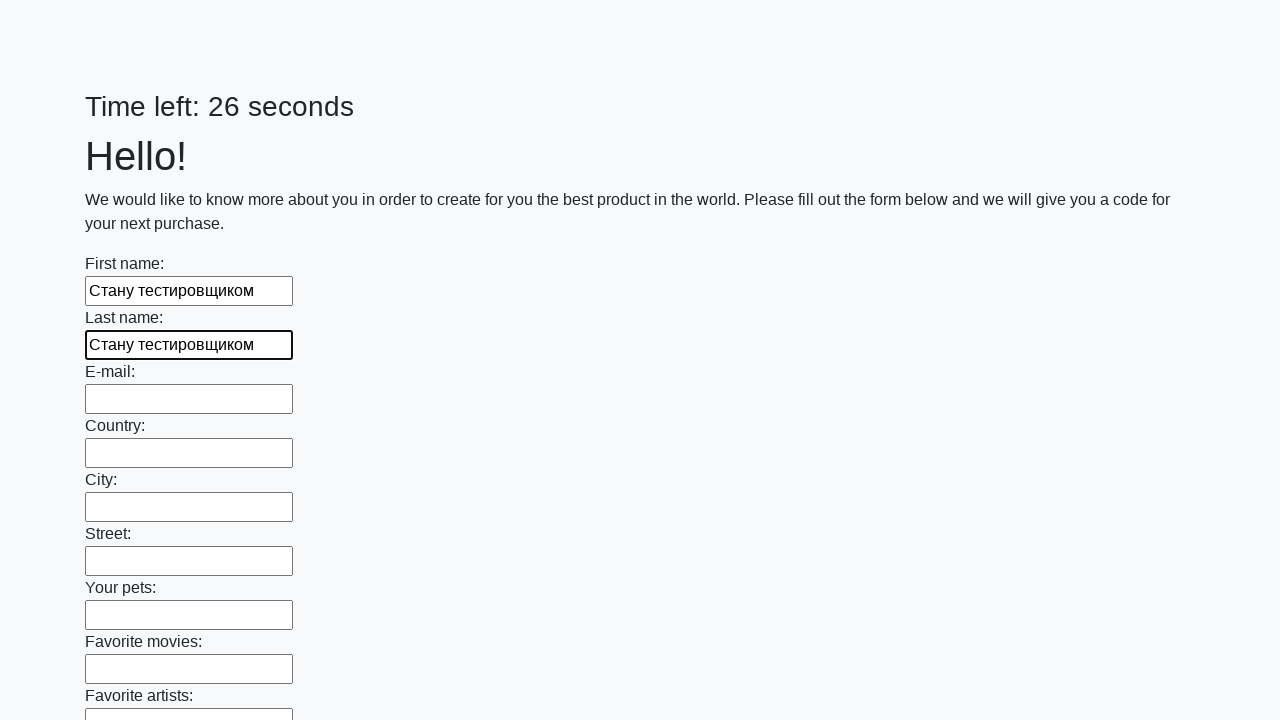

Filled input field with 'Стану тестировщиком' on input >> nth=2
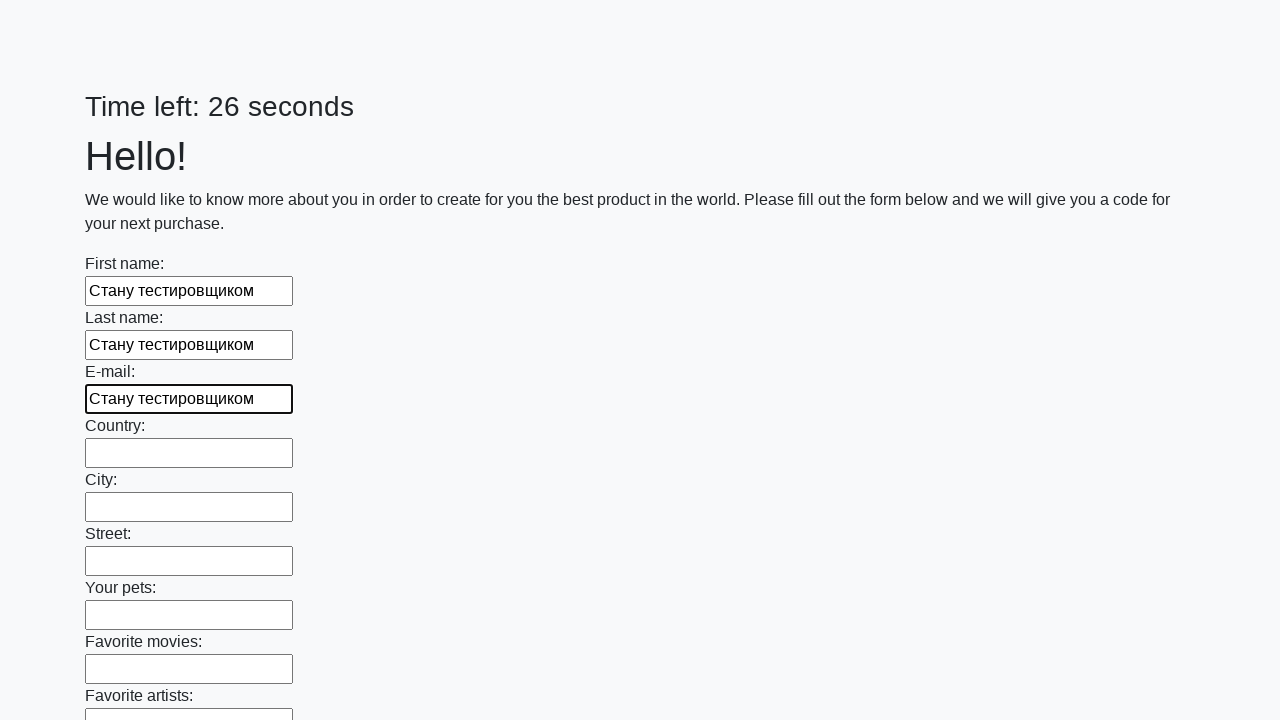

Filled input field with 'Стану тестировщиком' on input >> nth=3
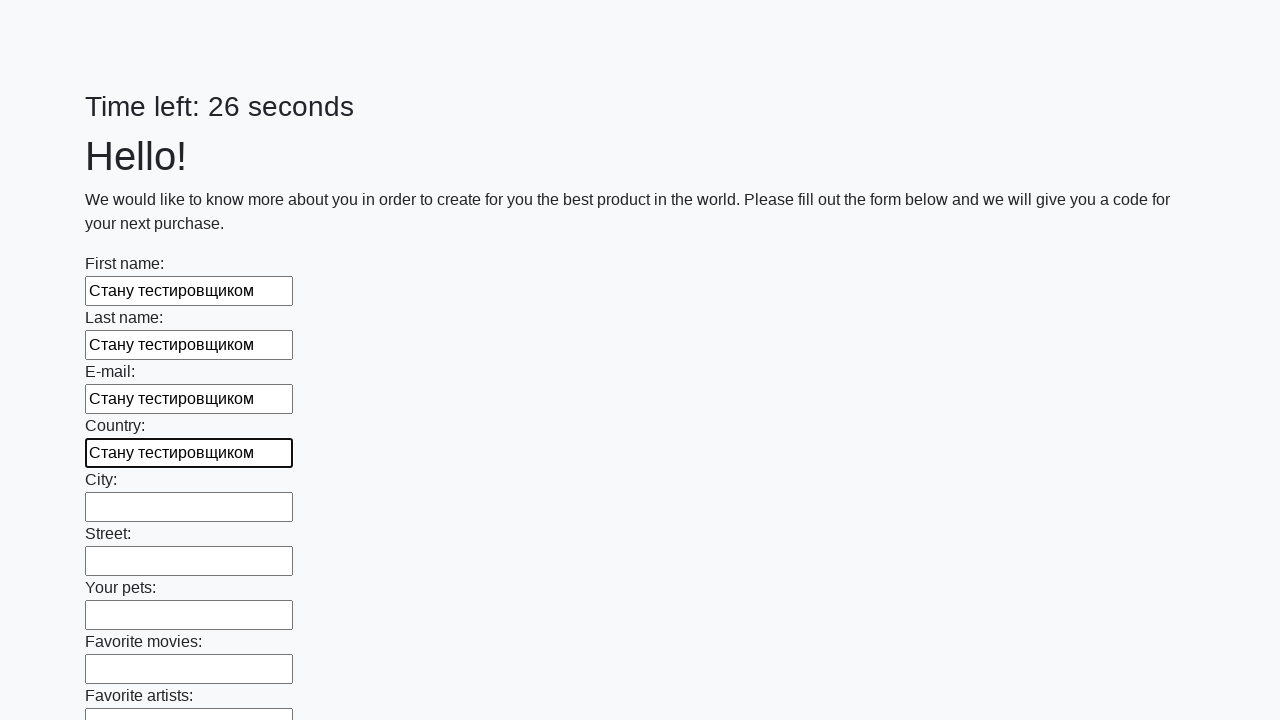

Filled input field with 'Стану тестировщиком' on input >> nth=4
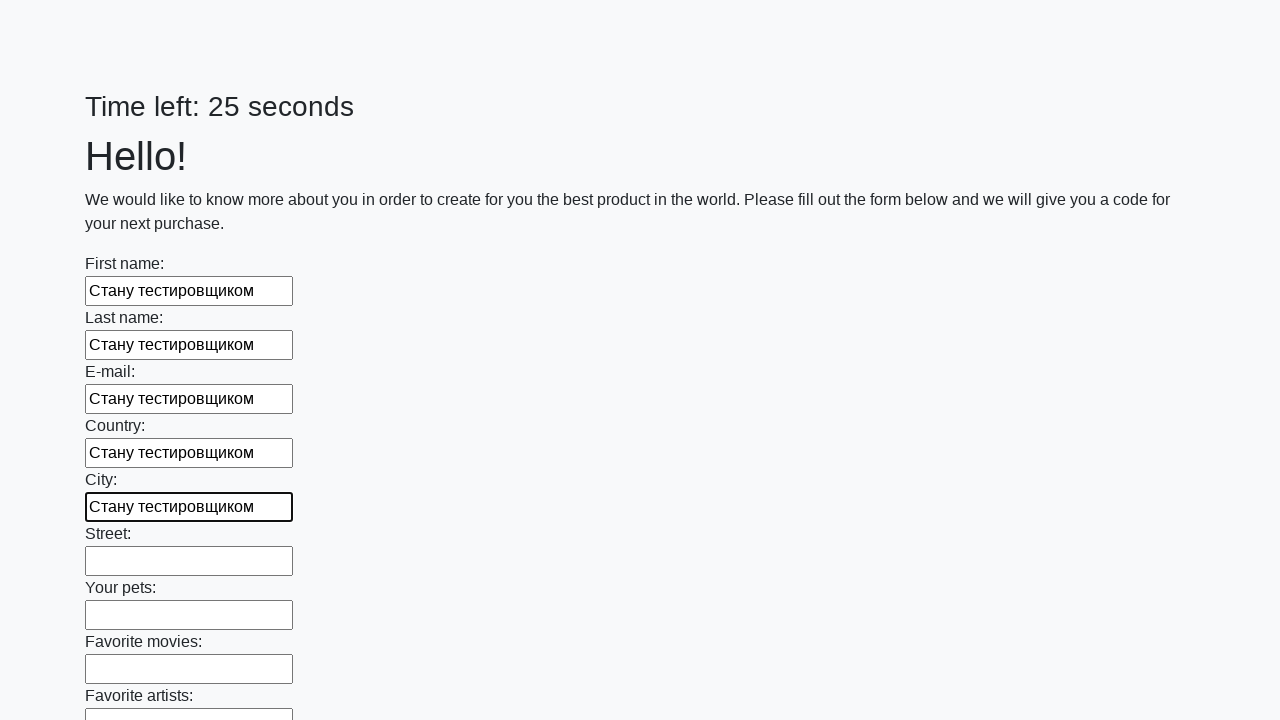

Filled input field with 'Стану тестировщиком' on input >> nth=5
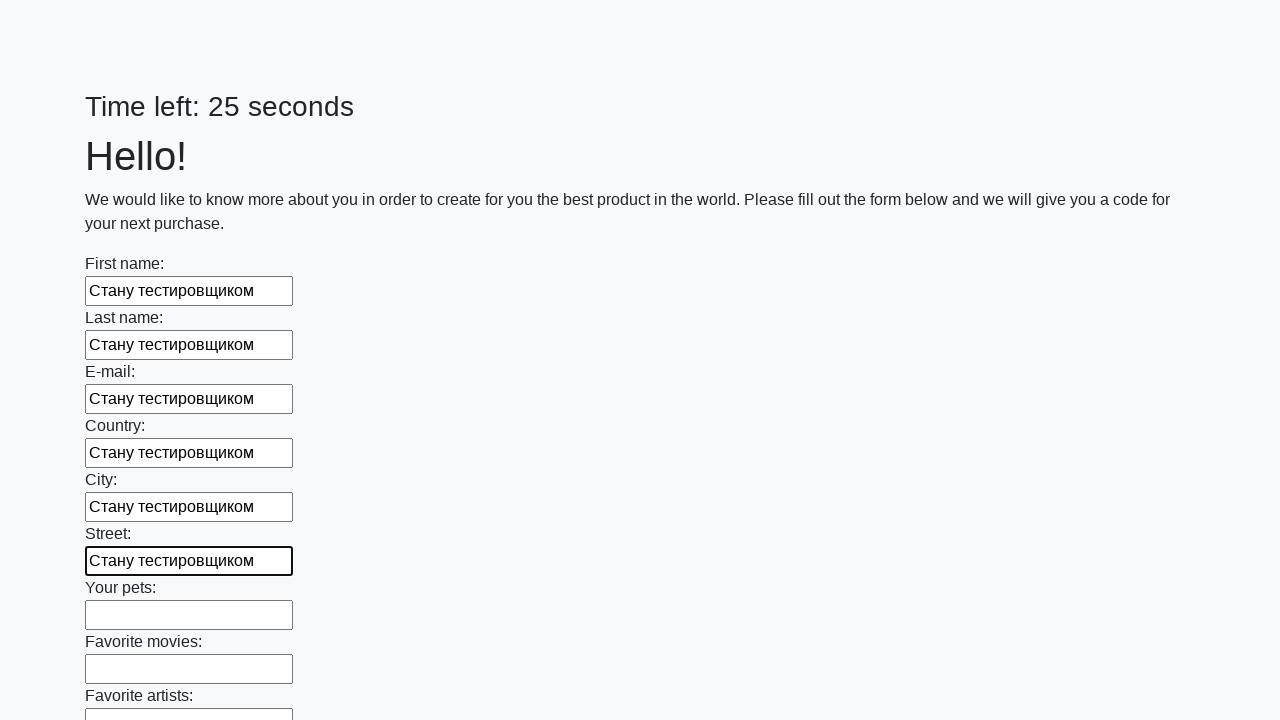

Filled input field with 'Стану тестировщиком' on input >> nth=6
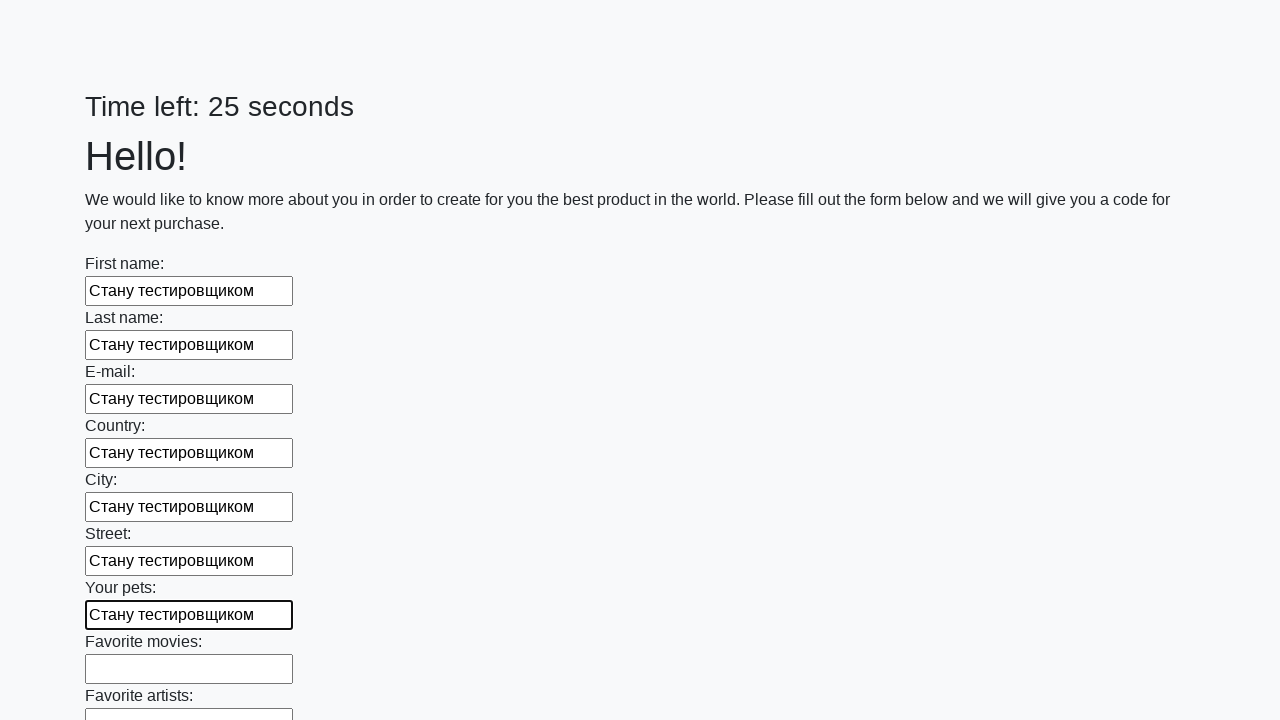

Filled input field with 'Стану тестировщиком' on input >> nth=7
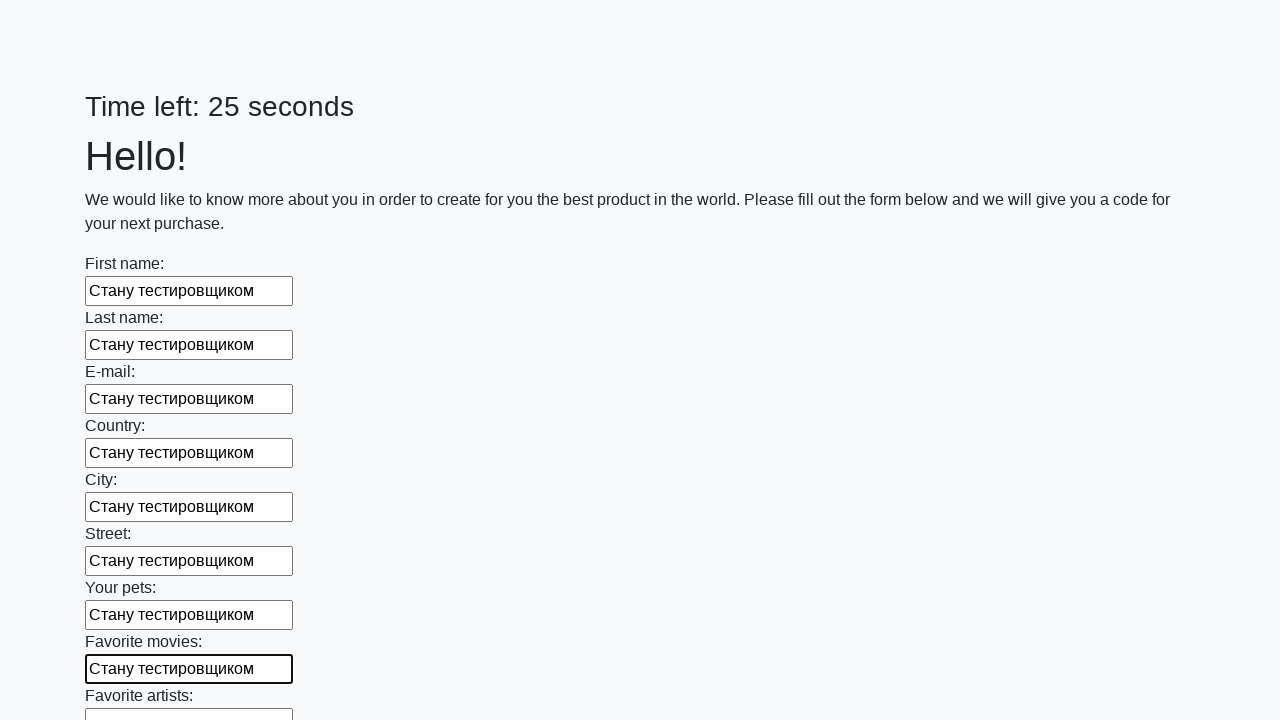

Filled input field with 'Стану тестировщиком' on input >> nth=8
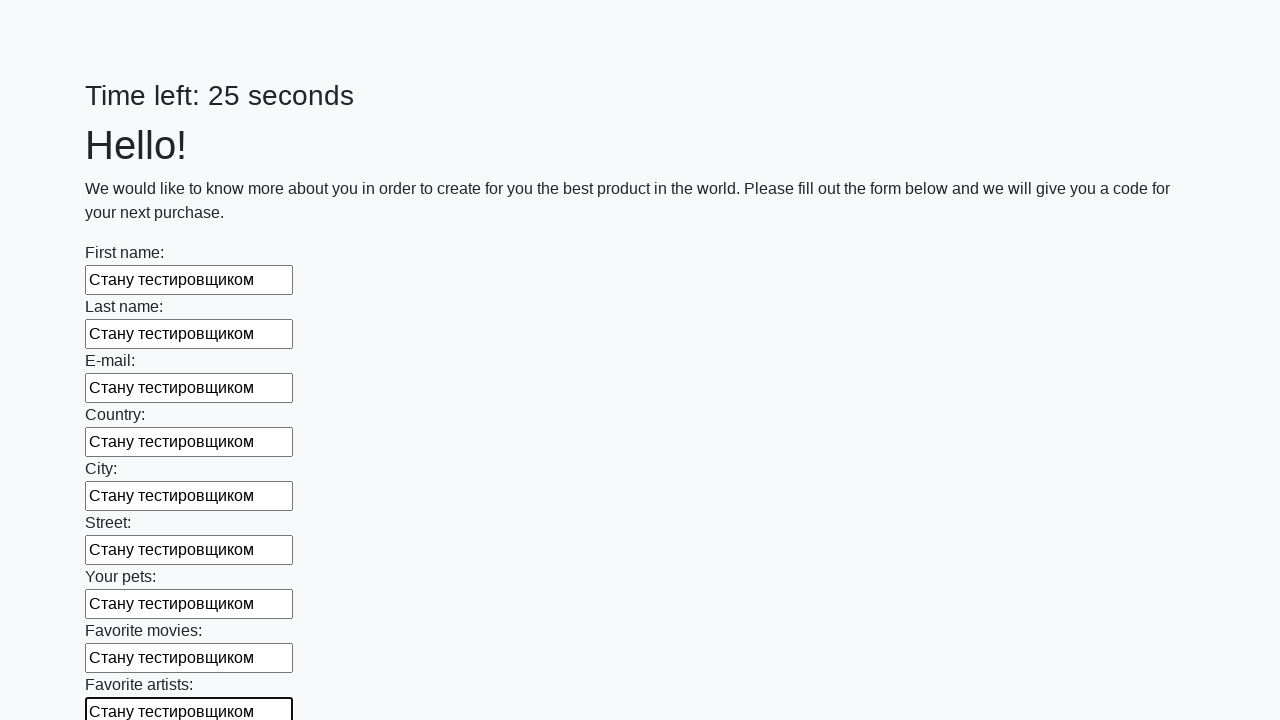

Filled input field with 'Стану тестировщиком' on input >> nth=9
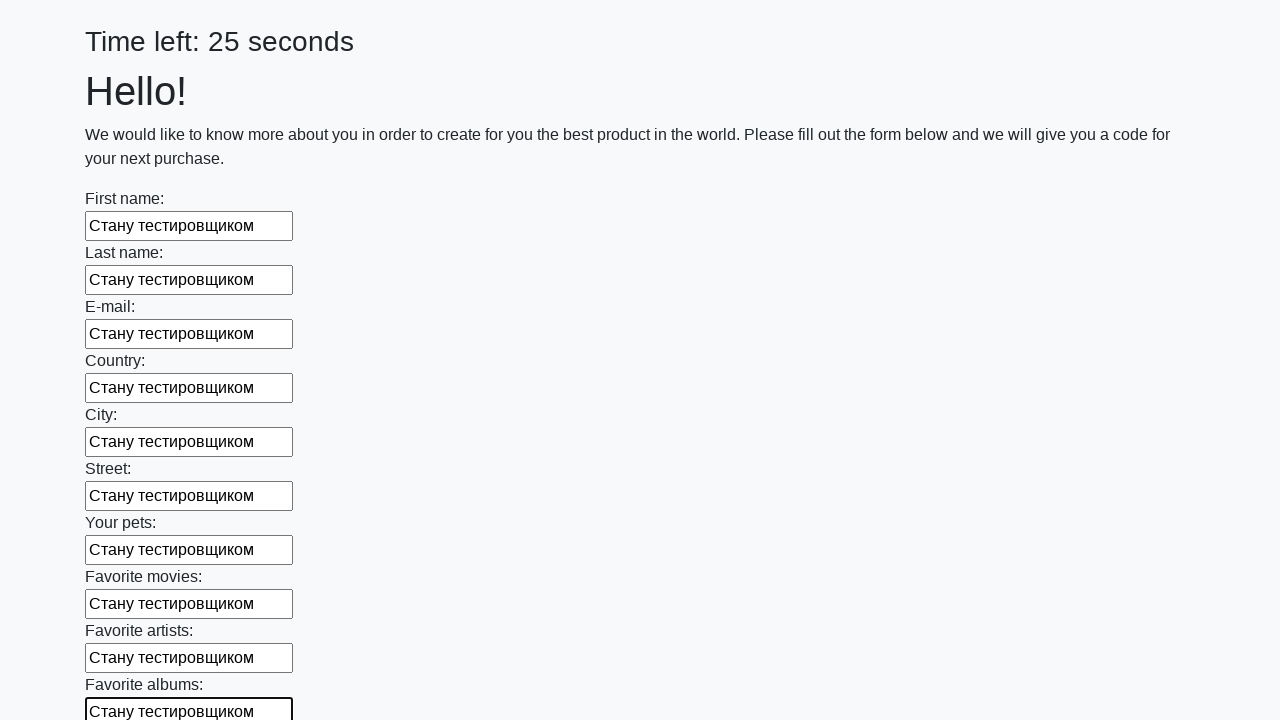

Filled input field with 'Стану тестировщиком' on input >> nth=10
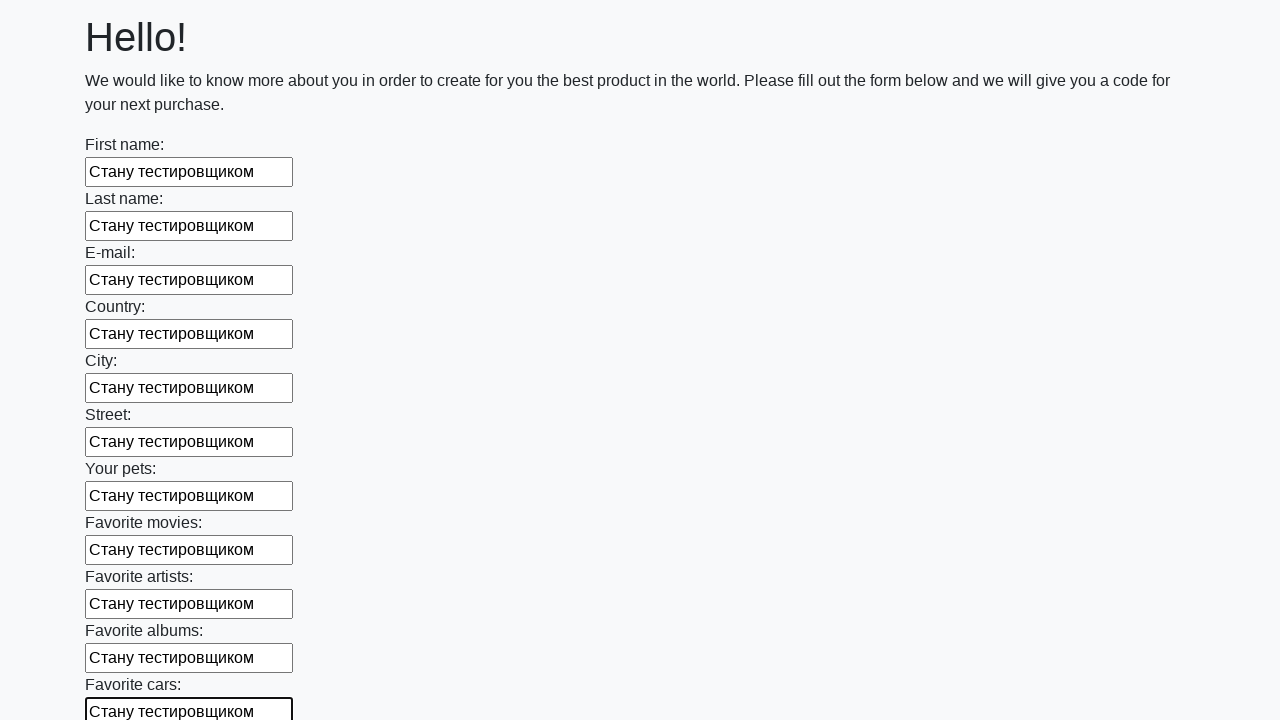

Filled input field with 'Стану тестировщиком' on input >> nth=11
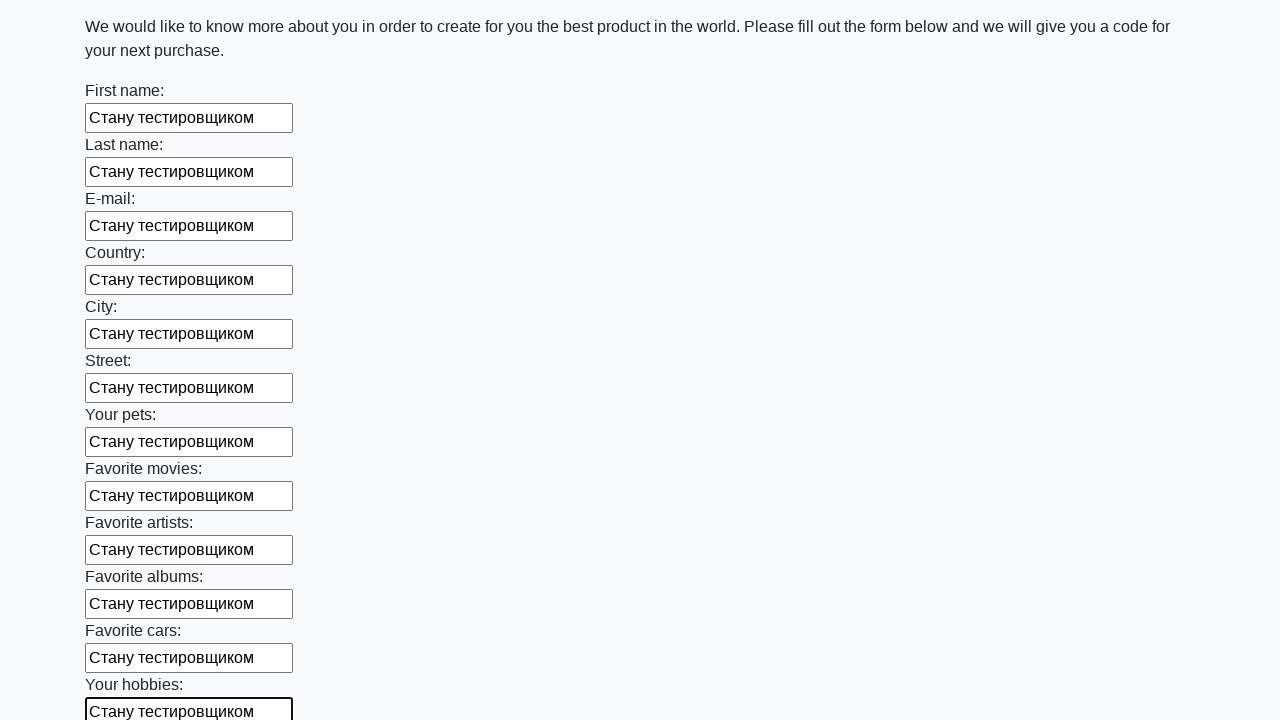

Filled input field with 'Стану тестировщиком' on input >> nth=12
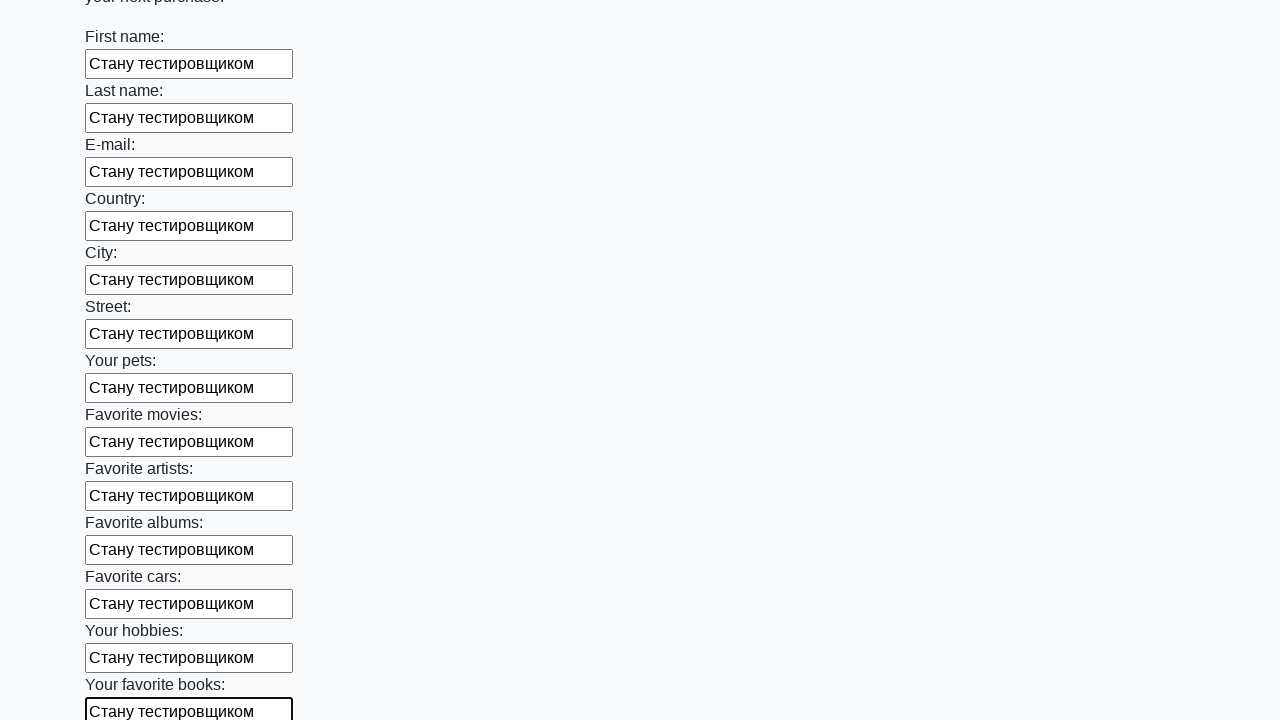

Filled input field with 'Стану тестировщиком' on input >> nth=13
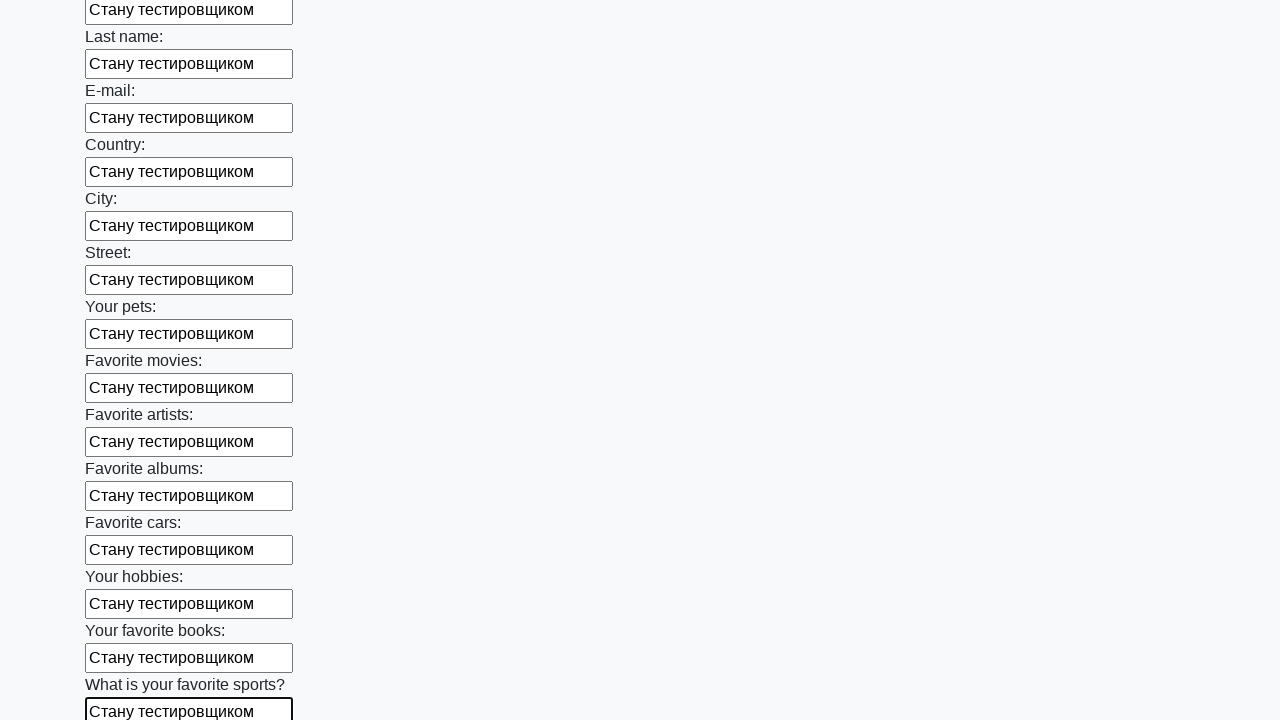

Filled input field with 'Стану тестировщиком' on input >> nth=14
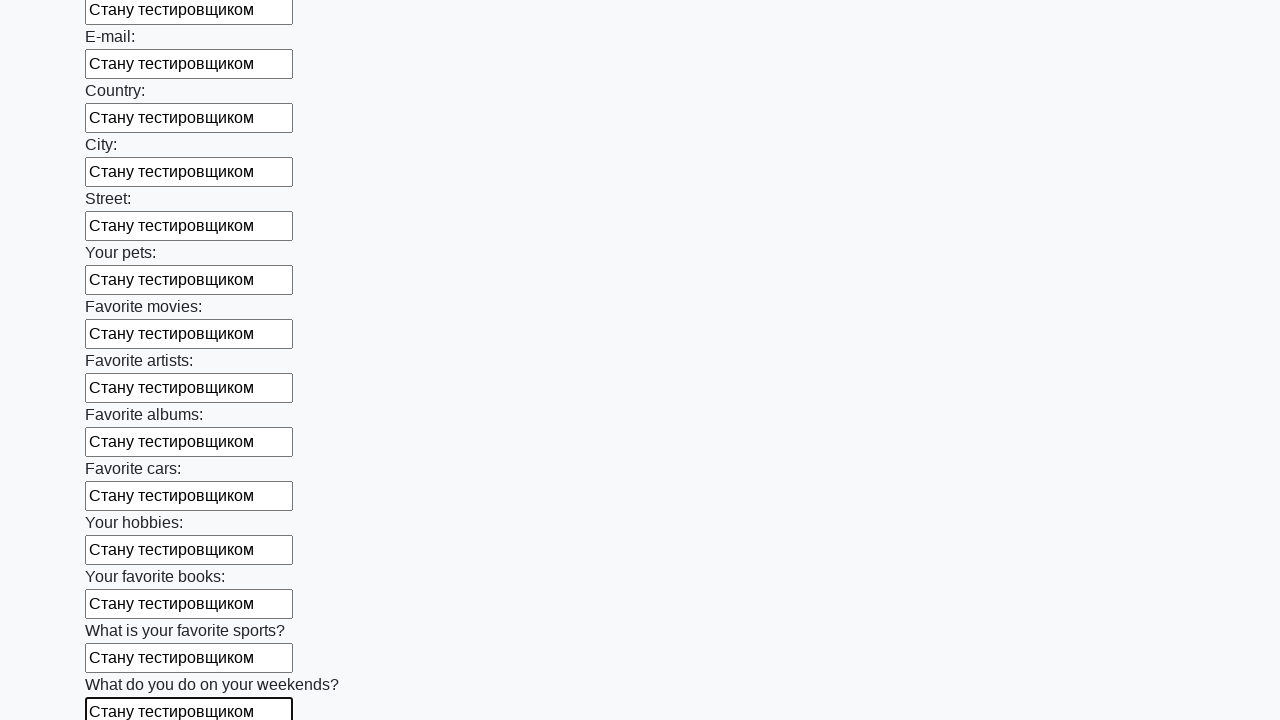

Filled input field with 'Стану тестировщиком' on input >> nth=15
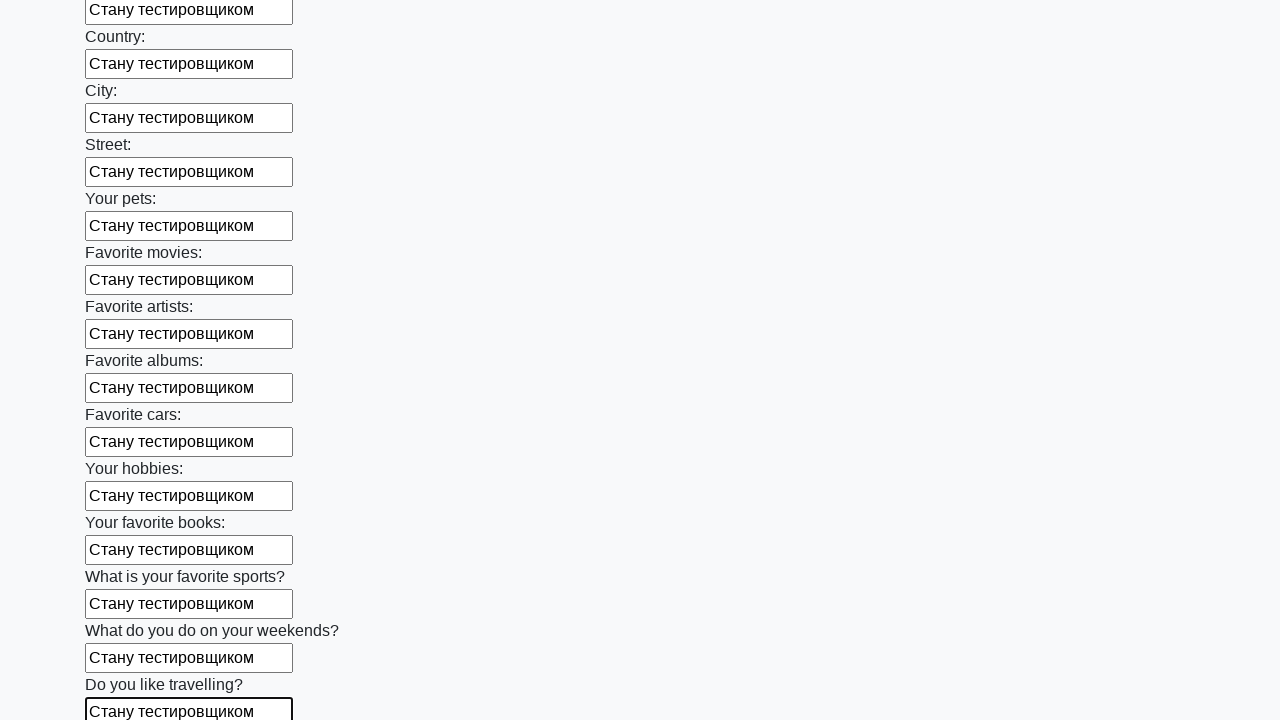

Filled input field with 'Стану тестировщиком' on input >> nth=16
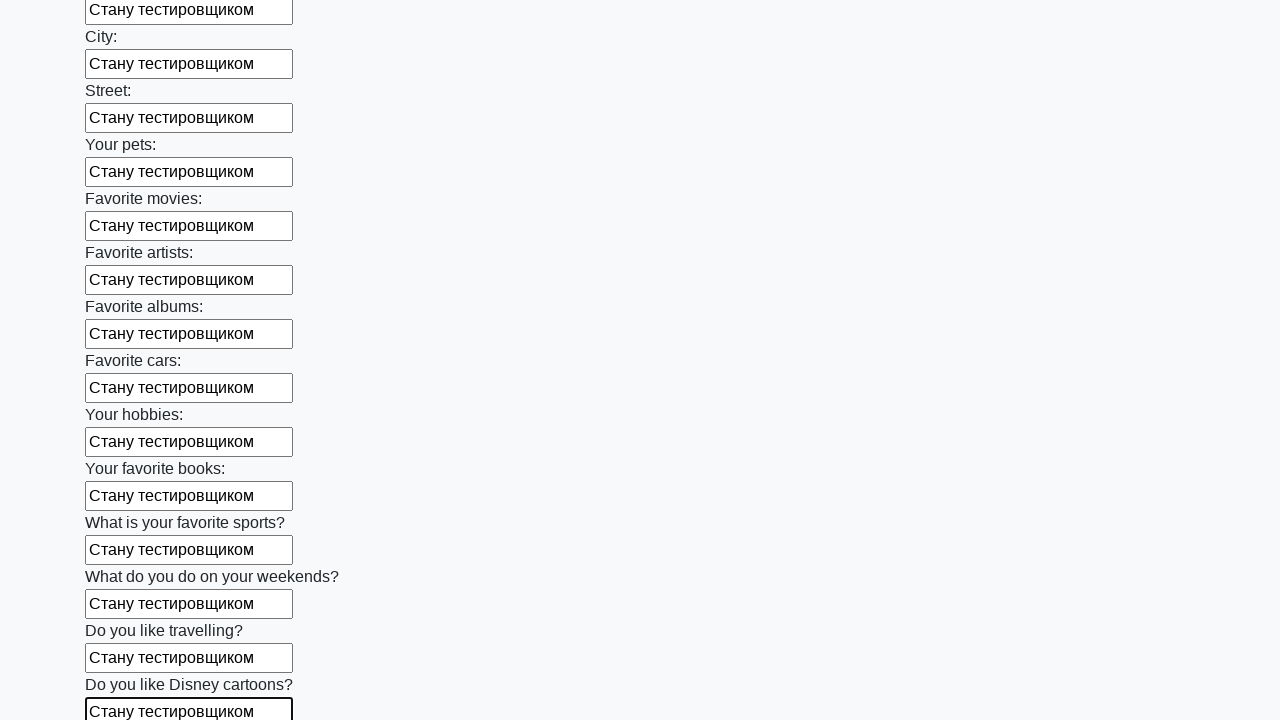

Filled input field with 'Стану тестировщиком' on input >> nth=17
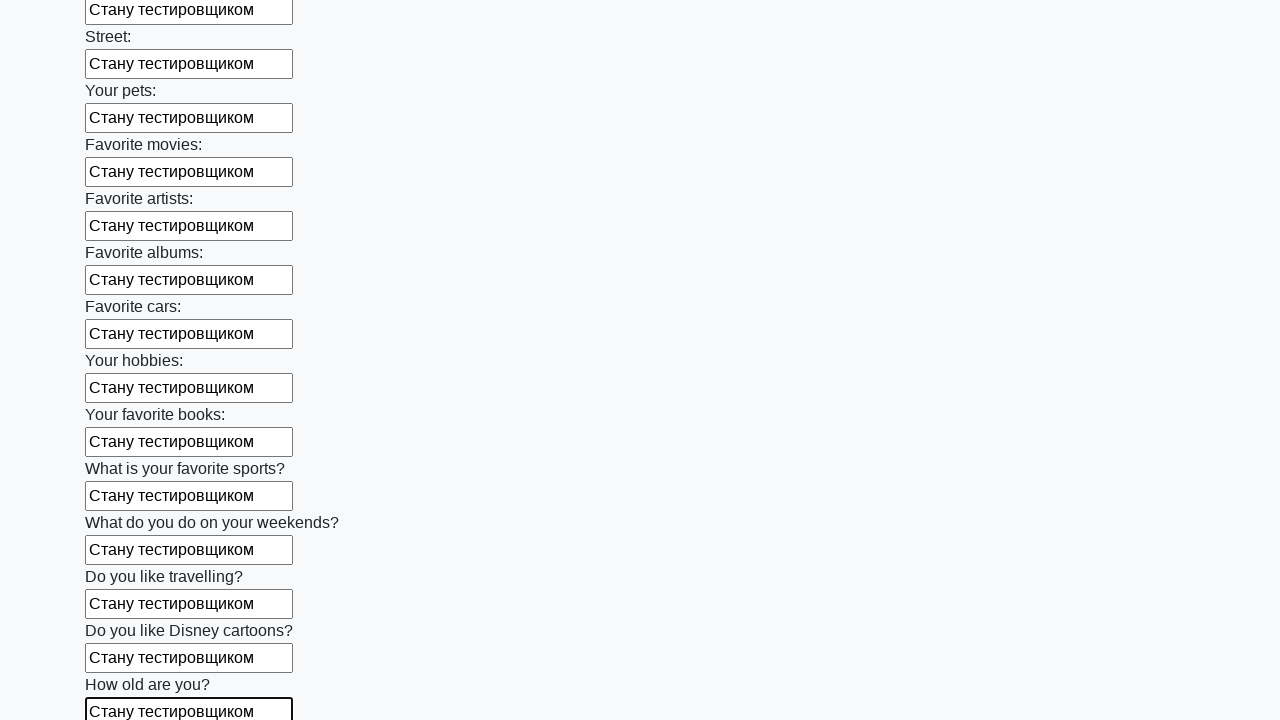

Filled input field with 'Стану тестировщиком' on input >> nth=18
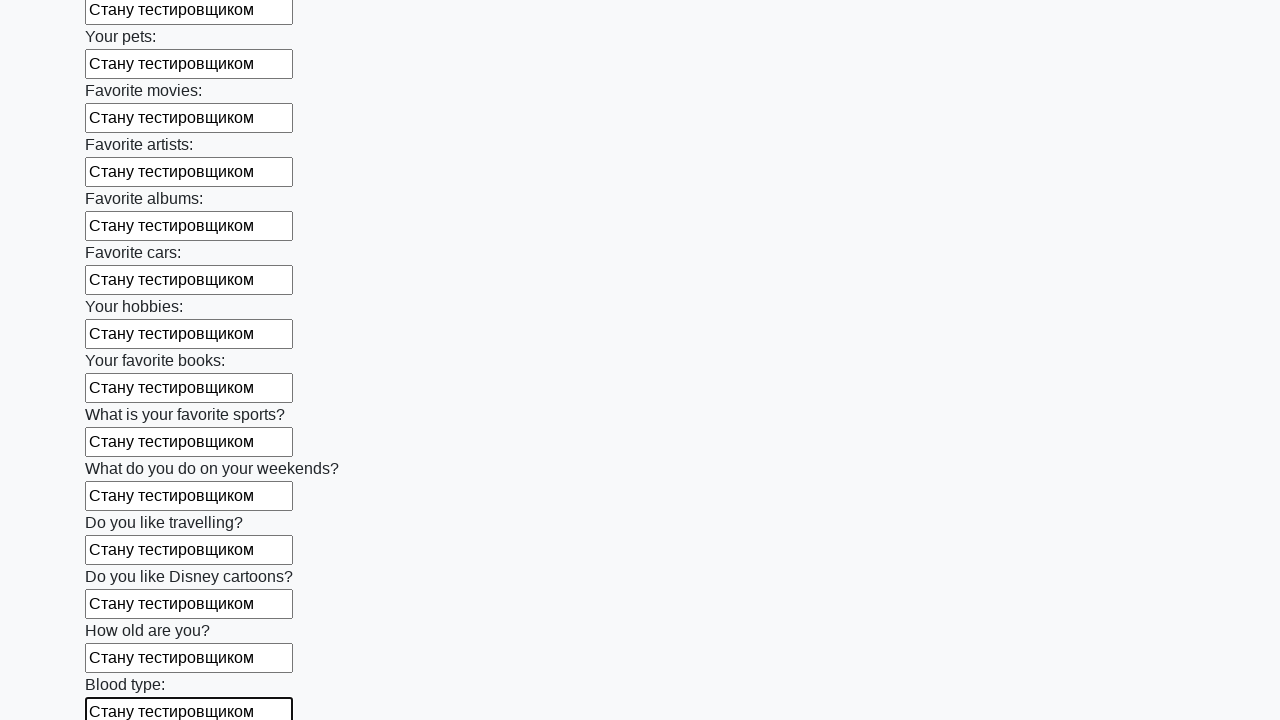

Filled input field with 'Стану тестировщиком' on input >> nth=19
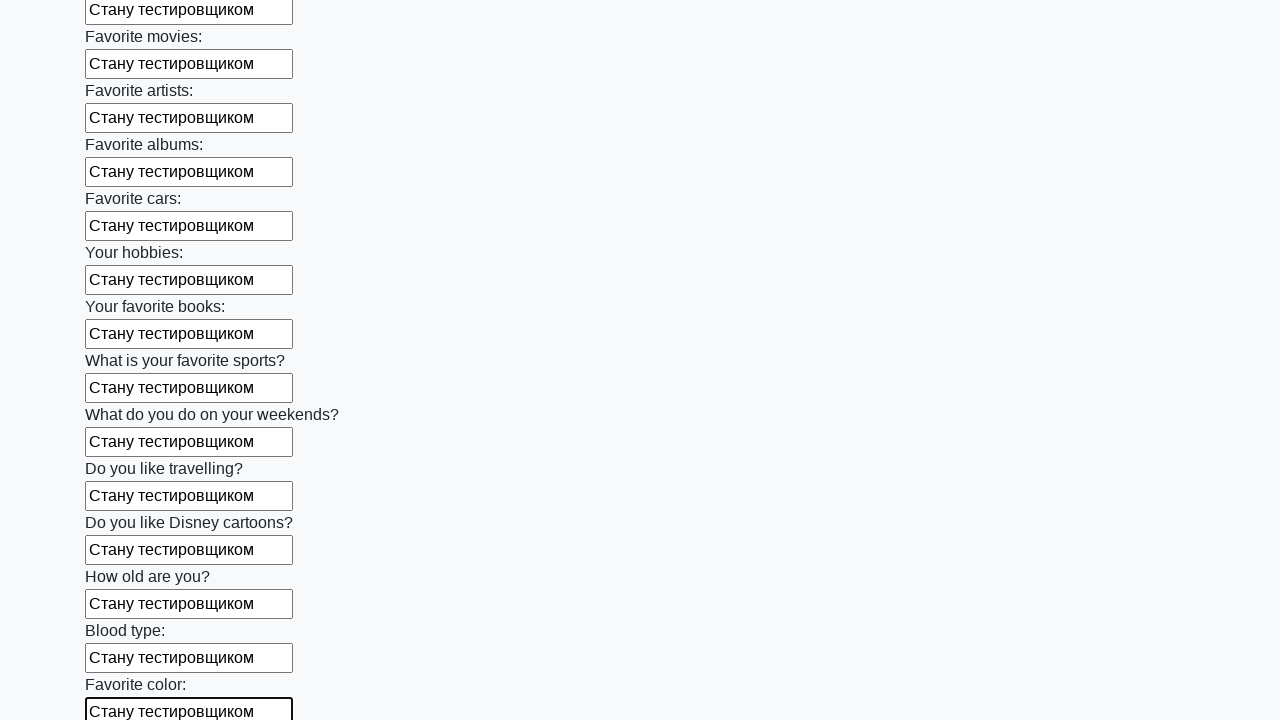

Filled input field with 'Стану тестировщиком' on input >> nth=20
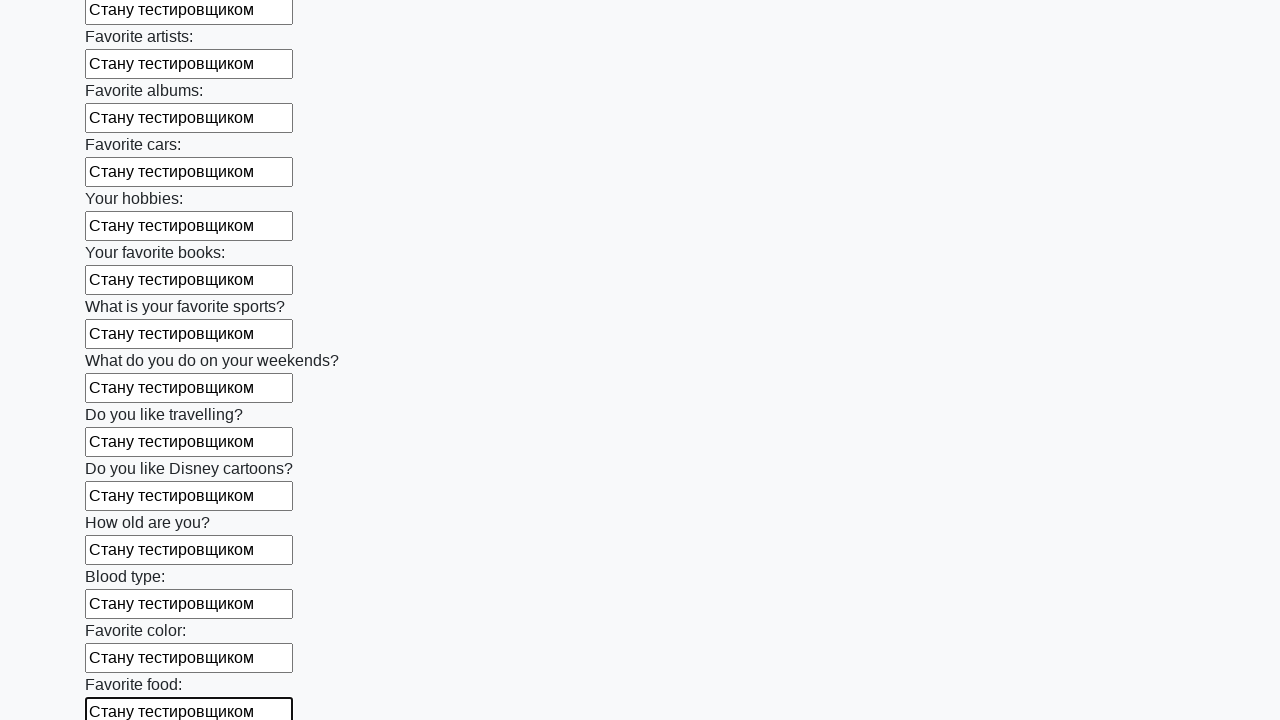

Filled input field with 'Стану тестировщиком' on input >> nth=21
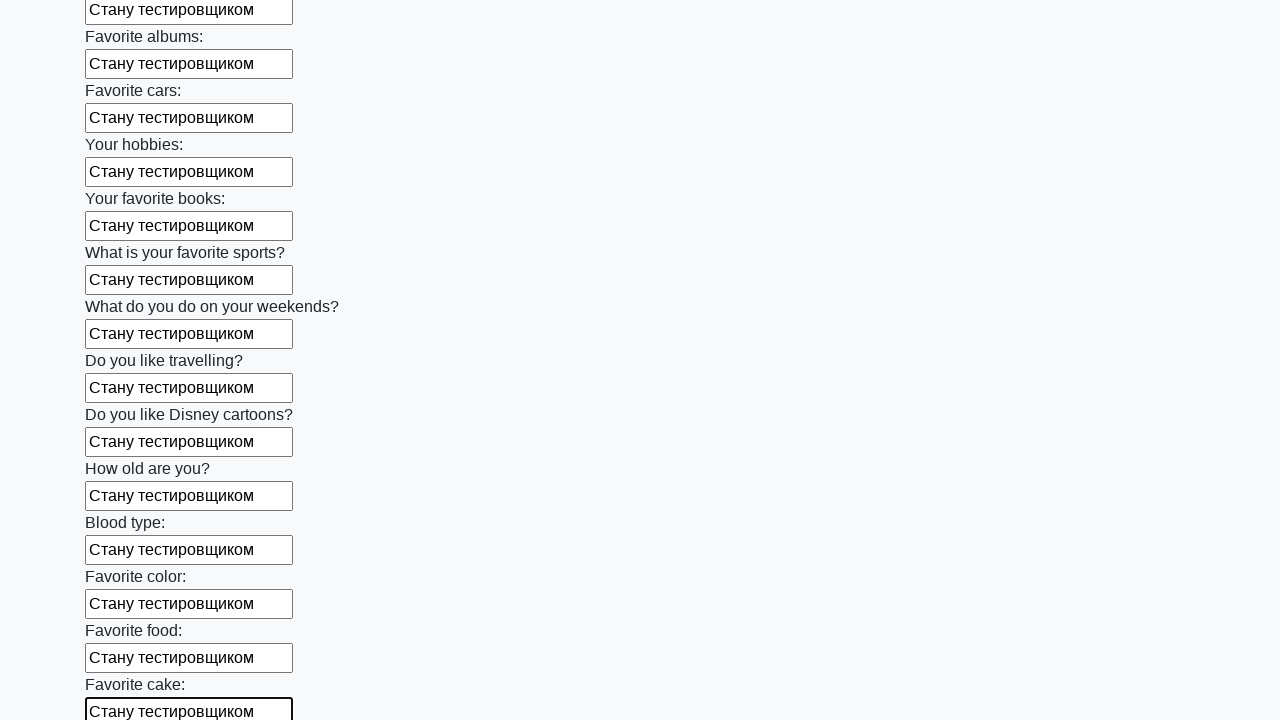

Filled input field with 'Стану тестировщиком' on input >> nth=22
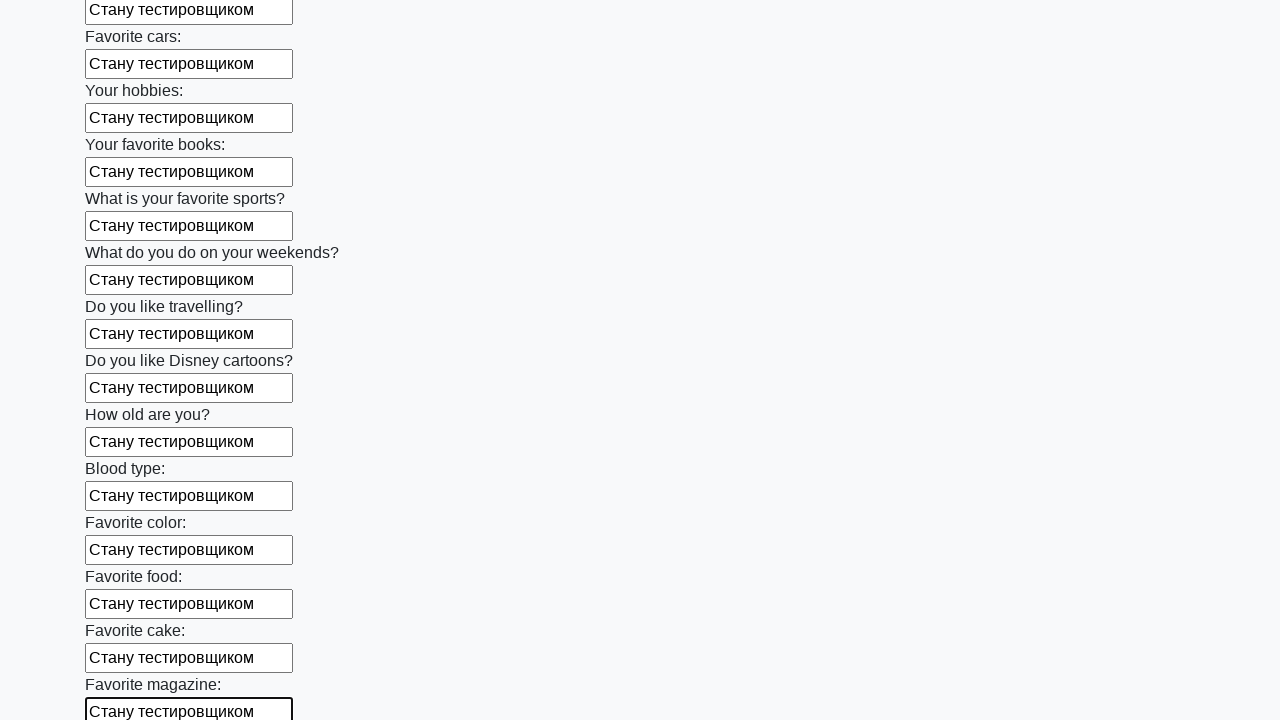

Filled input field with 'Стану тестировщиком' on input >> nth=23
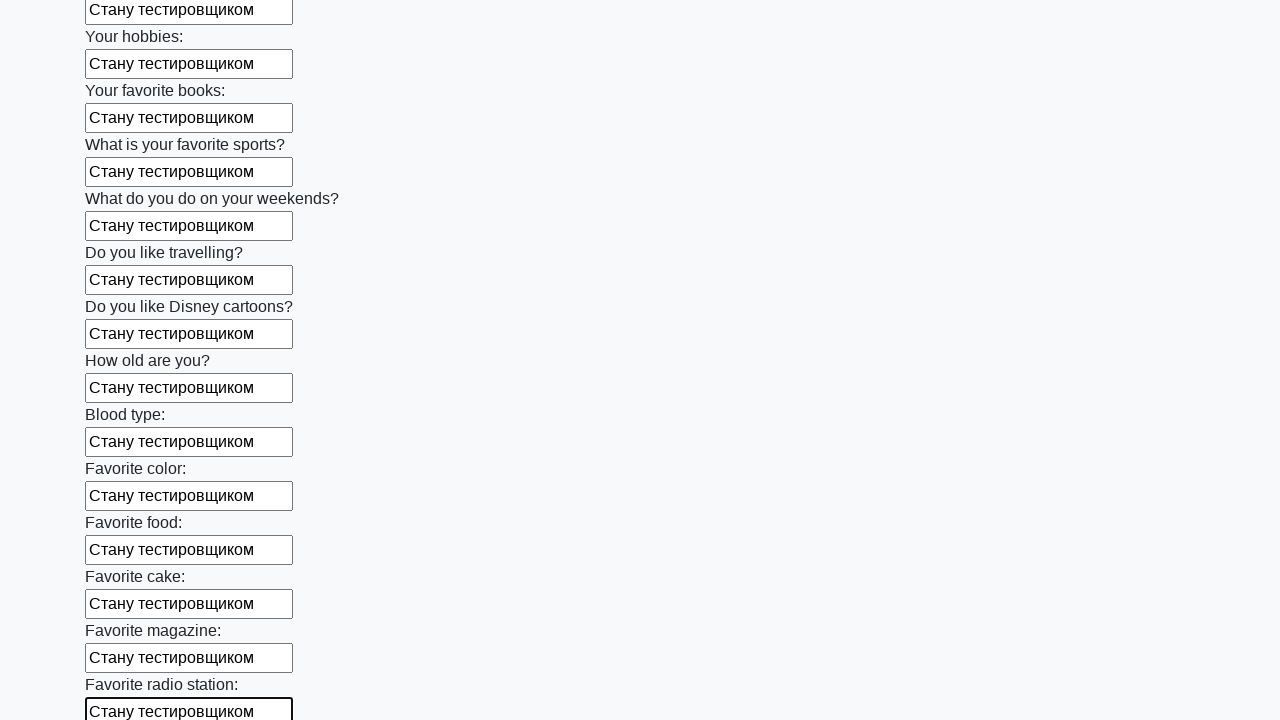

Filled input field with 'Стану тестировщиком' on input >> nth=24
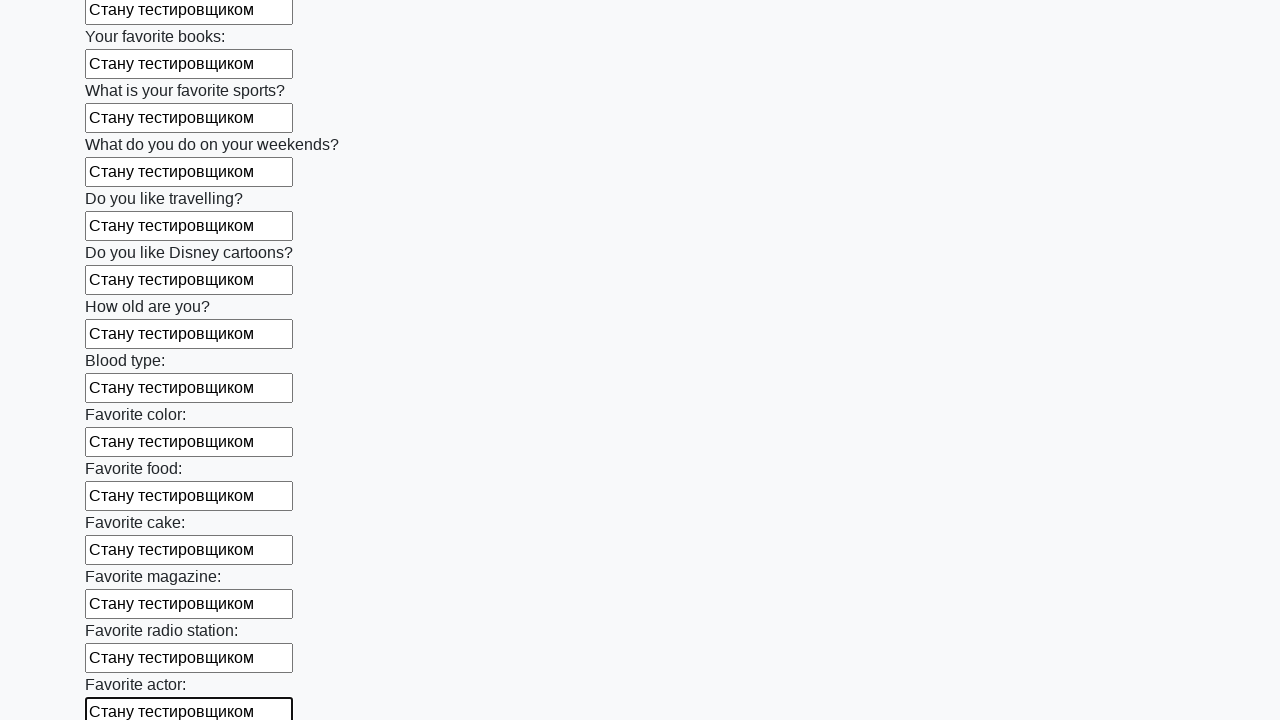

Filled input field with 'Стану тестировщиком' on input >> nth=25
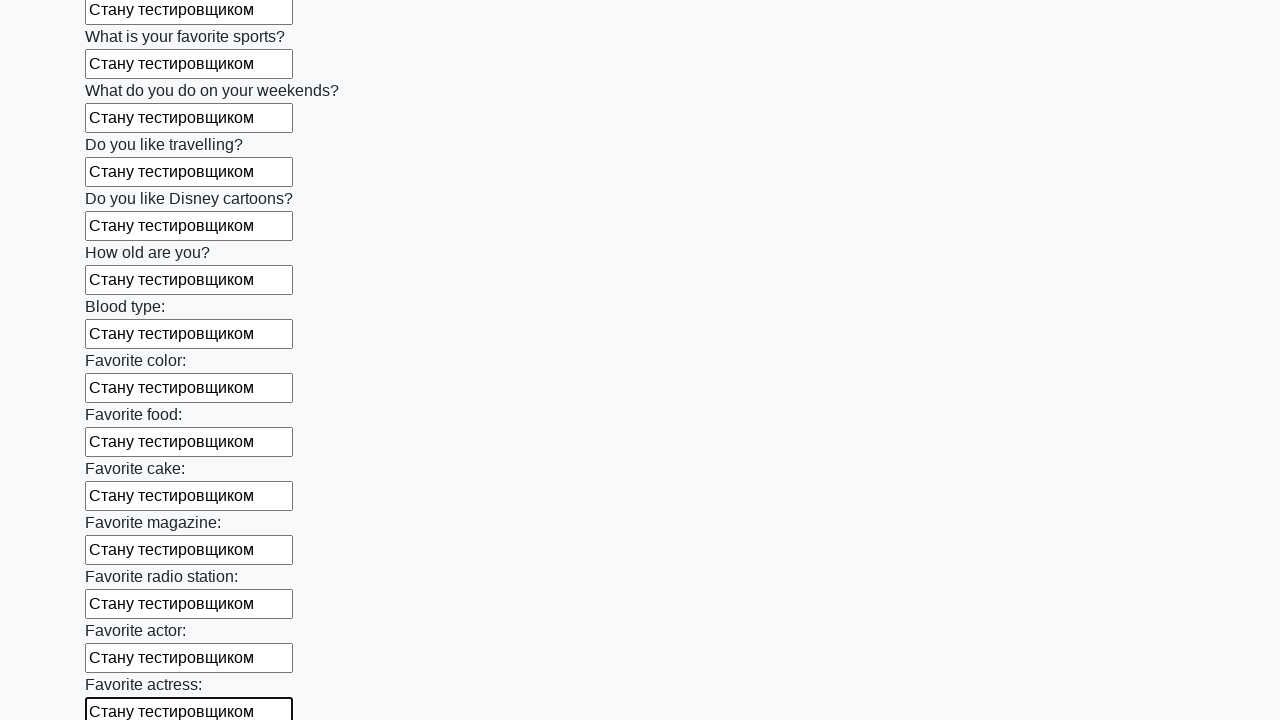

Filled input field with 'Стану тестировщиком' on input >> nth=26
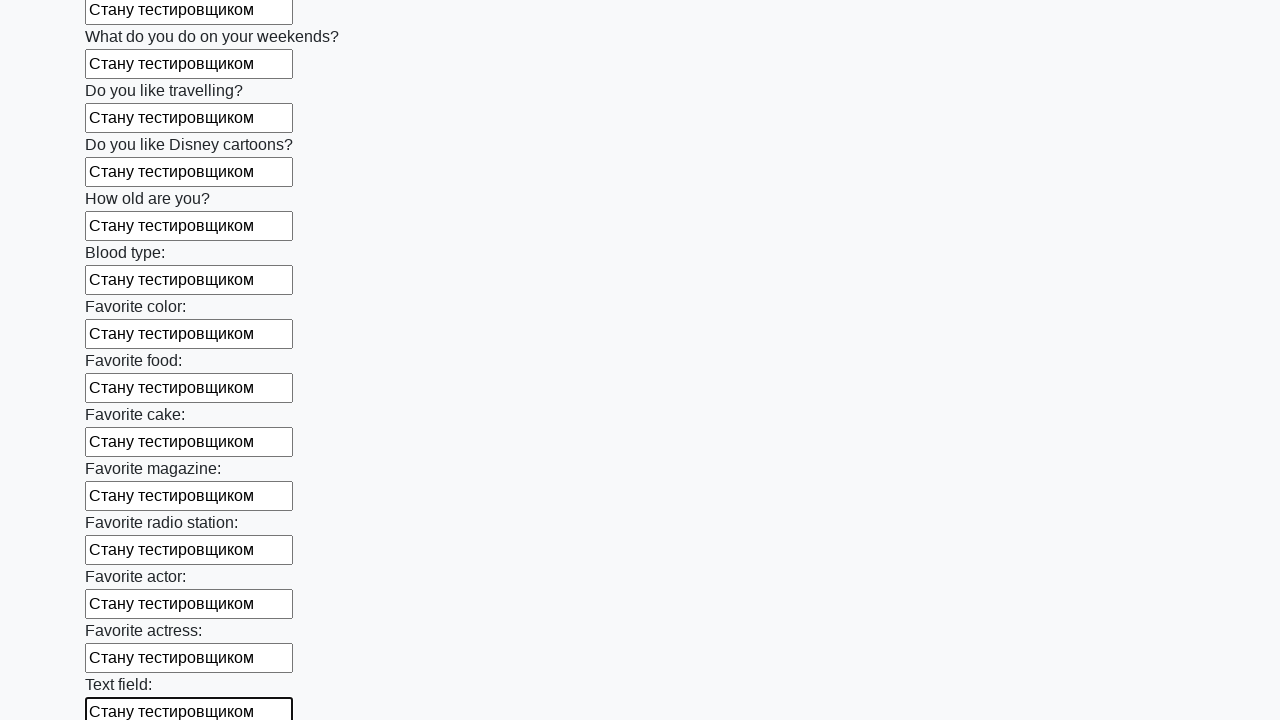

Filled input field with 'Стану тестировщиком' on input >> nth=27
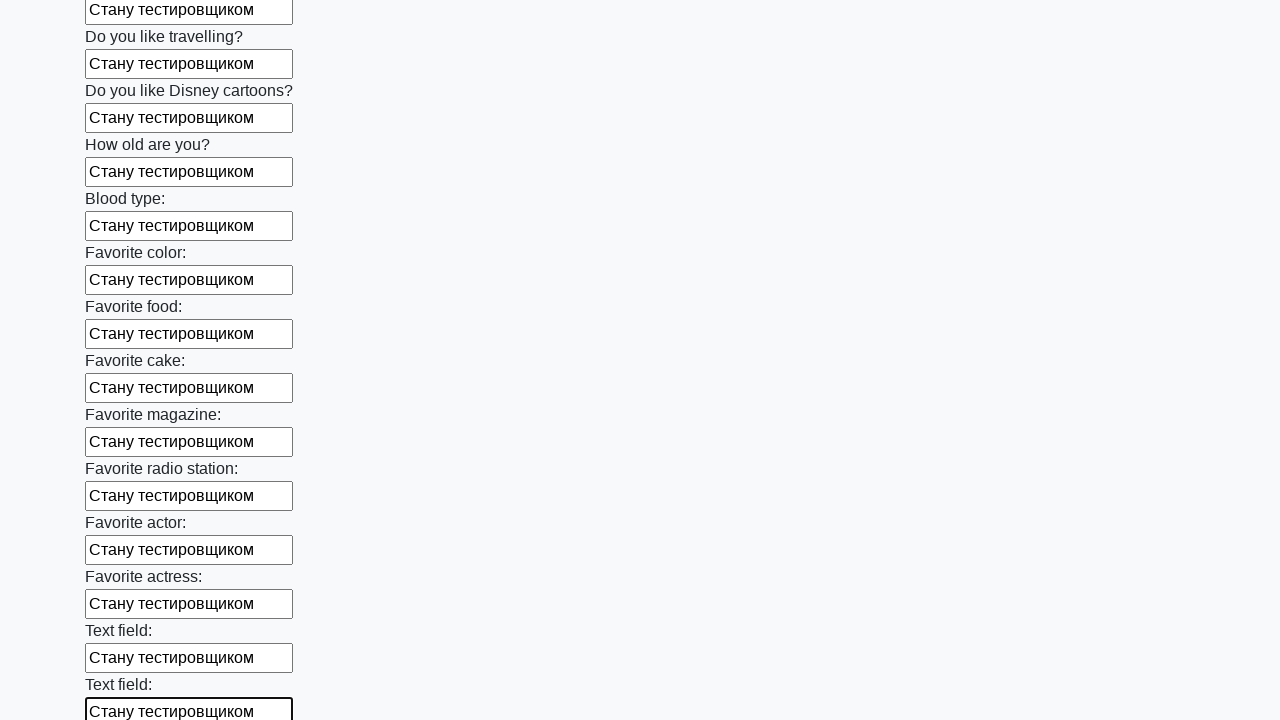

Filled input field with 'Стану тестировщиком' on input >> nth=28
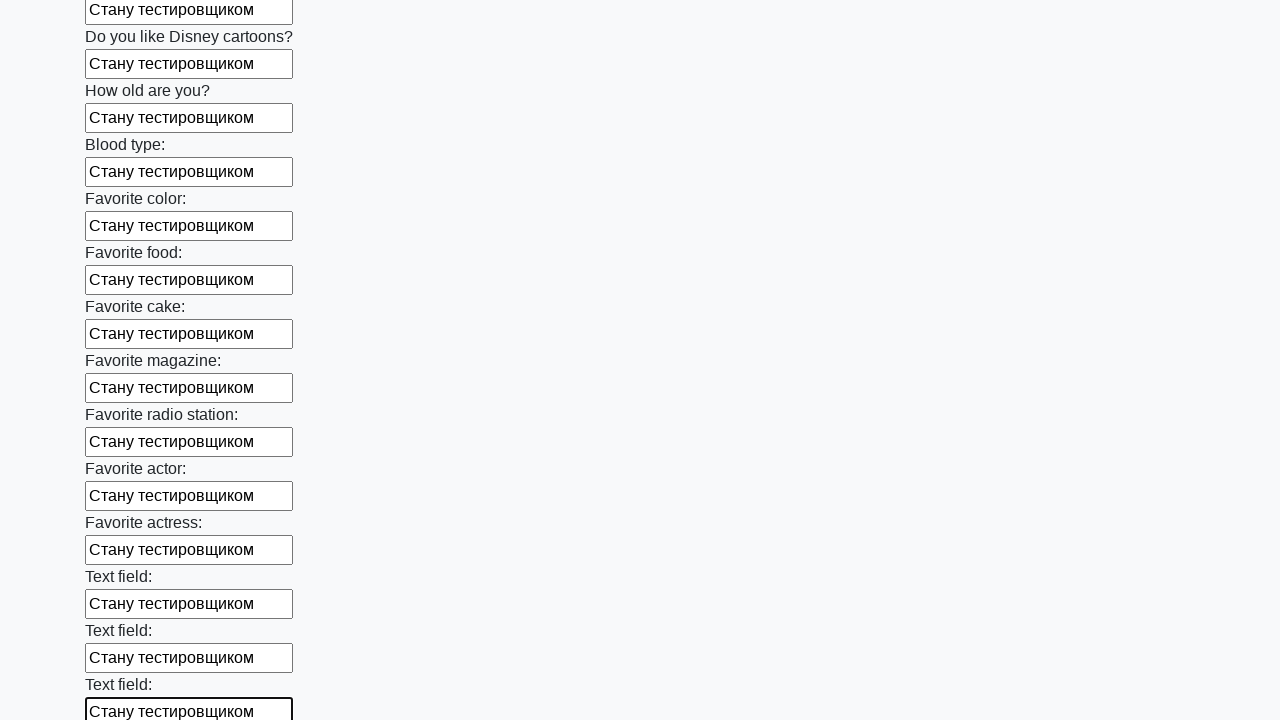

Filled input field with 'Стану тестировщиком' on input >> nth=29
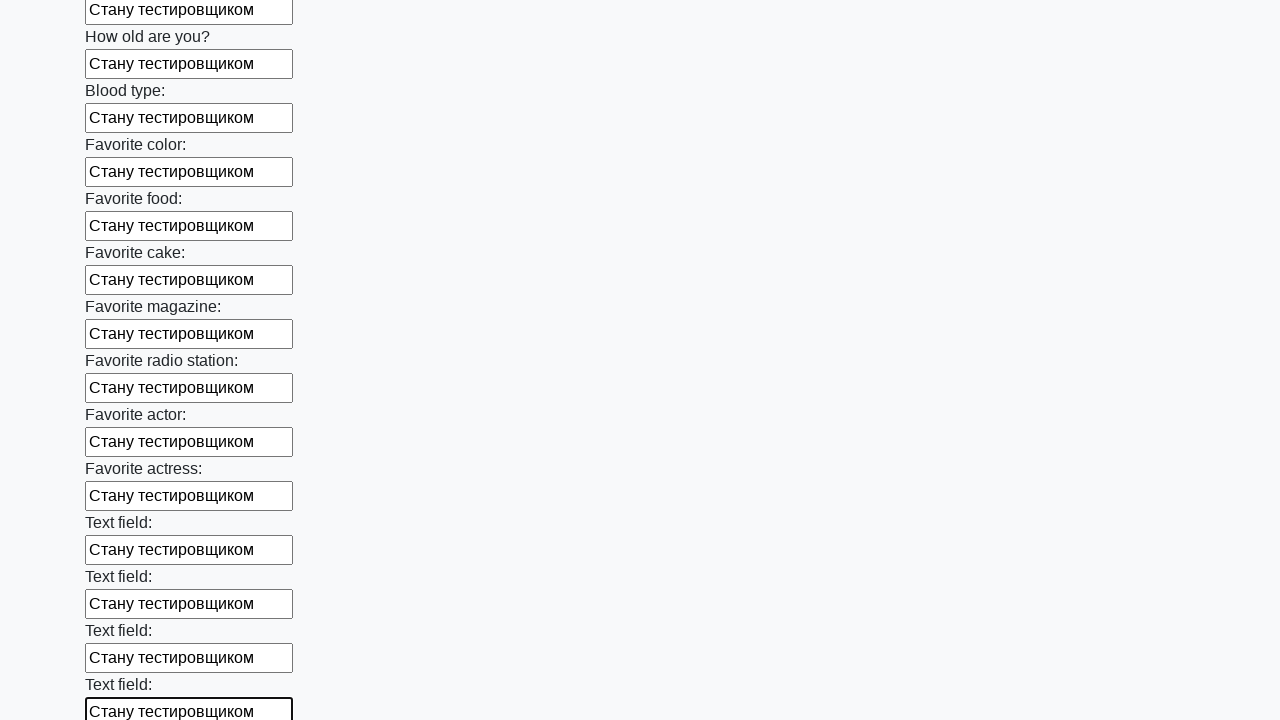

Filled input field with 'Стану тестировщиком' on input >> nth=30
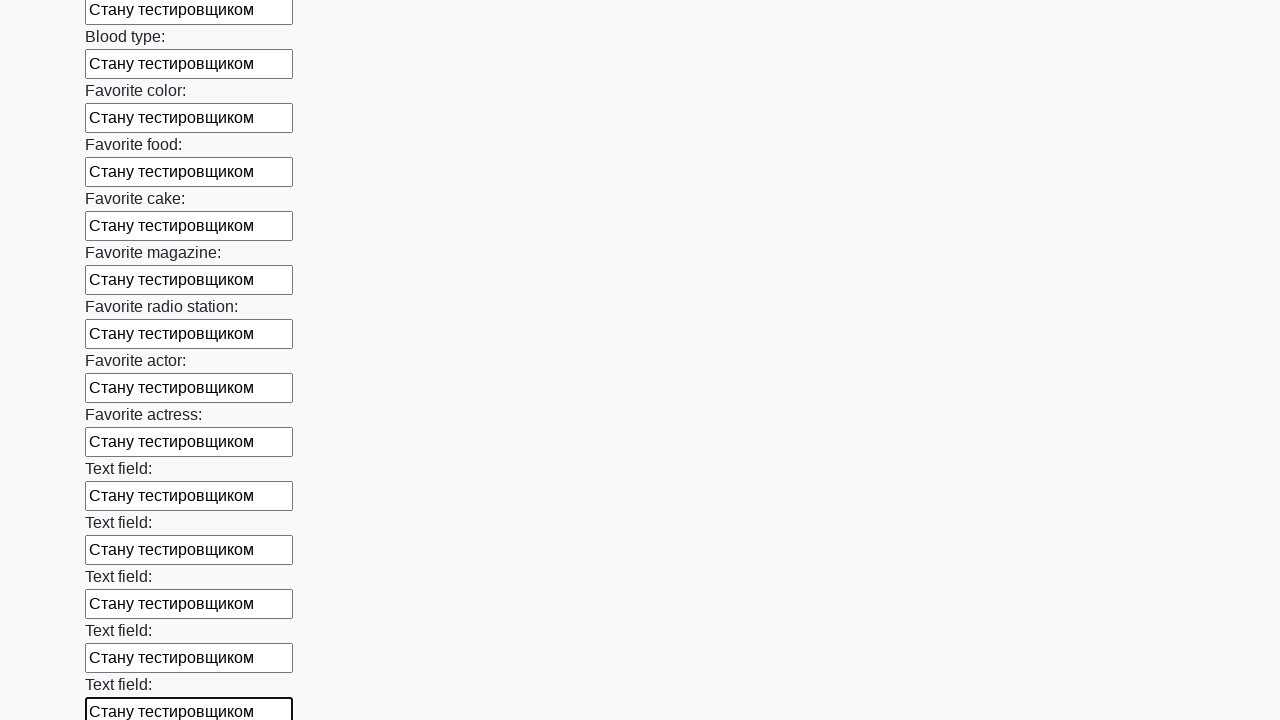

Filled input field with 'Стану тестировщиком' on input >> nth=31
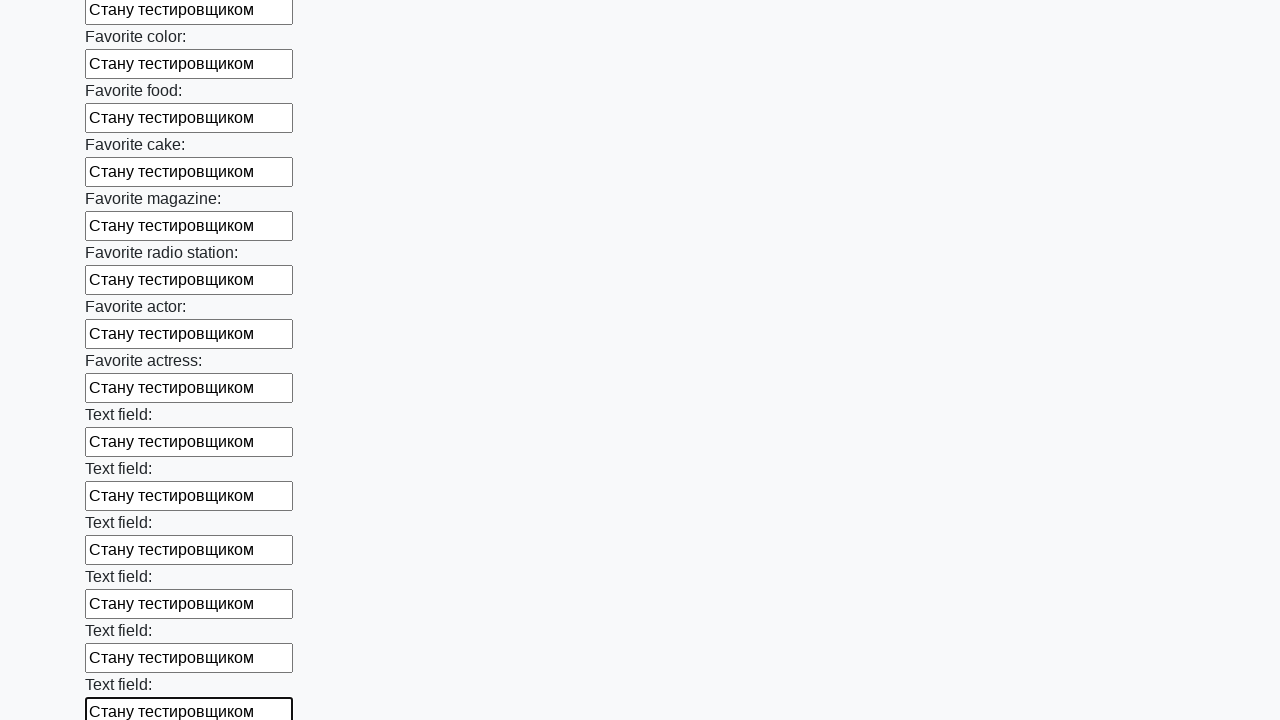

Filled input field with 'Стану тестировщиком' on input >> nth=32
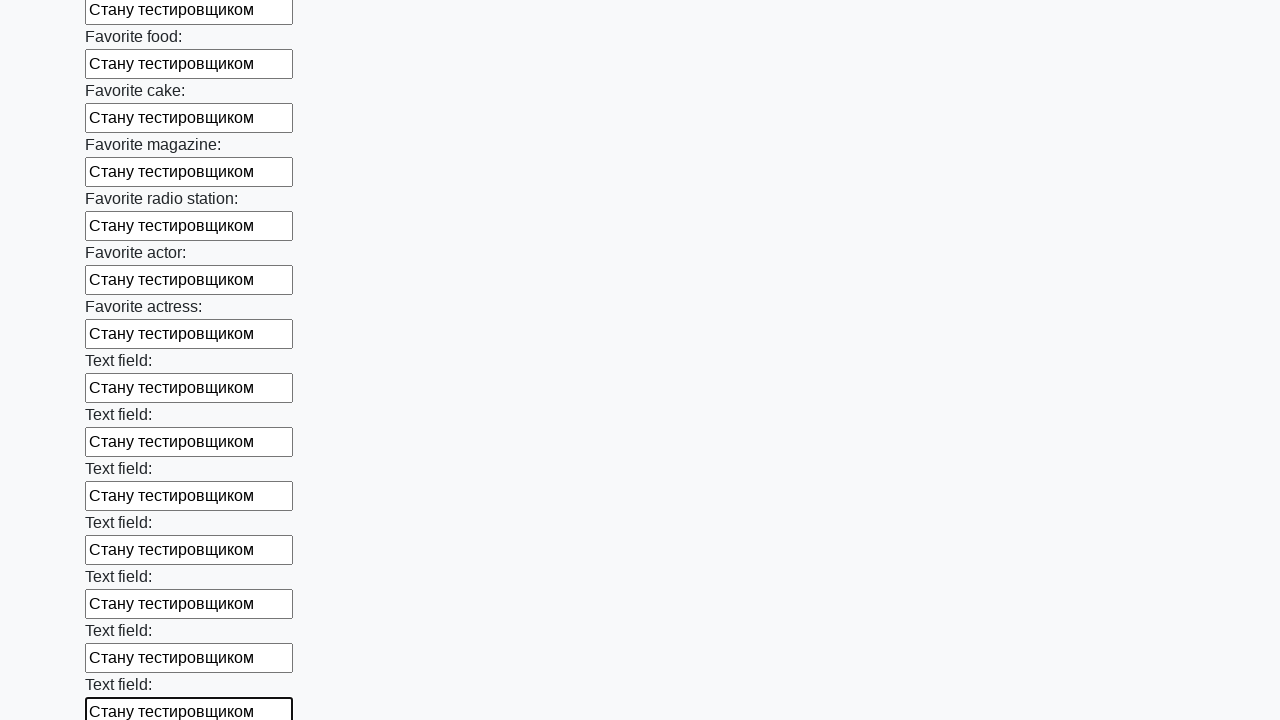

Filled input field with 'Стану тестировщиком' on input >> nth=33
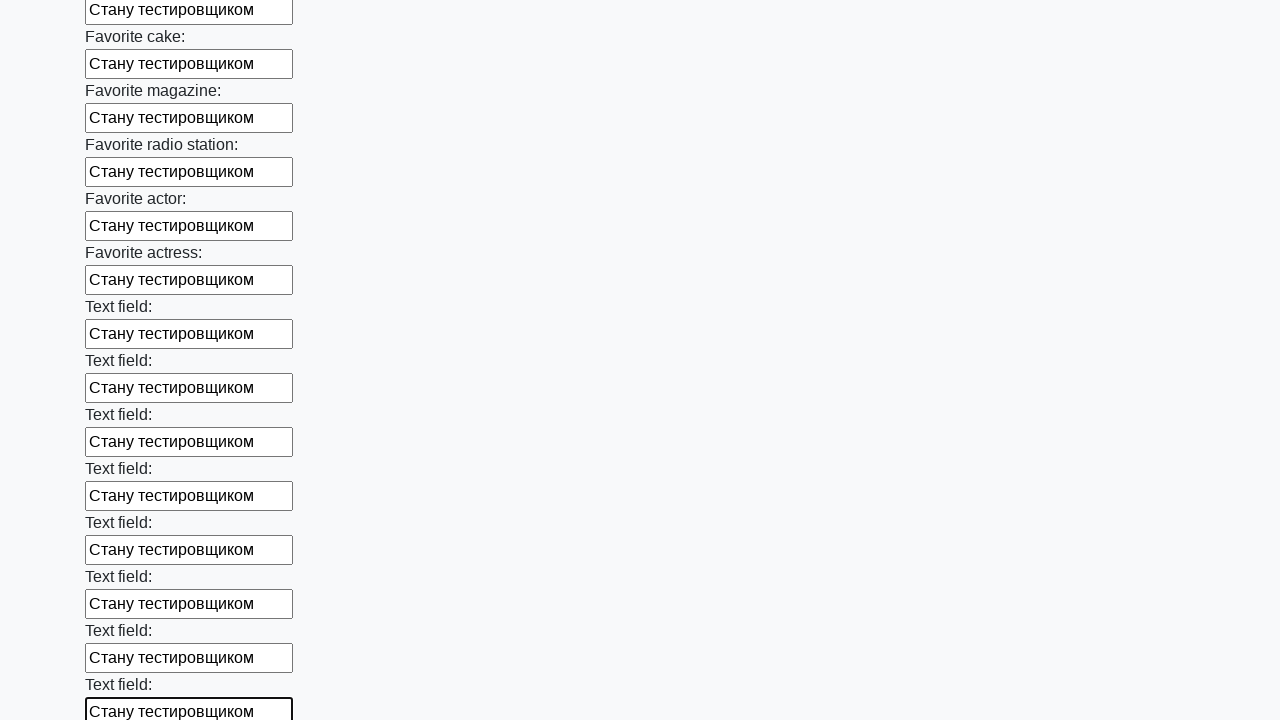

Filled input field with 'Стану тестировщиком' on input >> nth=34
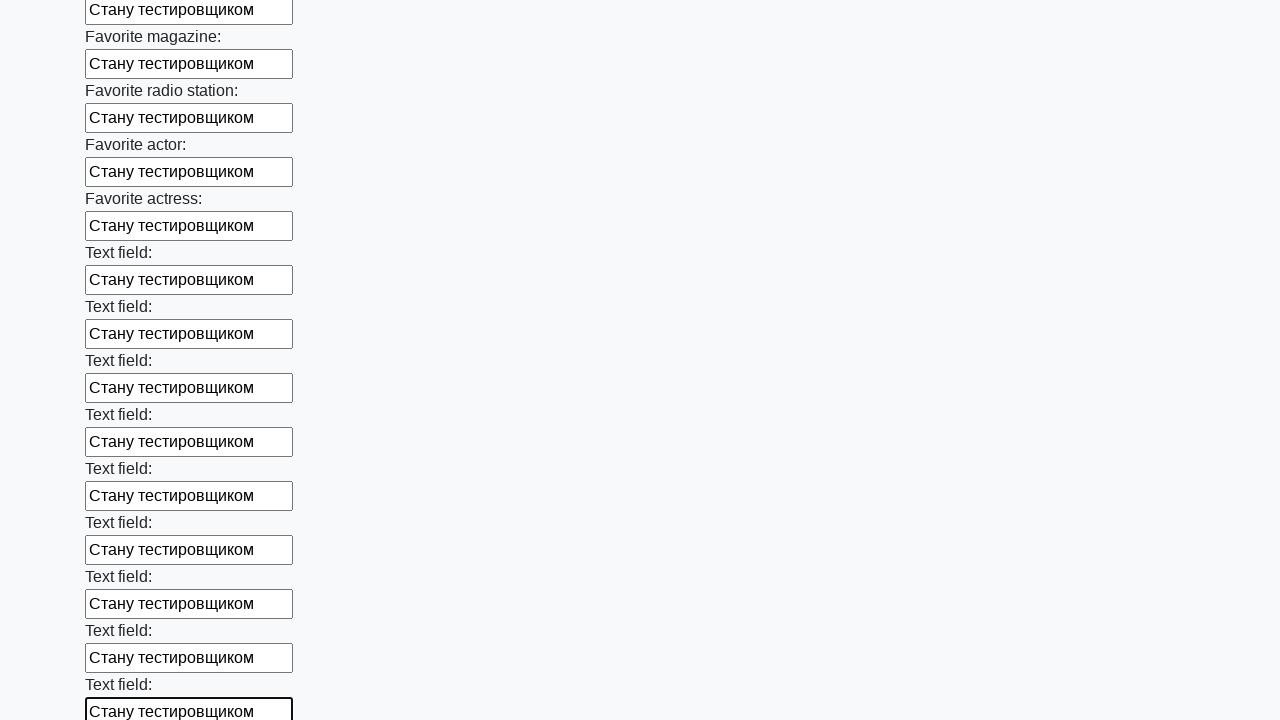

Filled input field with 'Стану тестировщиком' on input >> nth=35
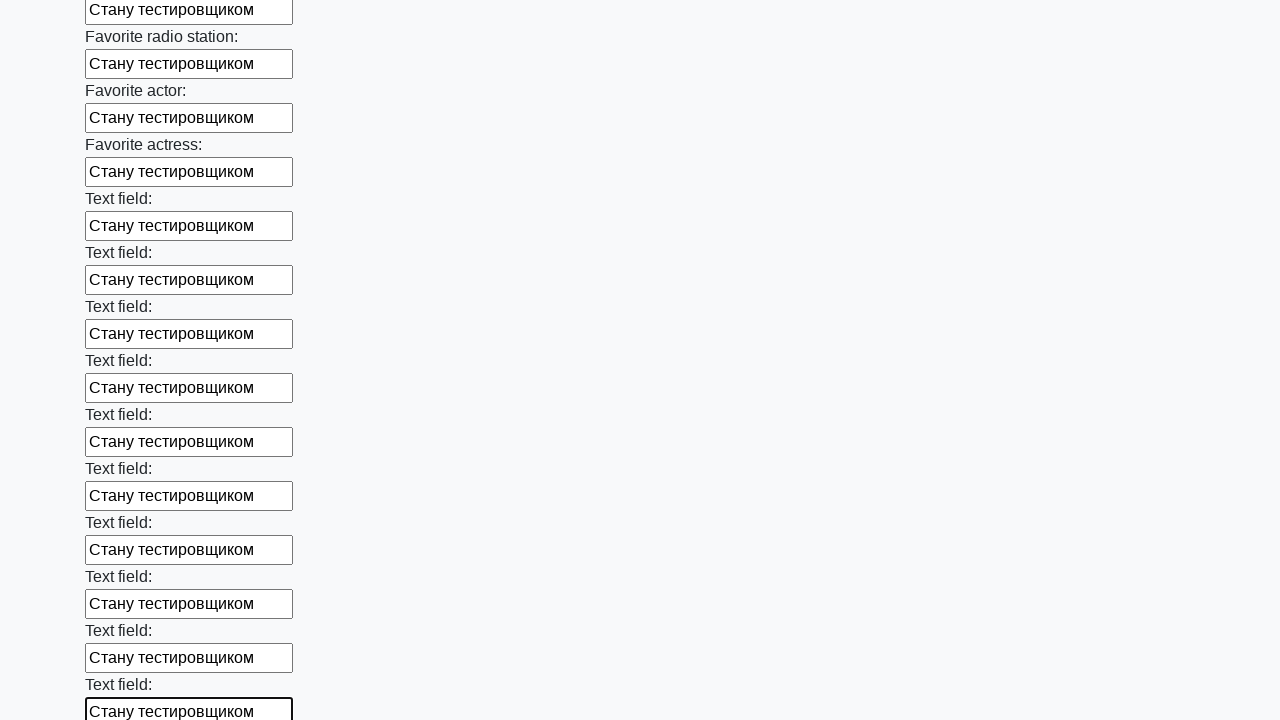

Filled input field with 'Стану тестировщиком' on input >> nth=36
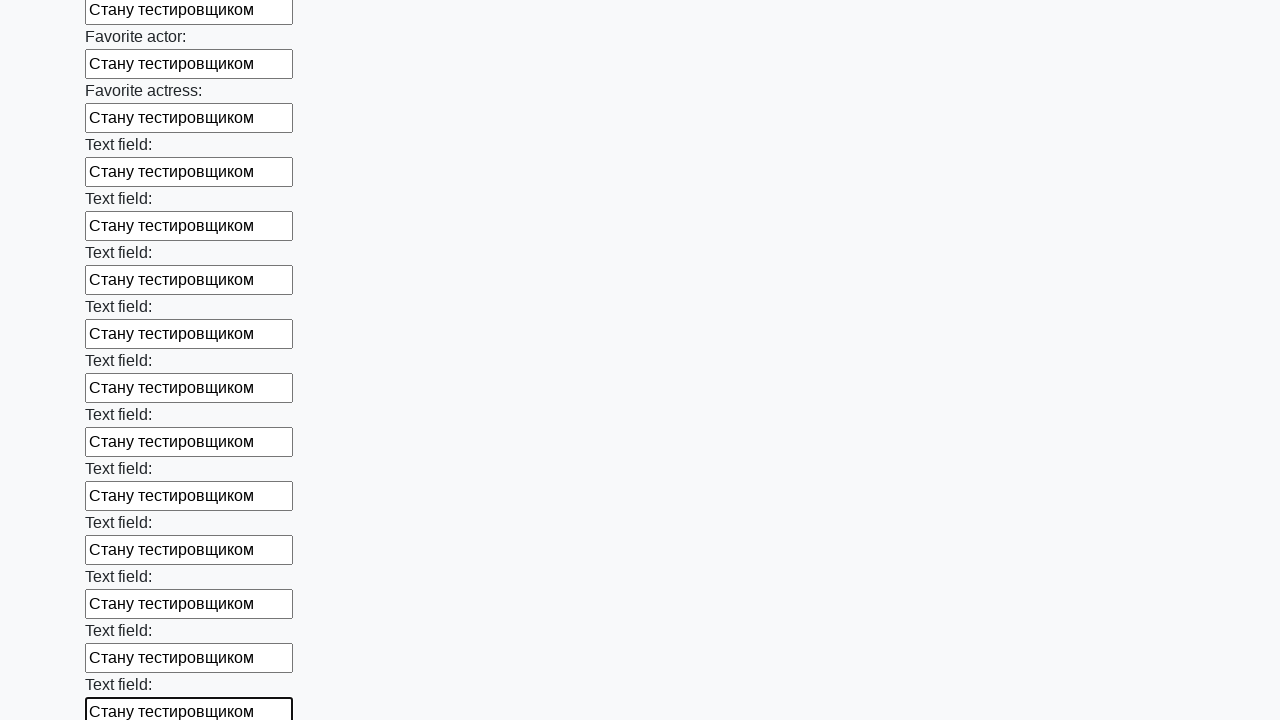

Filled input field with 'Стану тестировщиком' on input >> nth=37
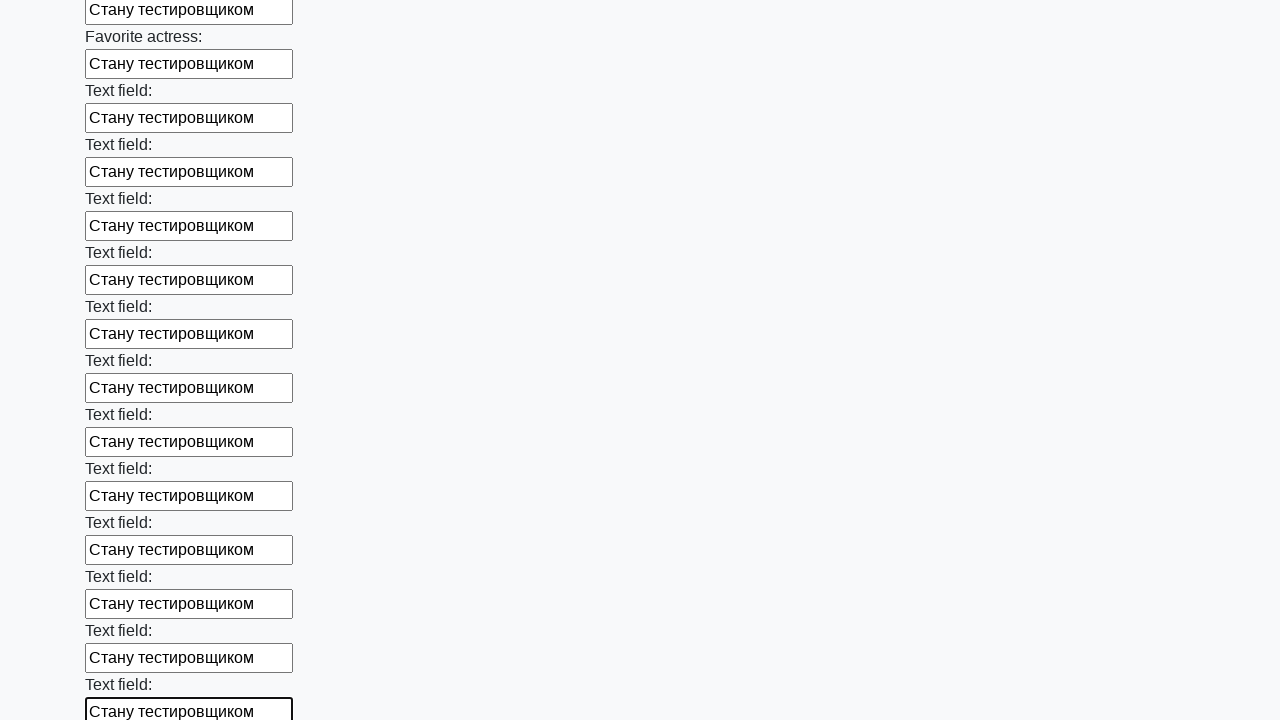

Filled input field with 'Стану тестировщиком' on input >> nth=38
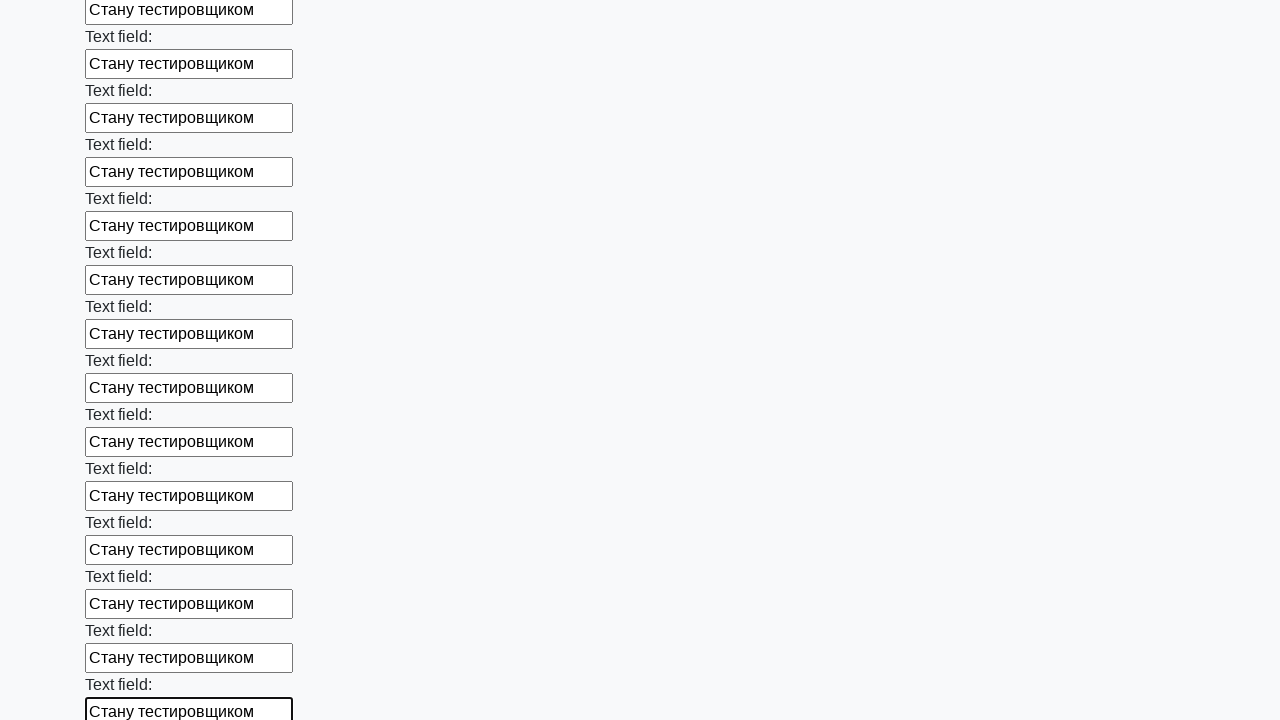

Filled input field with 'Стану тестировщиком' on input >> nth=39
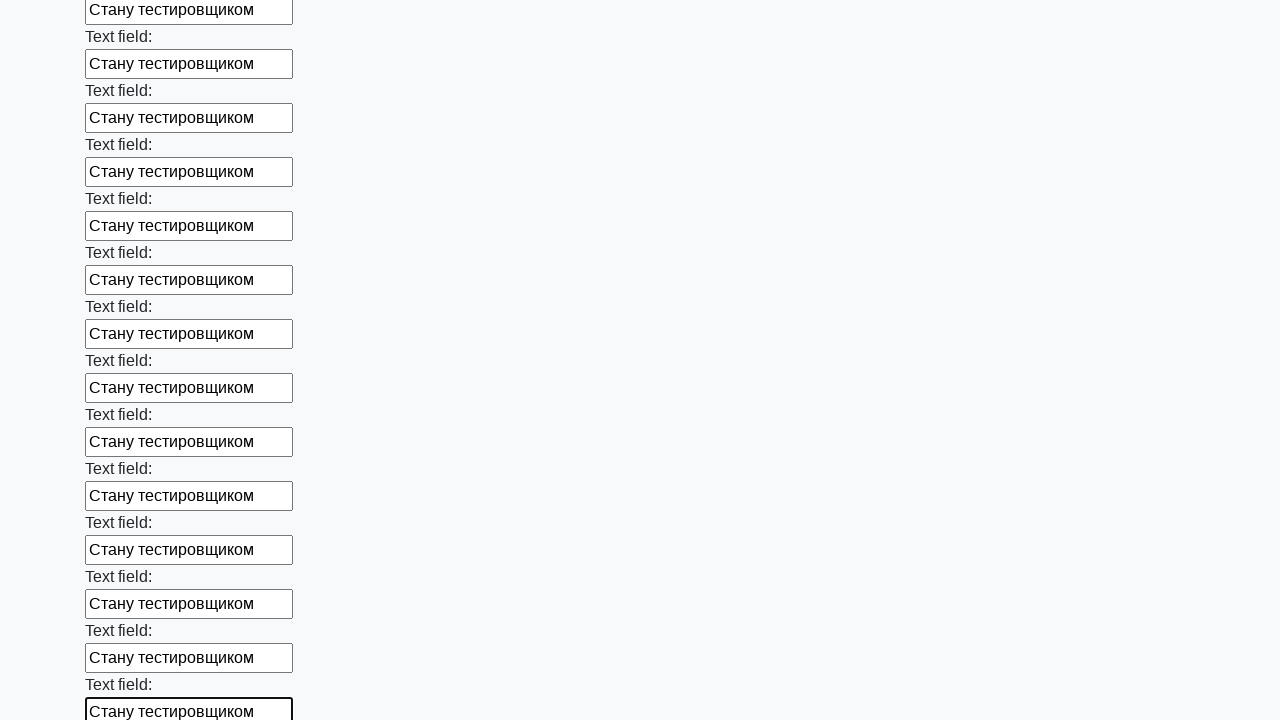

Filled input field with 'Стану тестировщиком' on input >> nth=40
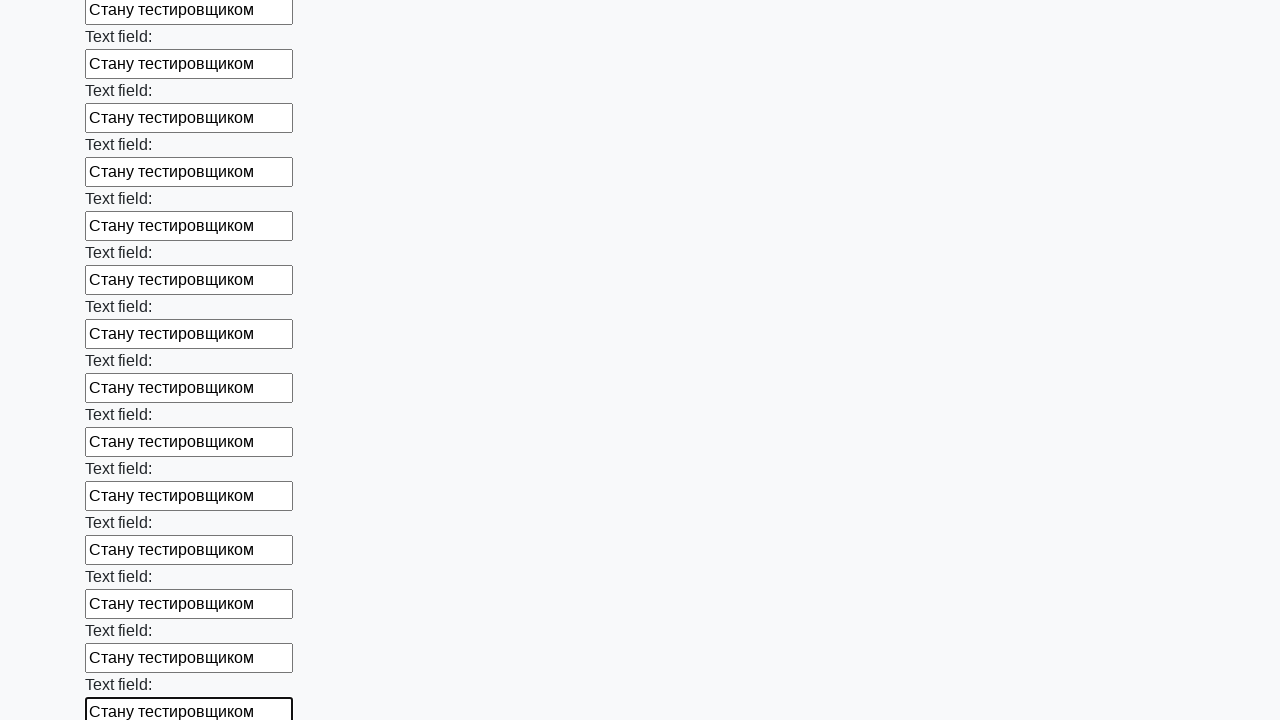

Filled input field with 'Стану тестировщиком' on input >> nth=41
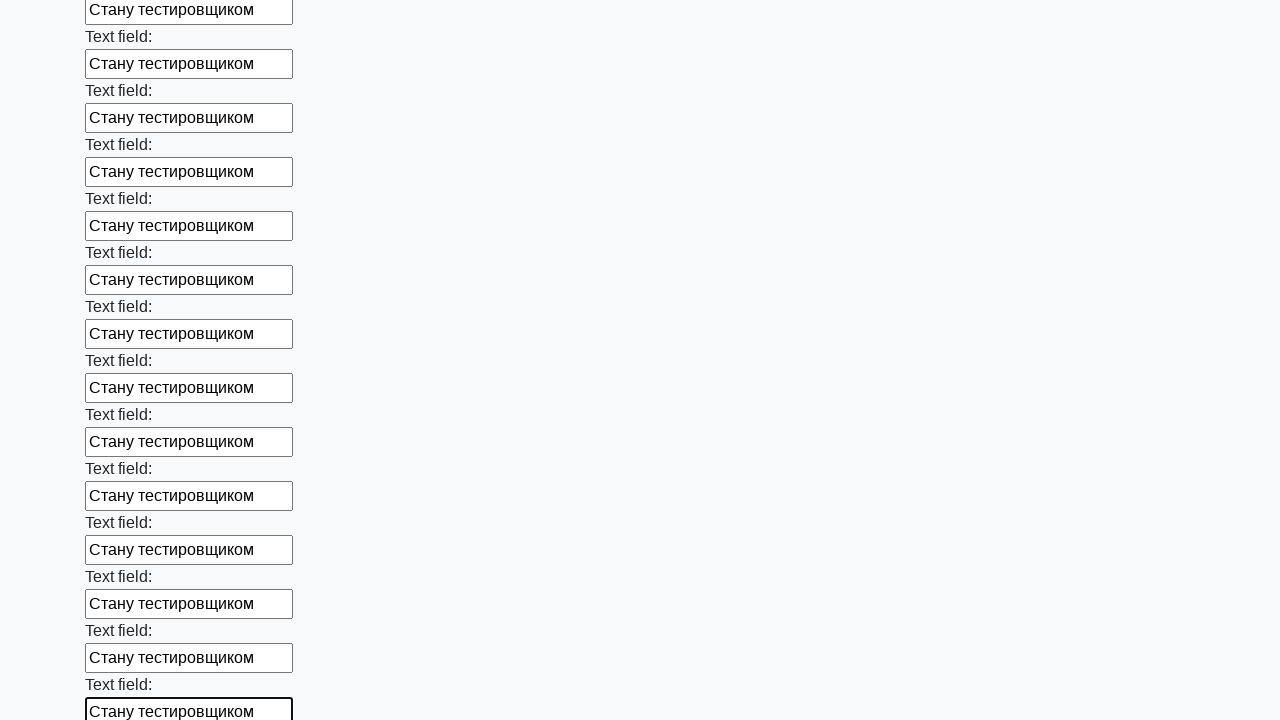

Filled input field with 'Стану тестировщиком' on input >> nth=42
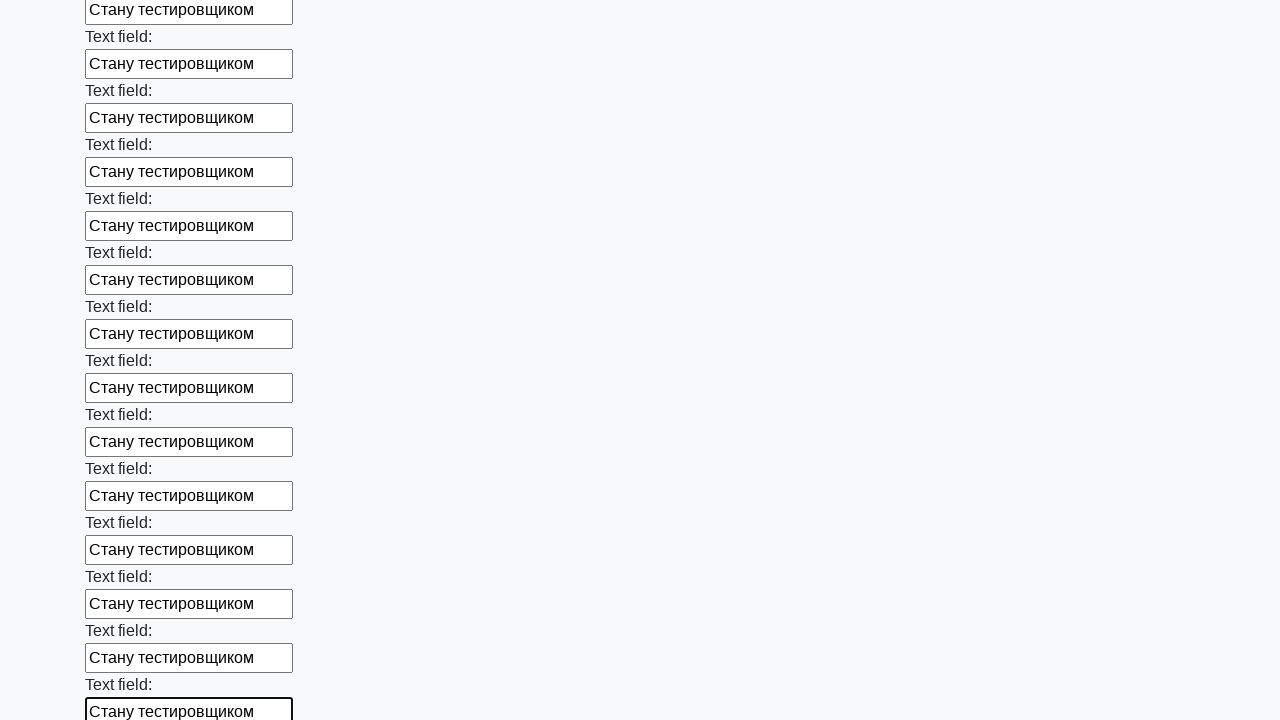

Filled input field with 'Стану тестировщиком' on input >> nth=43
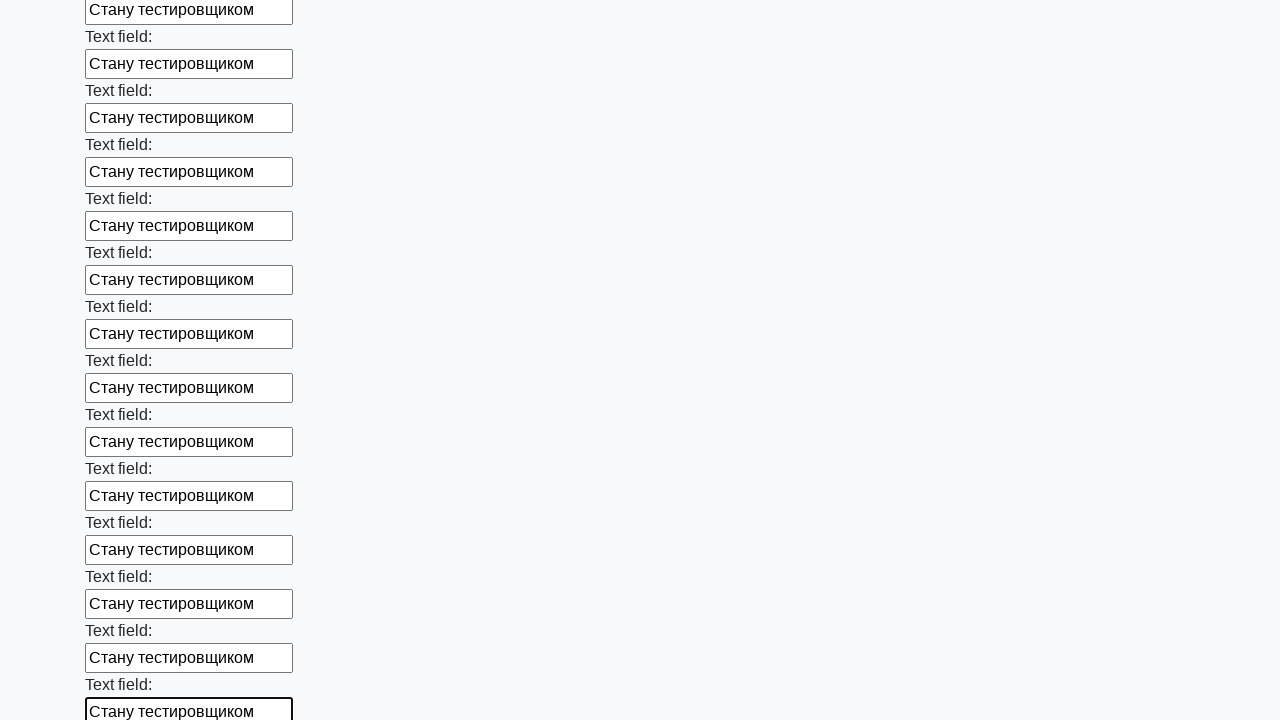

Filled input field with 'Стану тестировщиком' on input >> nth=44
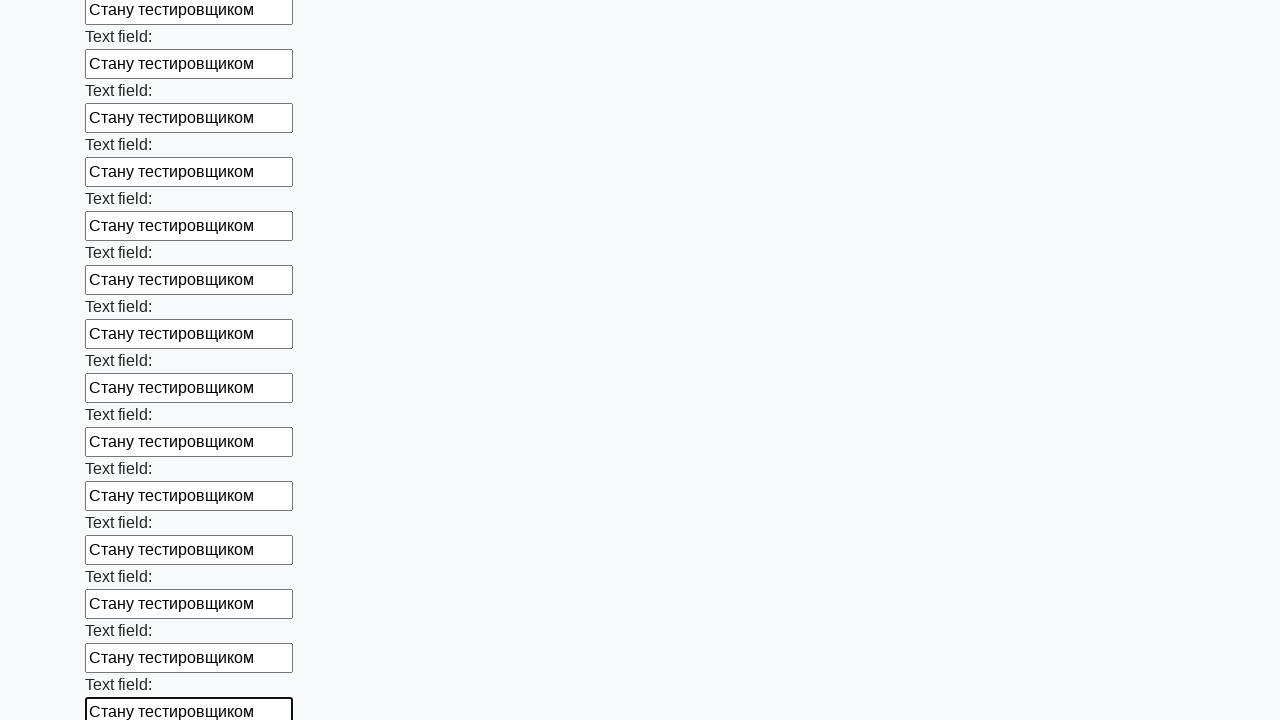

Filled input field with 'Стану тестировщиком' on input >> nth=45
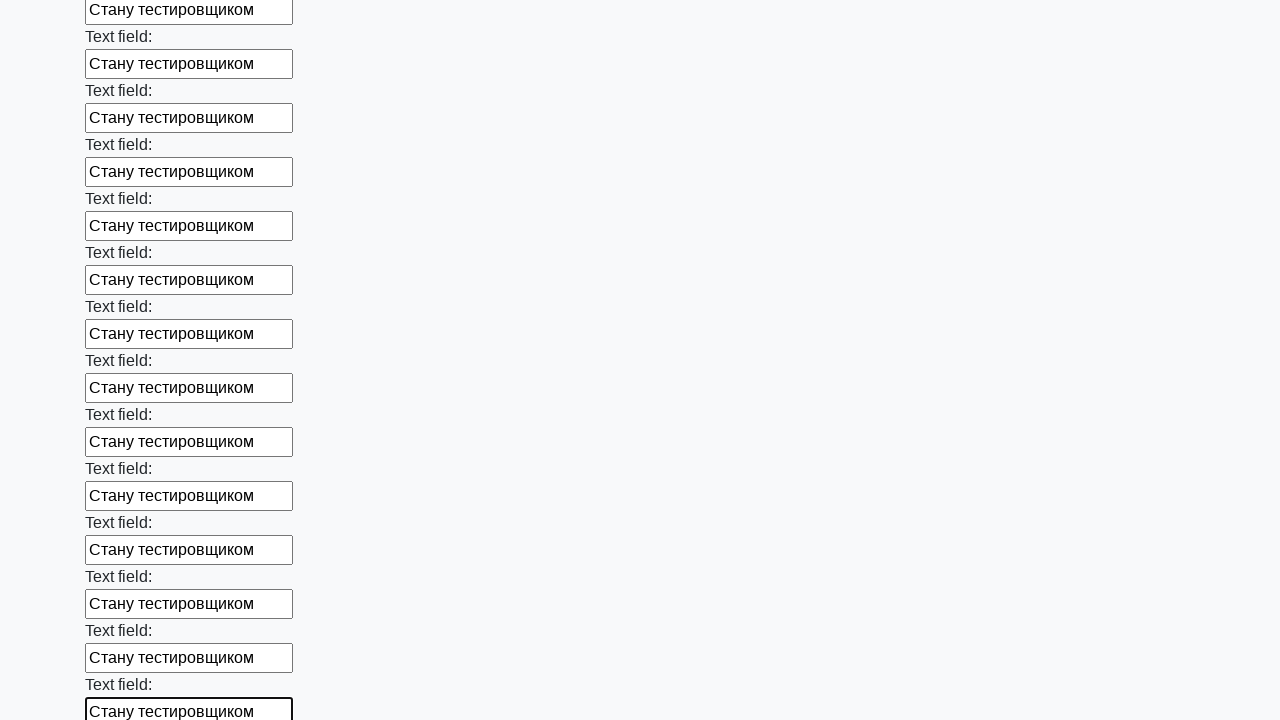

Filled input field with 'Стану тестировщиком' on input >> nth=46
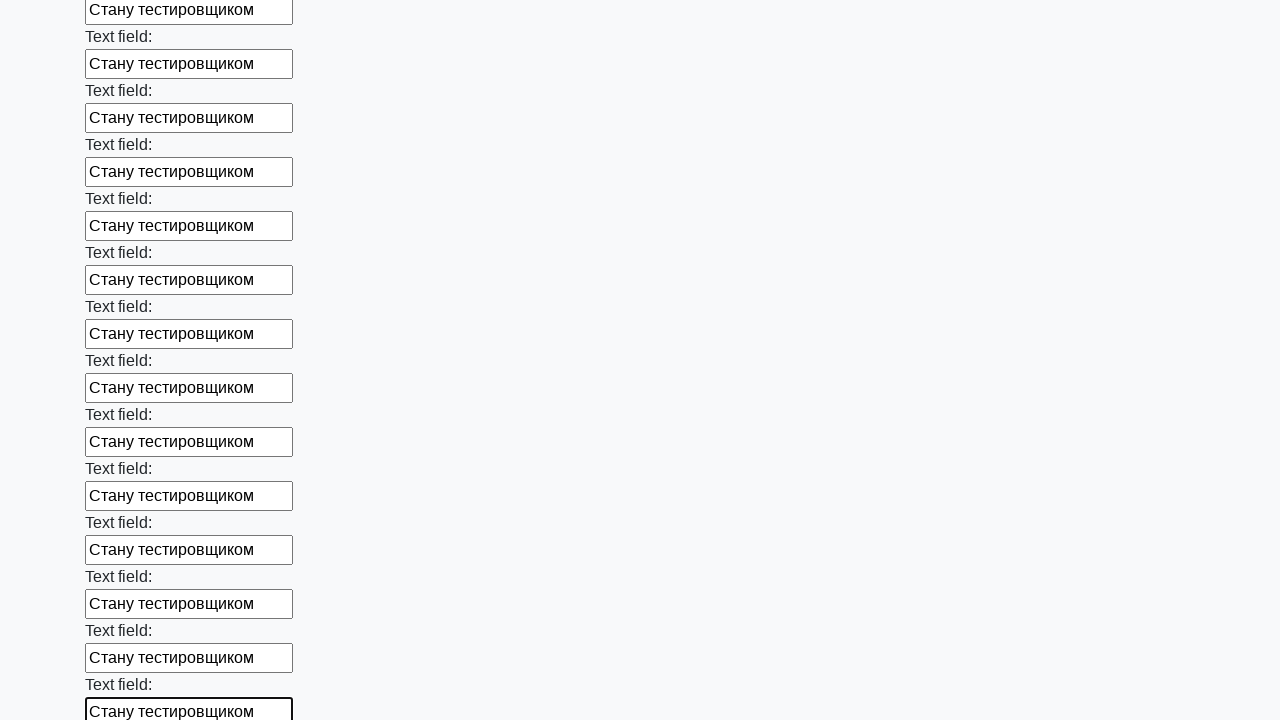

Filled input field with 'Стану тестировщиком' on input >> nth=47
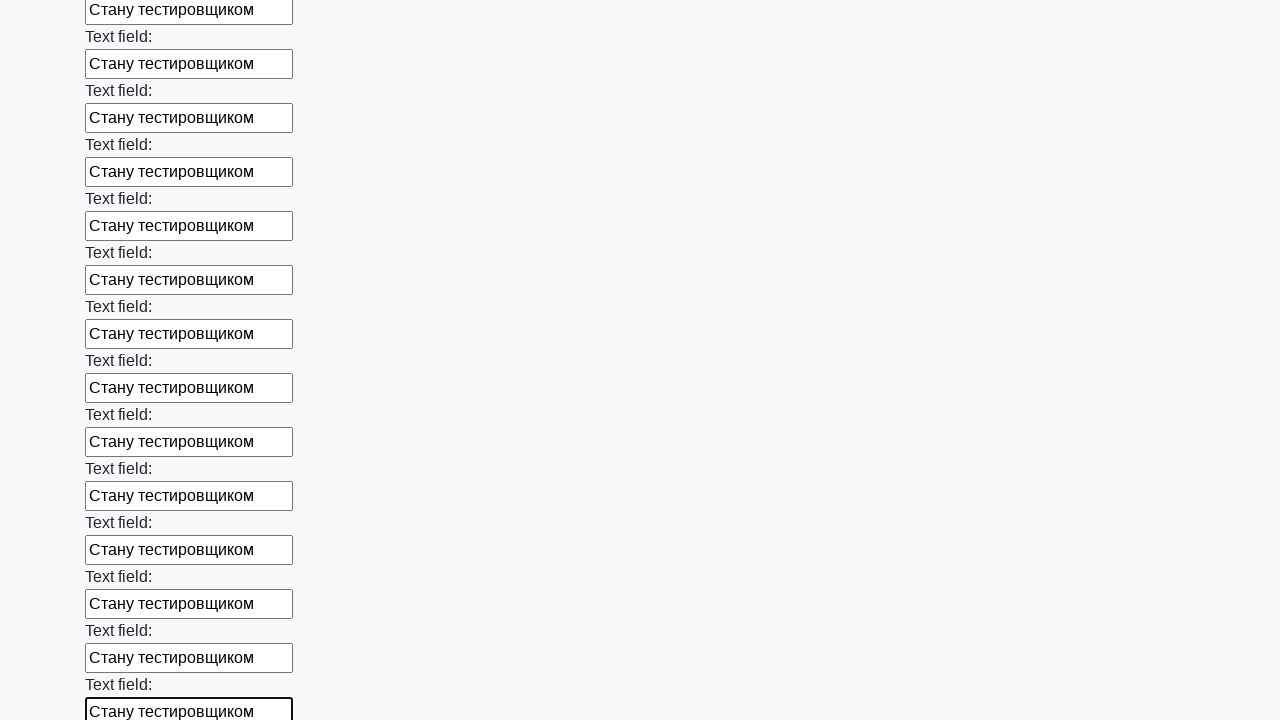

Filled input field with 'Стану тестировщиком' on input >> nth=48
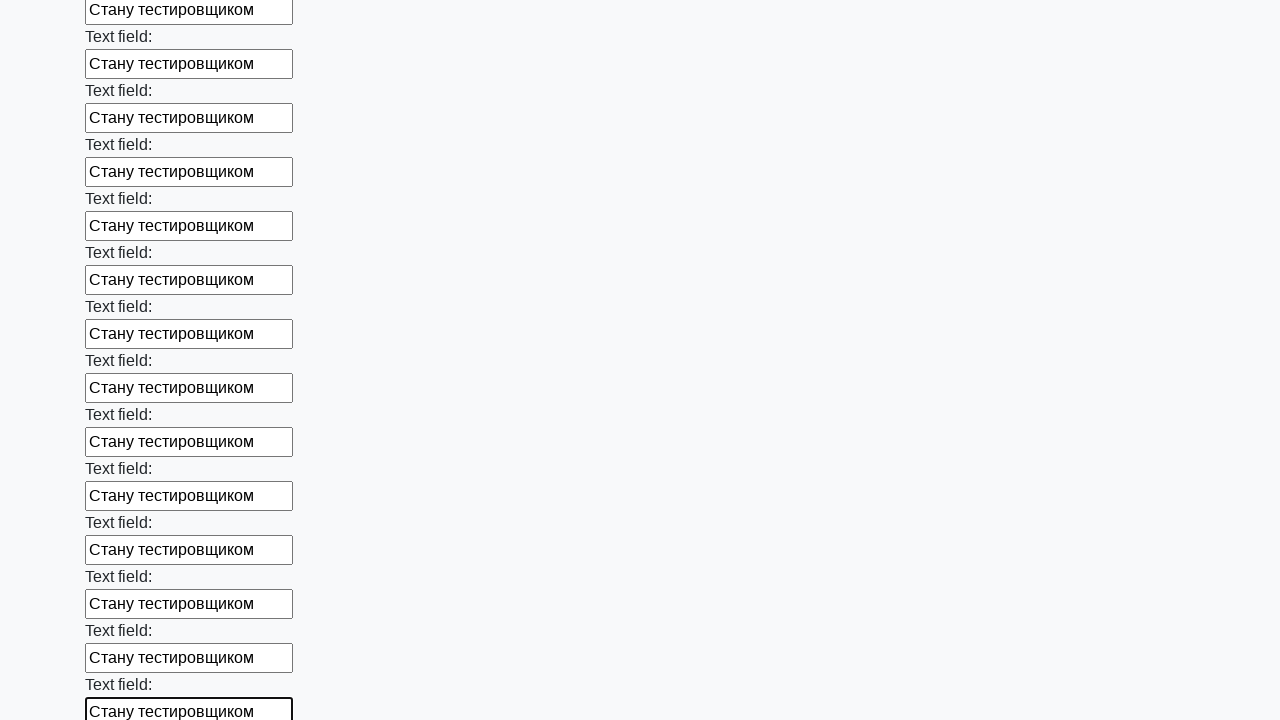

Filled input field with 'Стану тестировщиком' on input >> nth=49
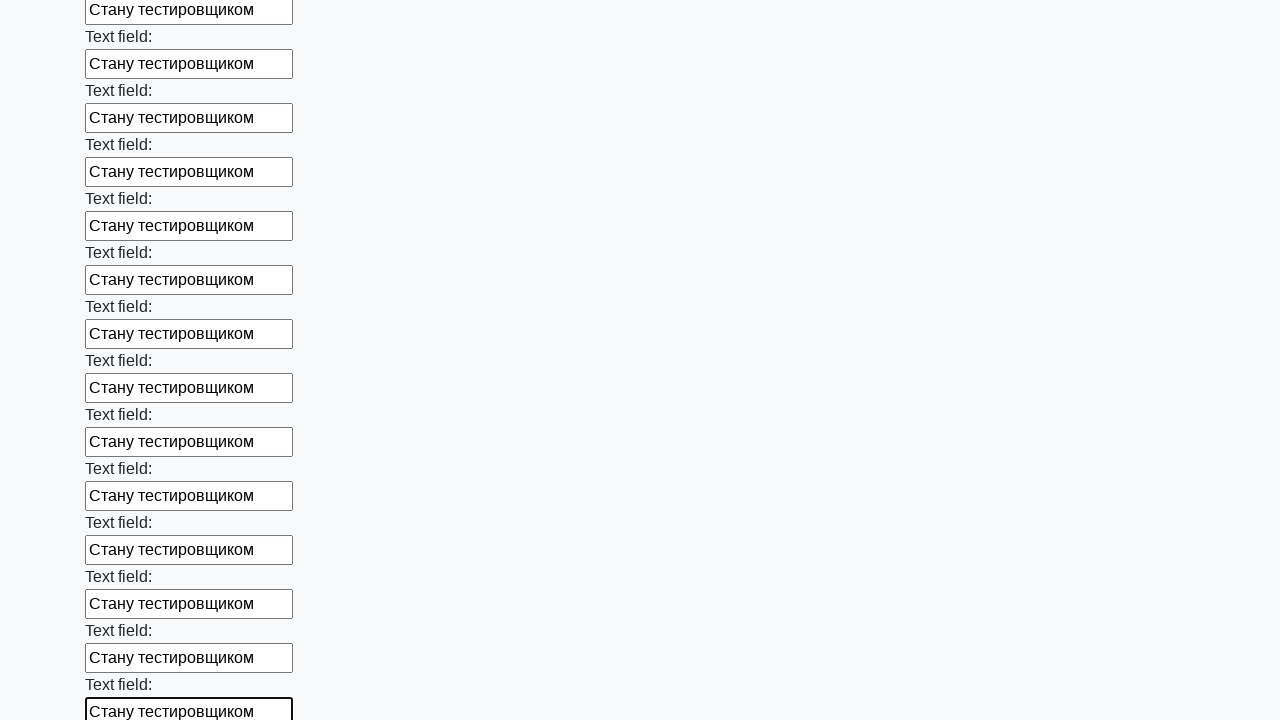

Filled input field with 'Стану тестировщиком' on input >> nth=50
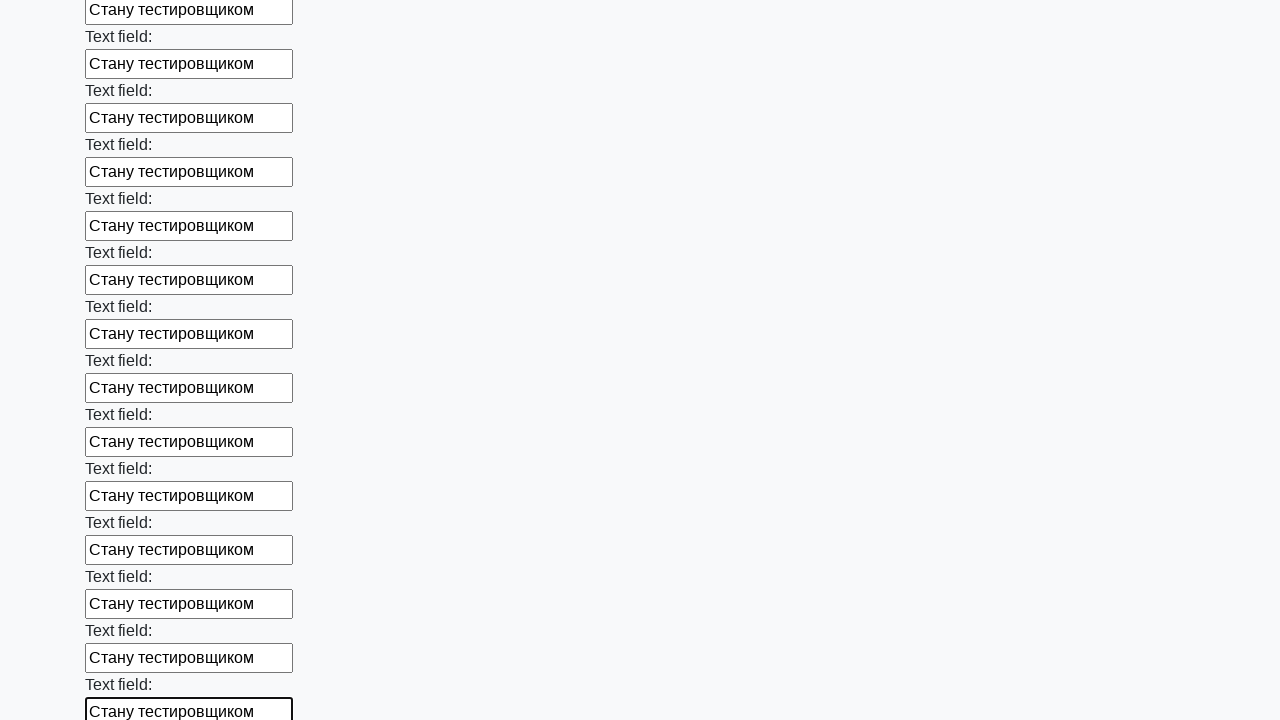

Filled input field with 'Стану тестировщиком' on input >> nth=51
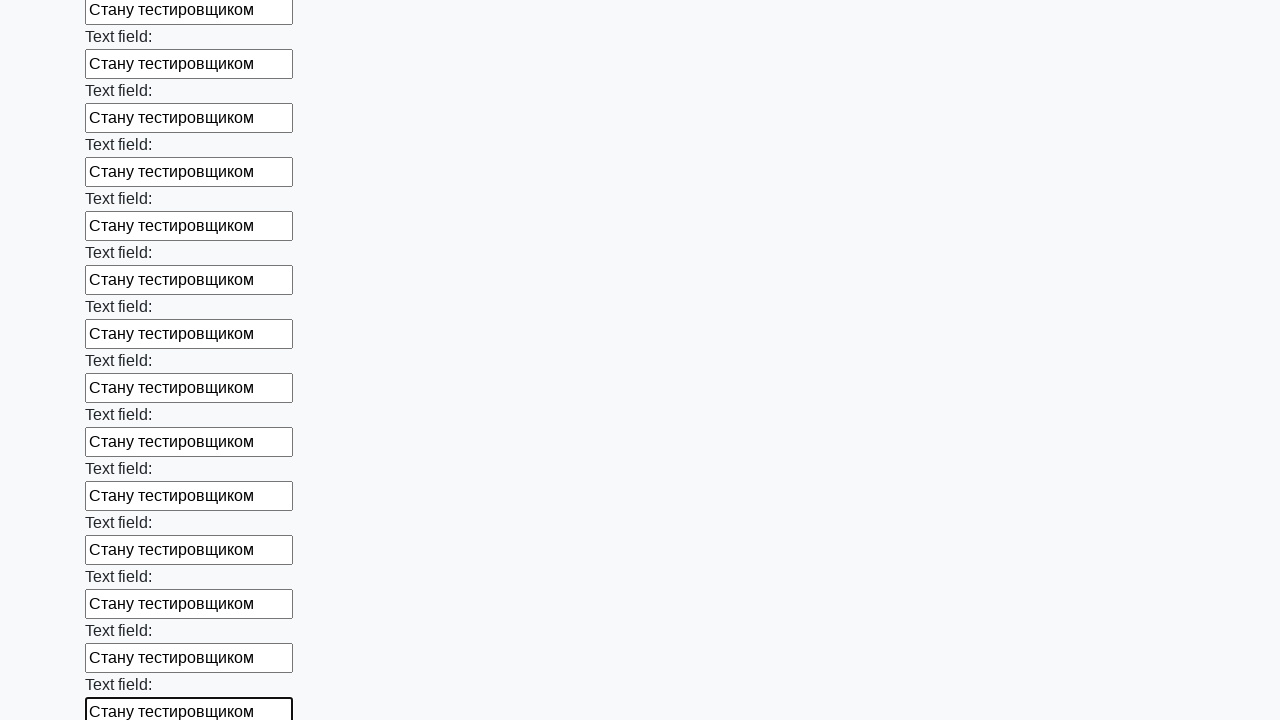

Filled input field with 'Стану тестировщиком' on input >> nth=52
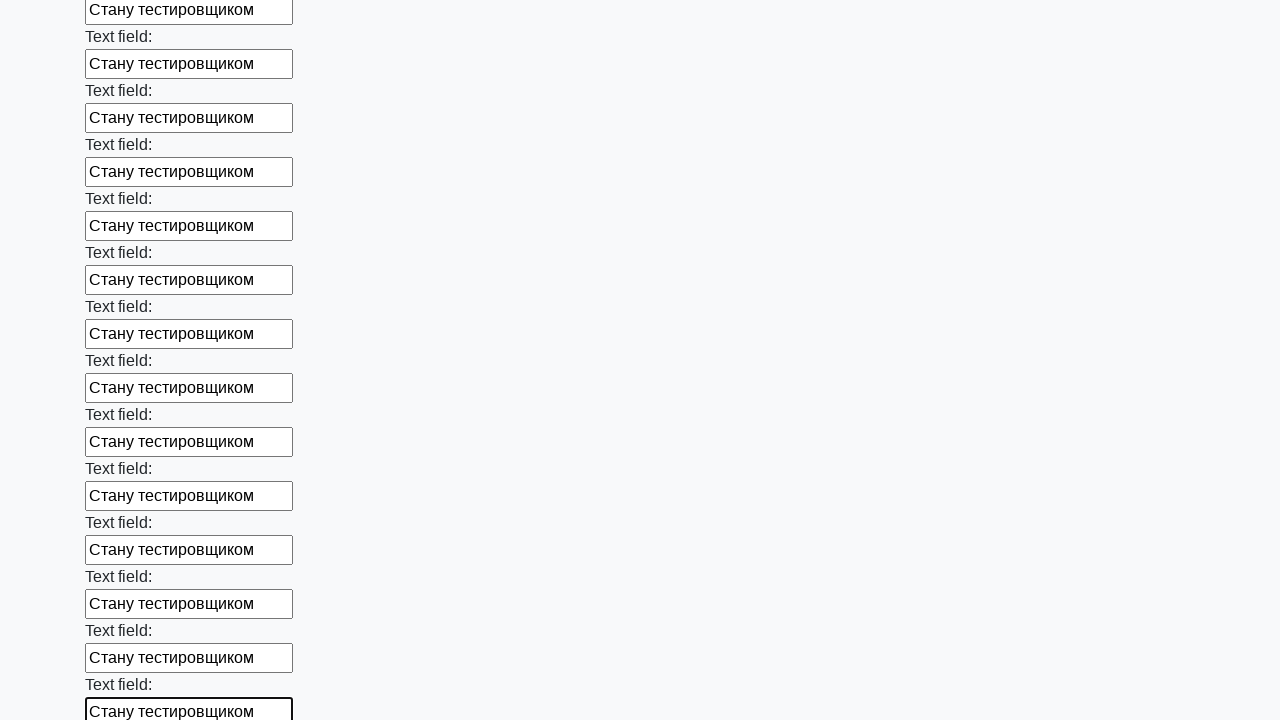

Filled input field with 'Стану тестировщиком' on input >> nth=53
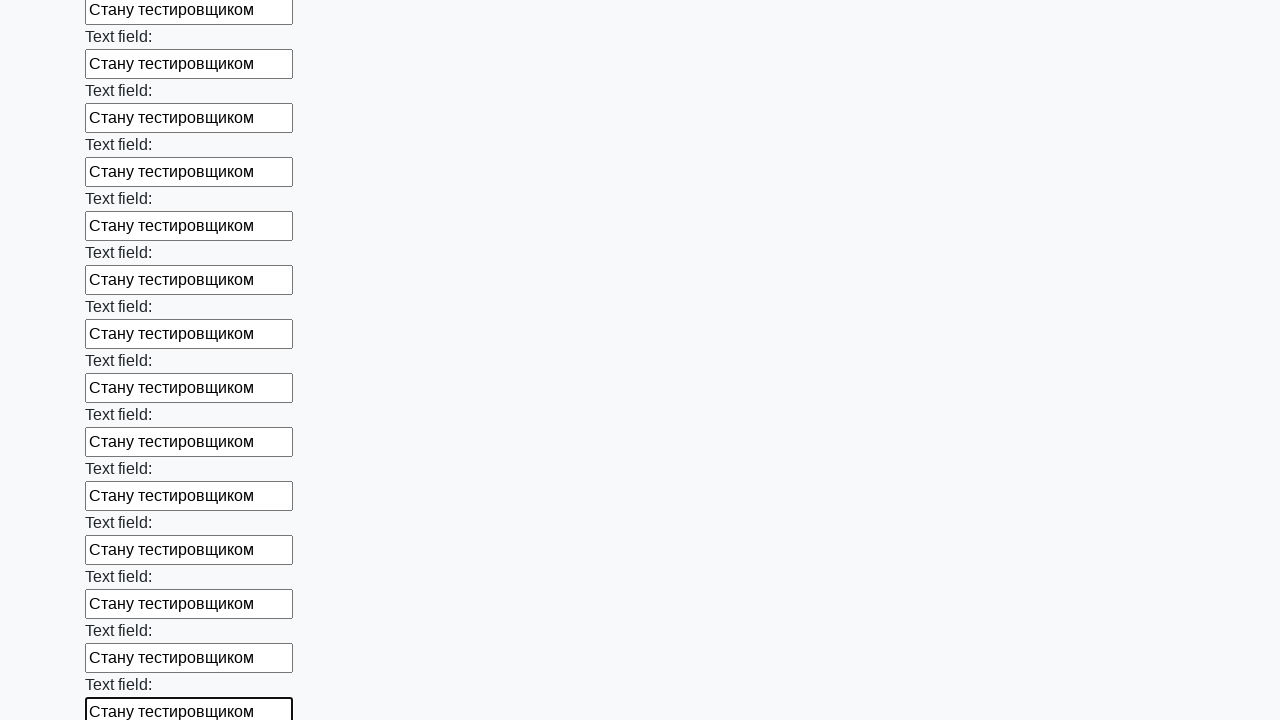

Filled input field with 'Стану тестировщиком' on input >> nth=54
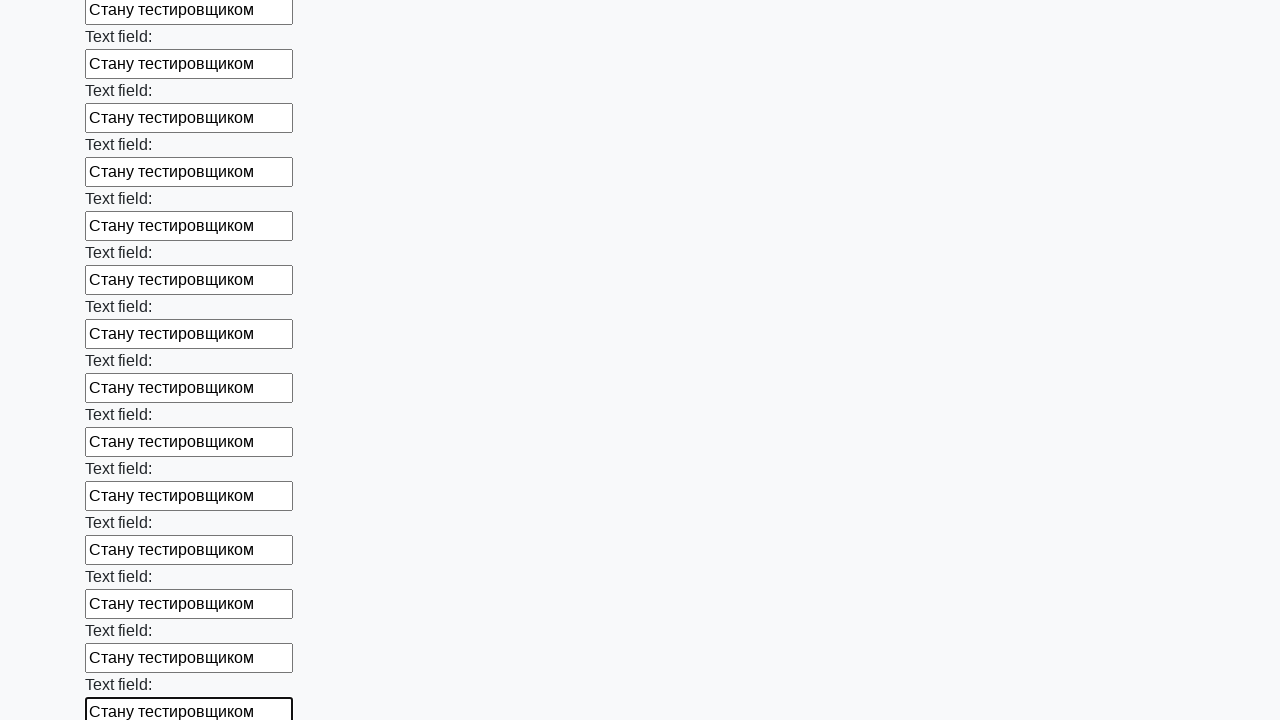

Filled input field with 'Стану тестировщиком' on input >> nth=55
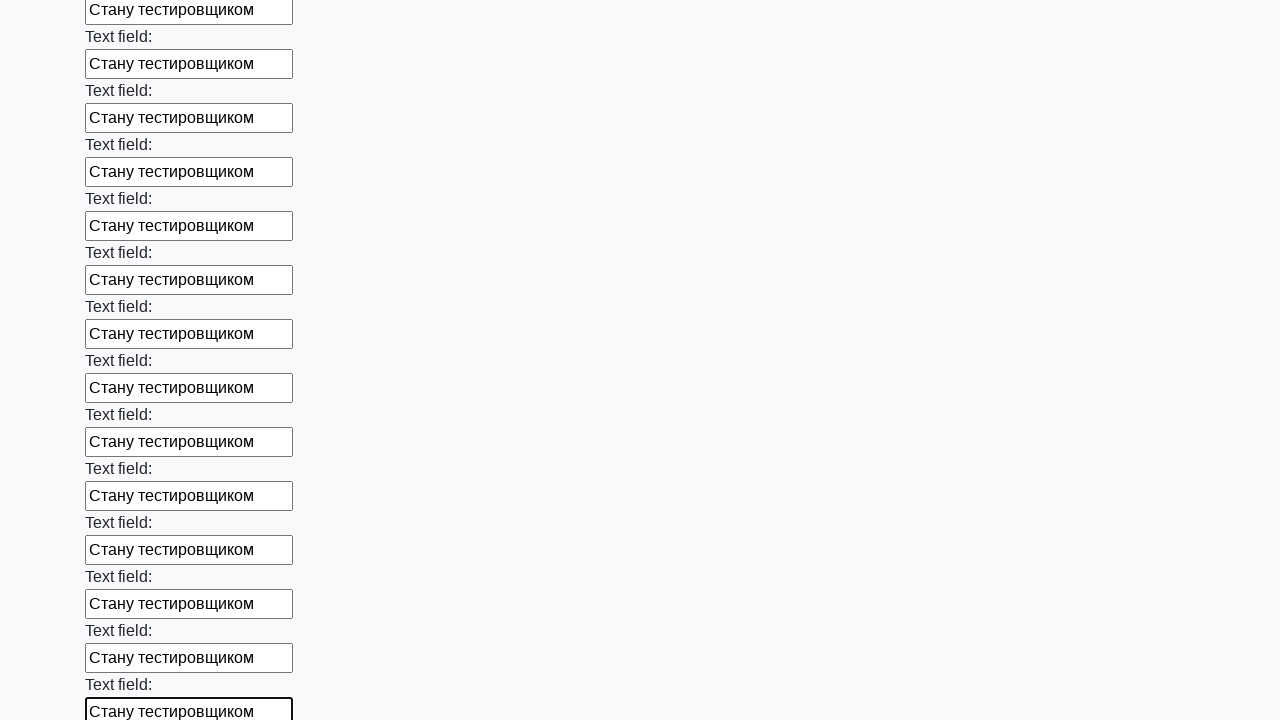

Filled input field with 'Стану тестировщиком' on input >> nth=56
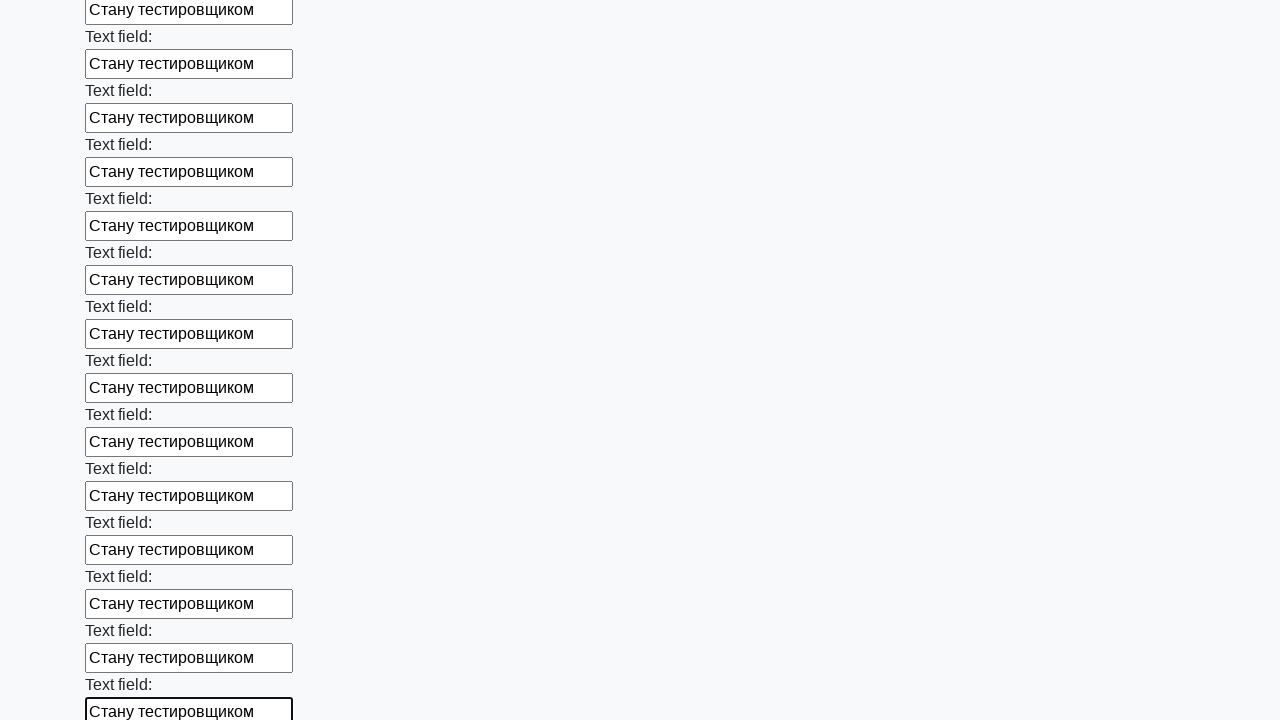

Filled input field with 'Стану тестировщиком' on input >> nth=57
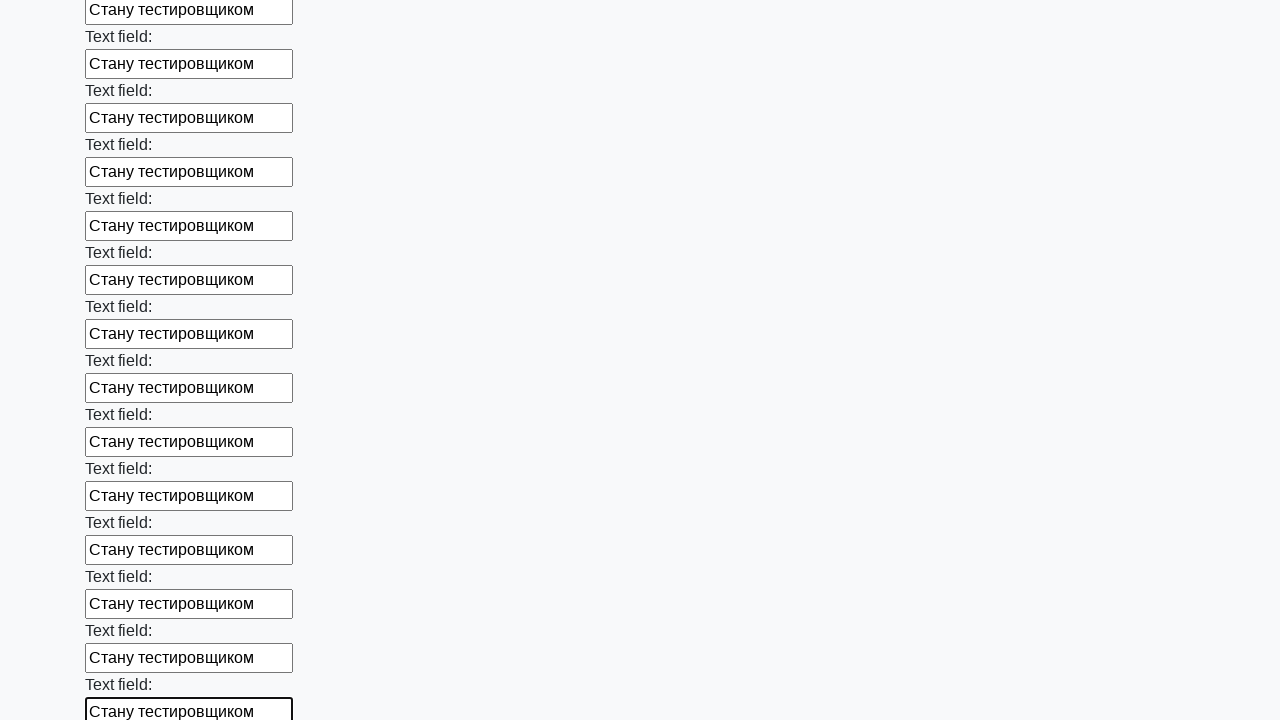

Filled input field with 'Стану тестировщиком' on input >> nth=58
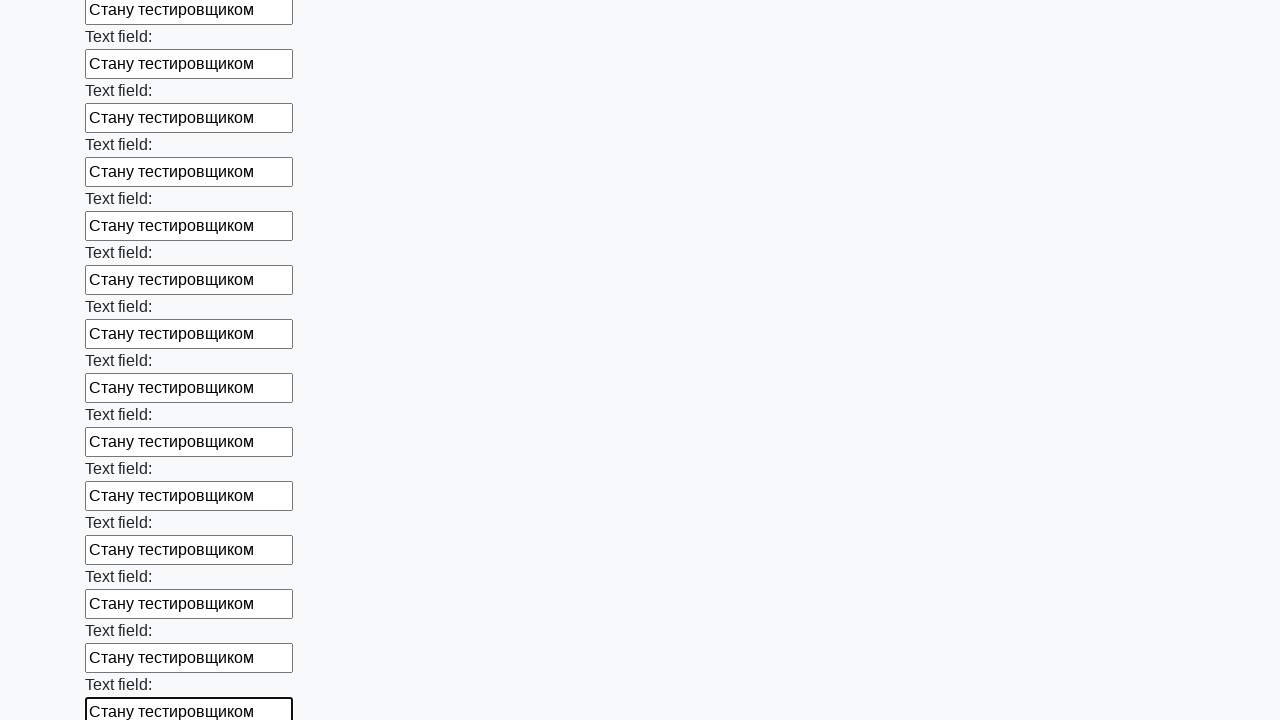

Filled input field with 'Стану тестировщиком' on input >> nth=59
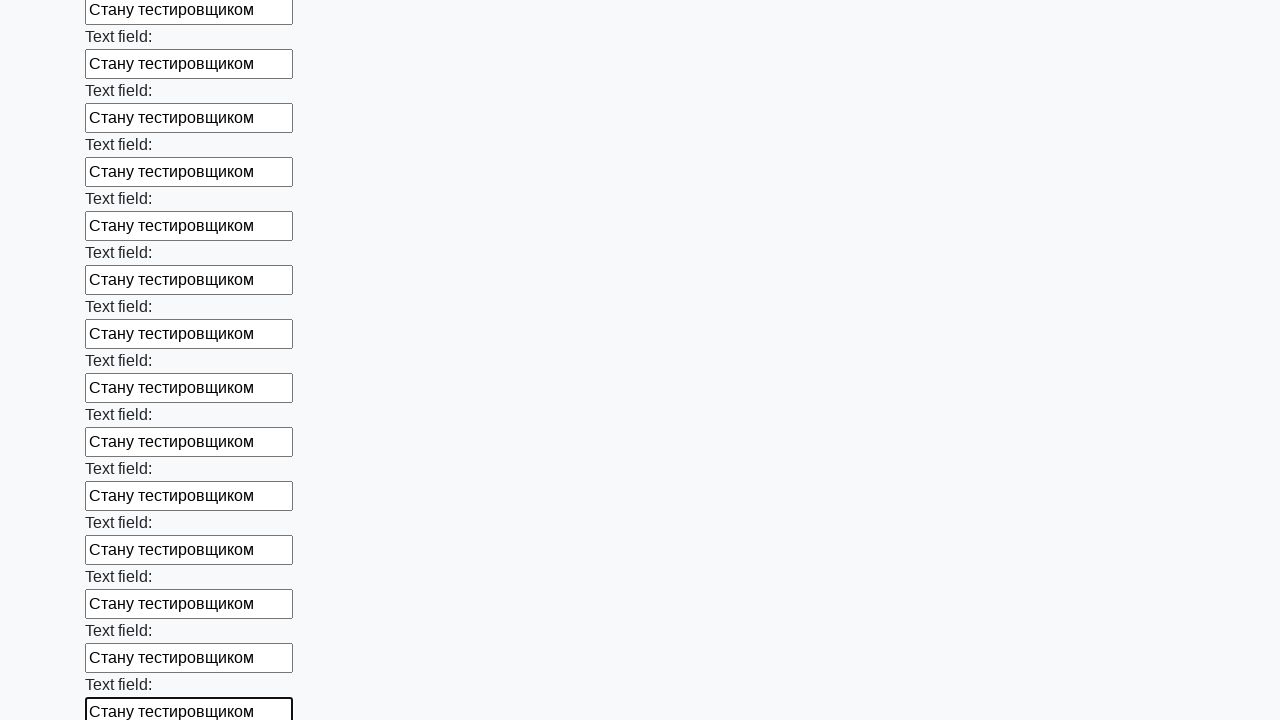

Filled input field with 'Стану тестировщиком' on input >> nth=60
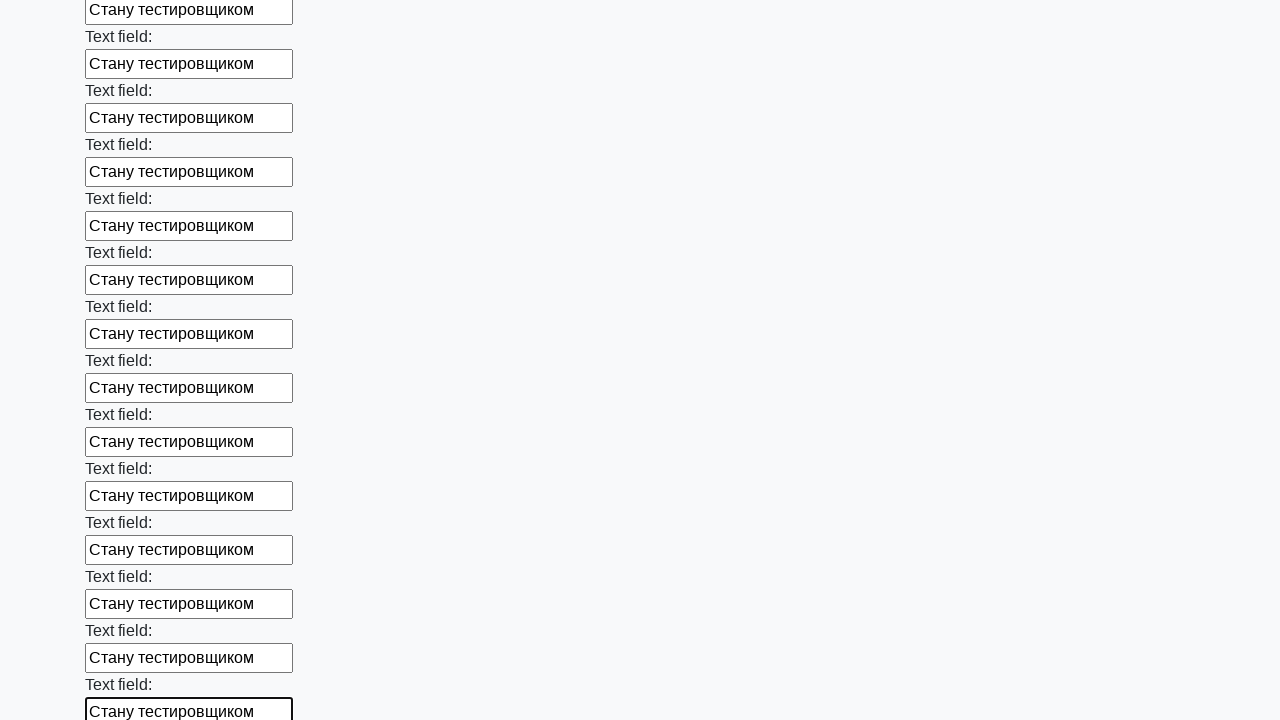

Filled input field with 'Стану тестировщиком' on input >> nth=61
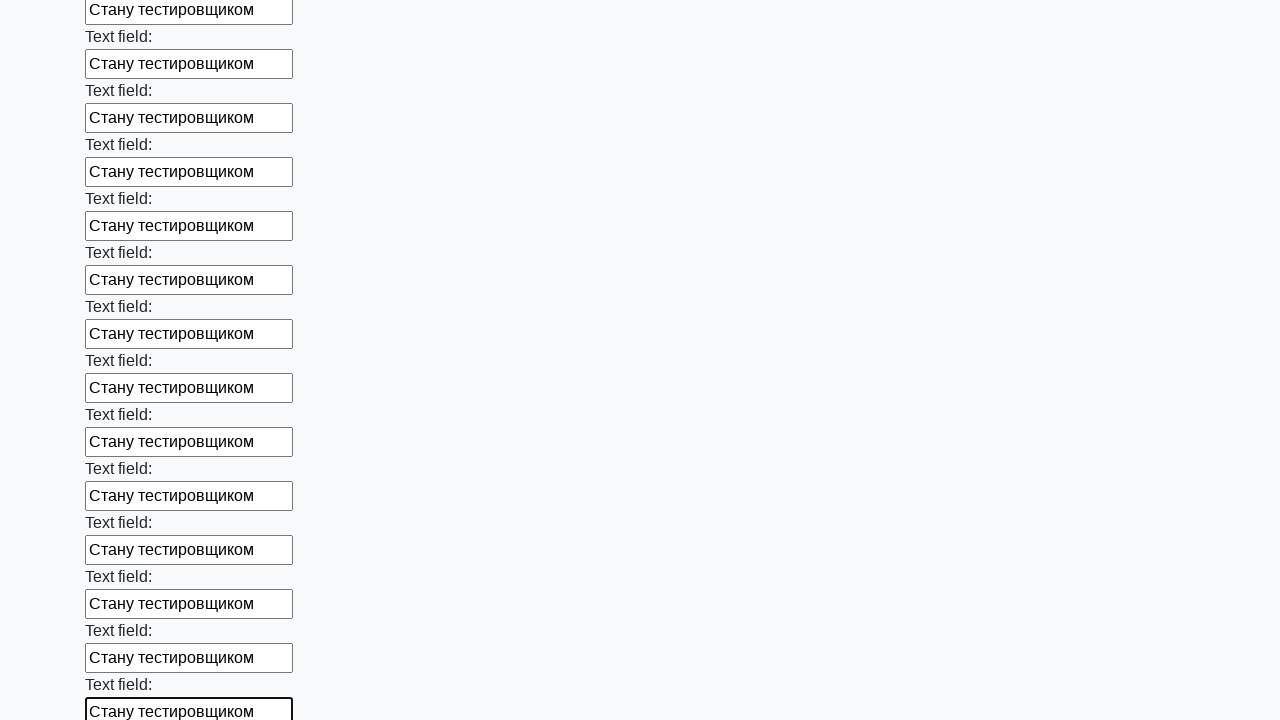

Filled input field with 'Стану тестировщиком' on input >> nth=62
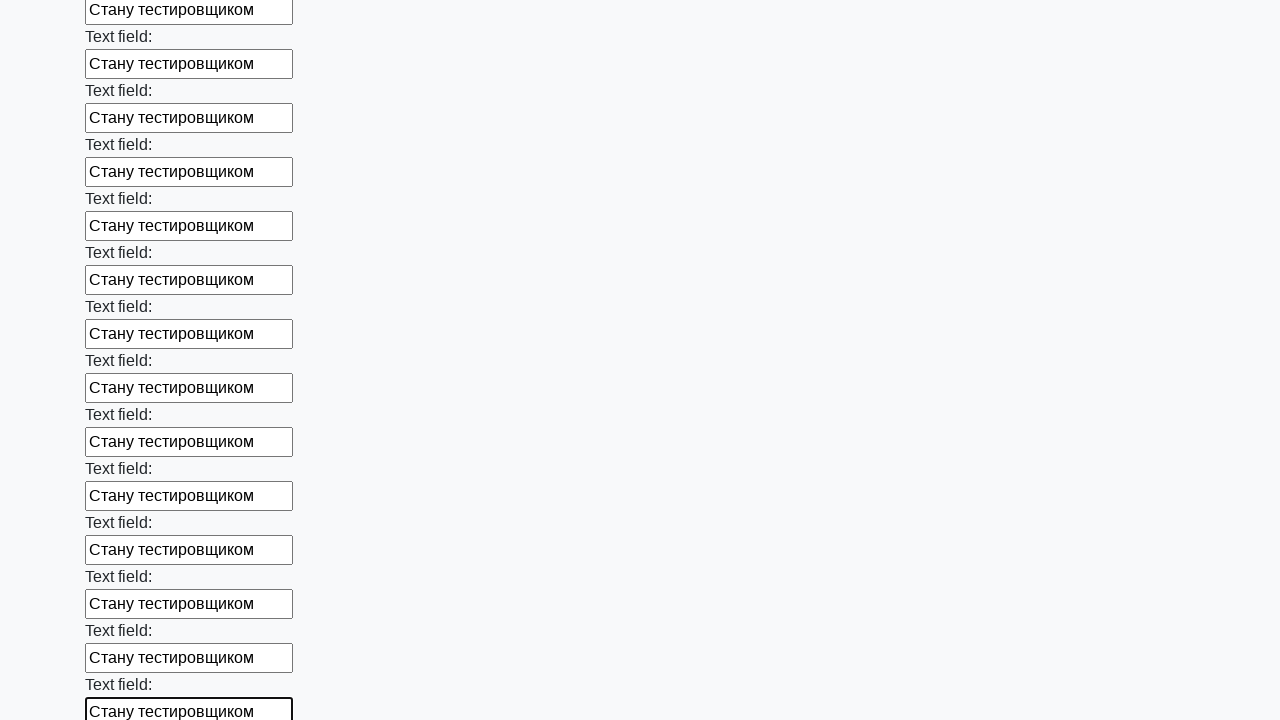

Filled input field with 'Стану тестировщиком' on input >> nth=63
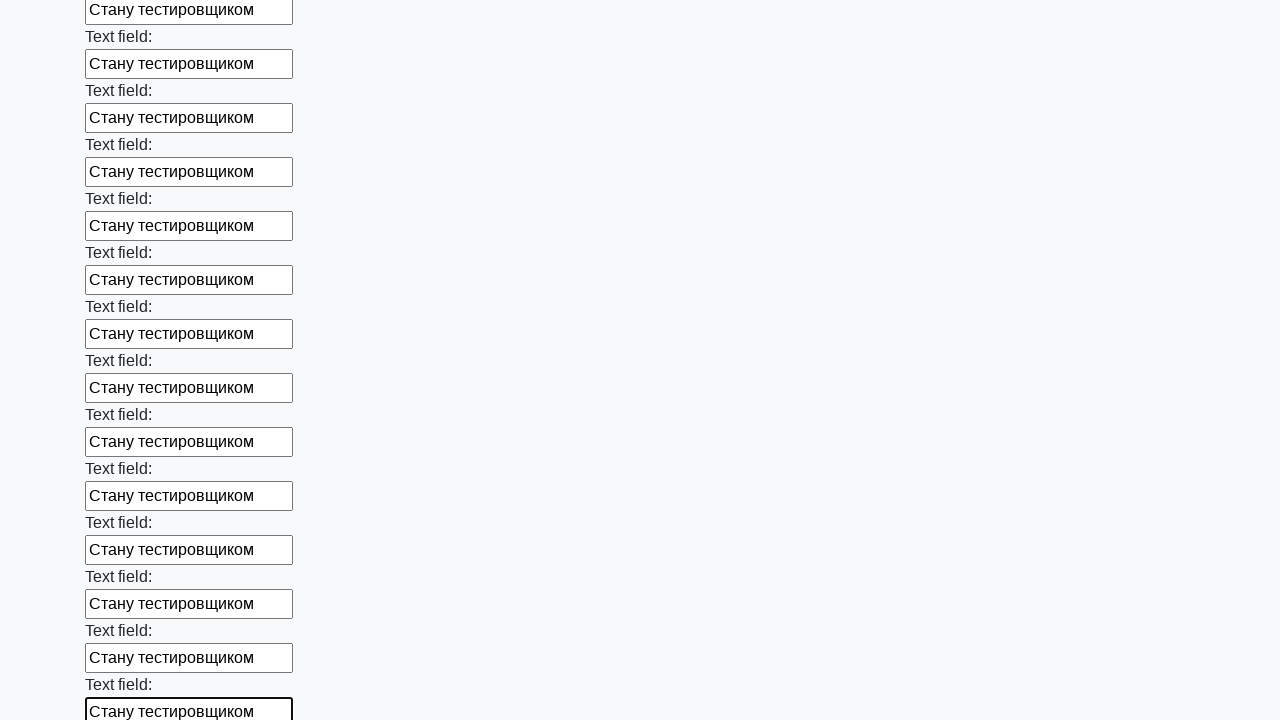

Filled input field with 'Стану тестировщиком' on input >> nth=64
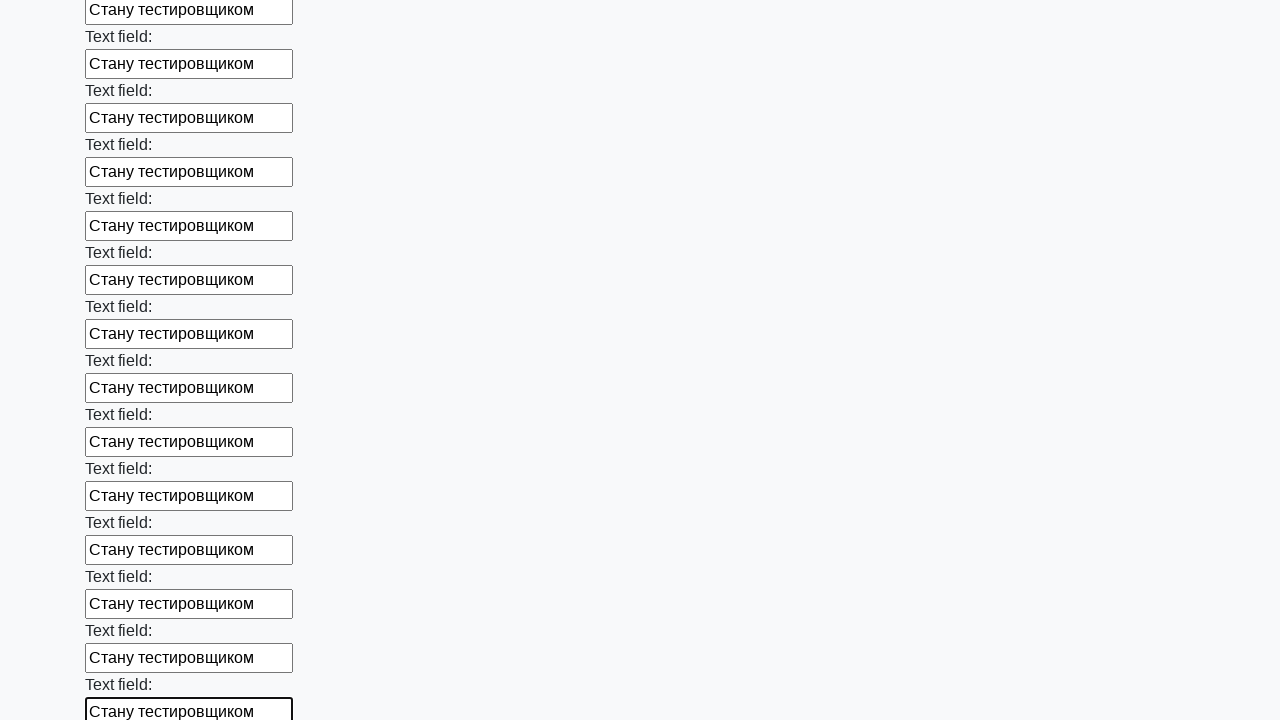

Filled input field with 'Стану тестировщиком' on input >> nth=65
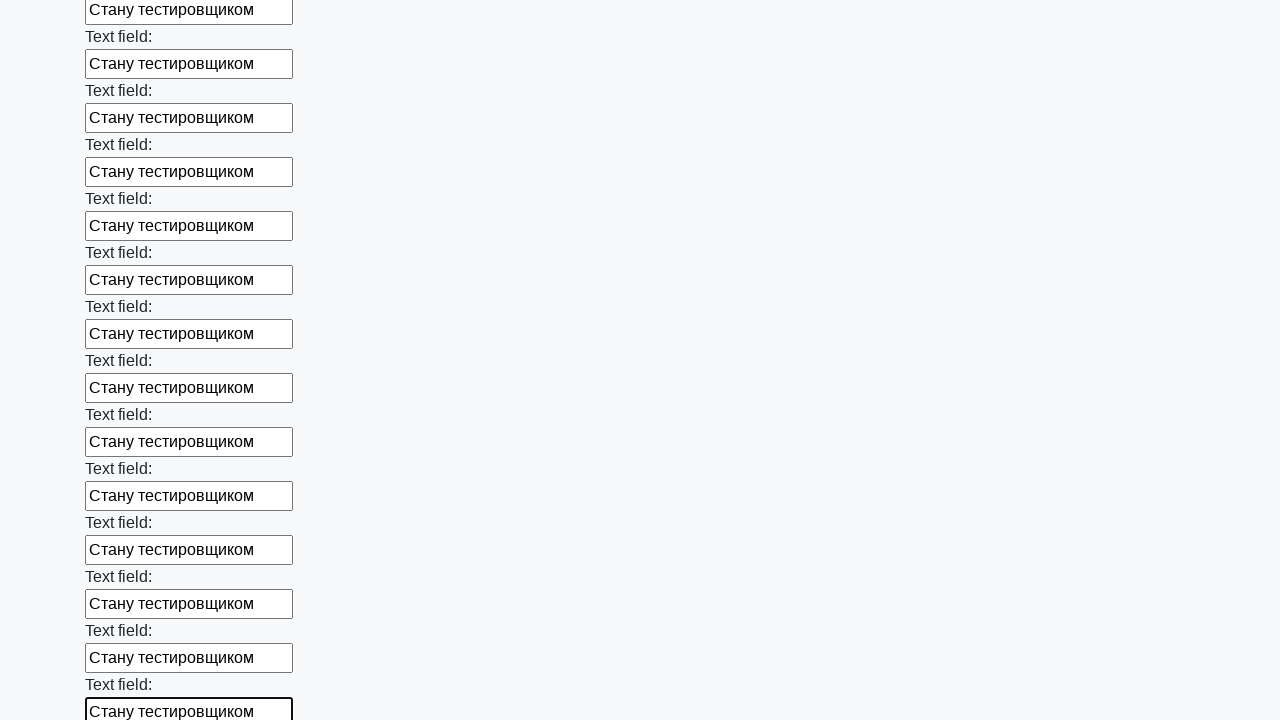

Filled input field with 'Стану тестировщиком' on input >> nth=66
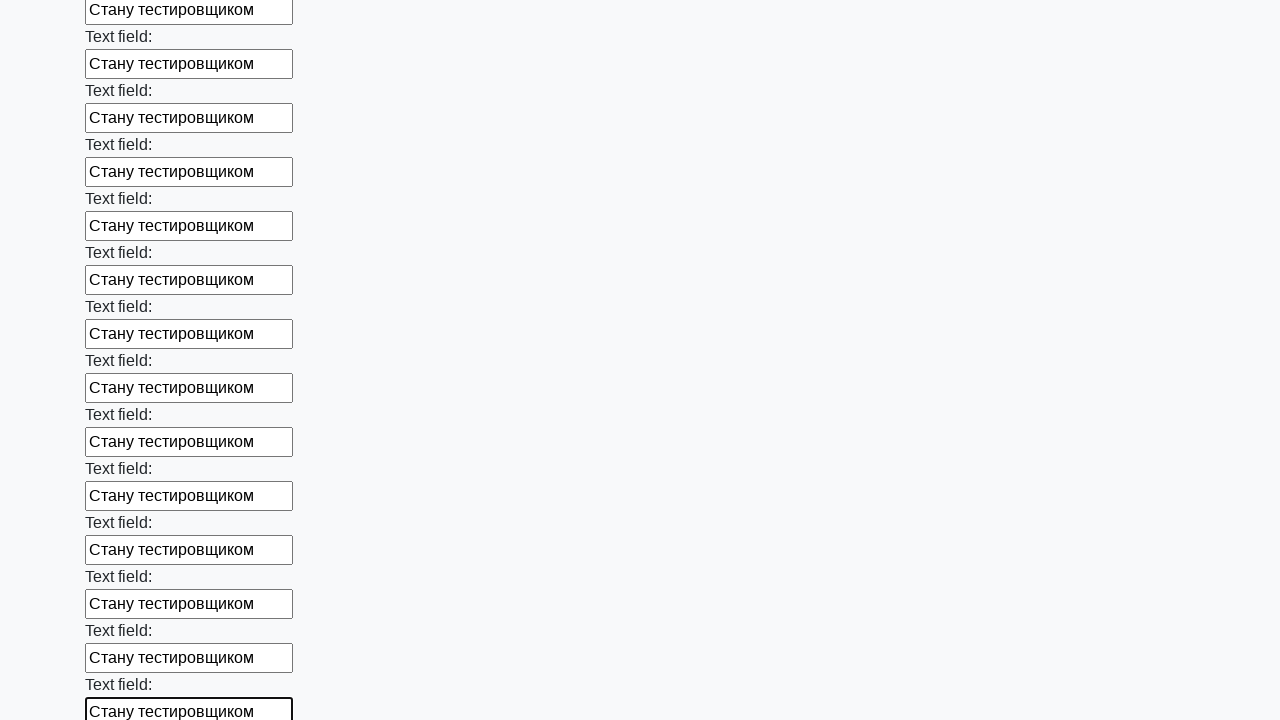

Filled input field with 'Стану тестировщиком' on input >> nth=67
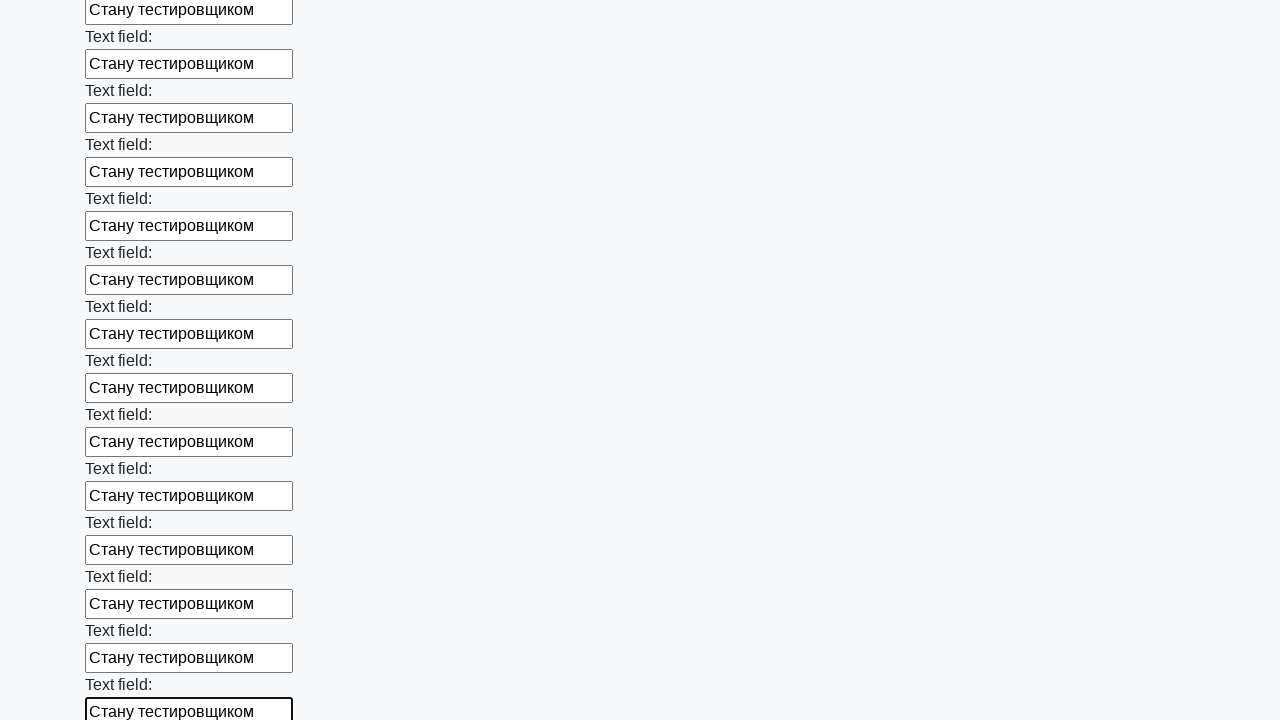

Filled input field with 'Стану тестировщиком' on input >> nth=68
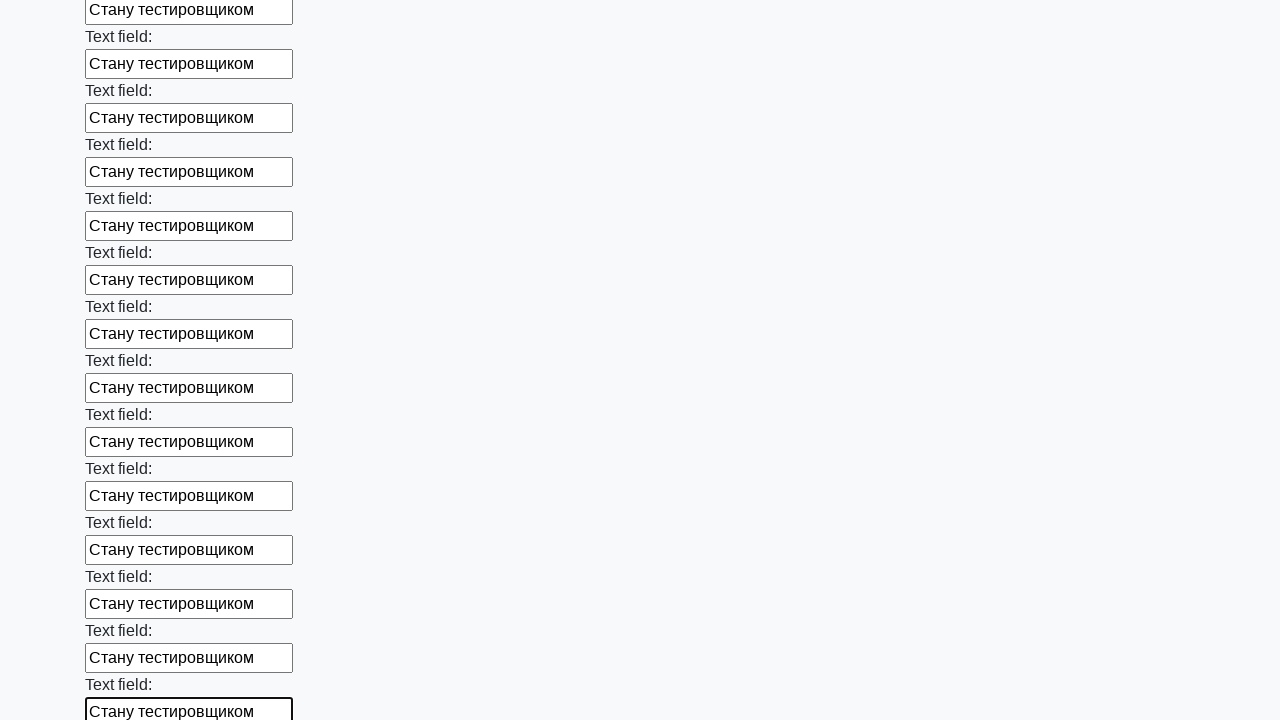

Filled input field with 'Стану тестировщиком' on input >> nth=69
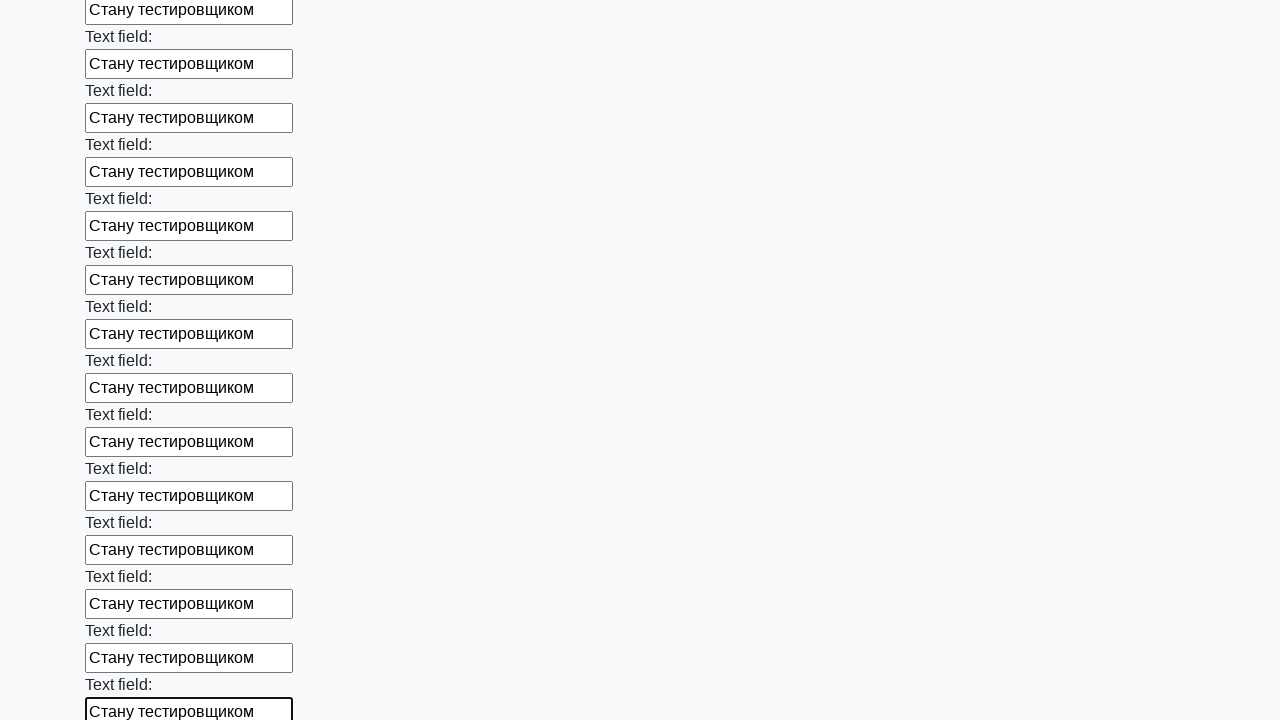

Filled input field with 'Стану тестировщиком' on input >> nth=70
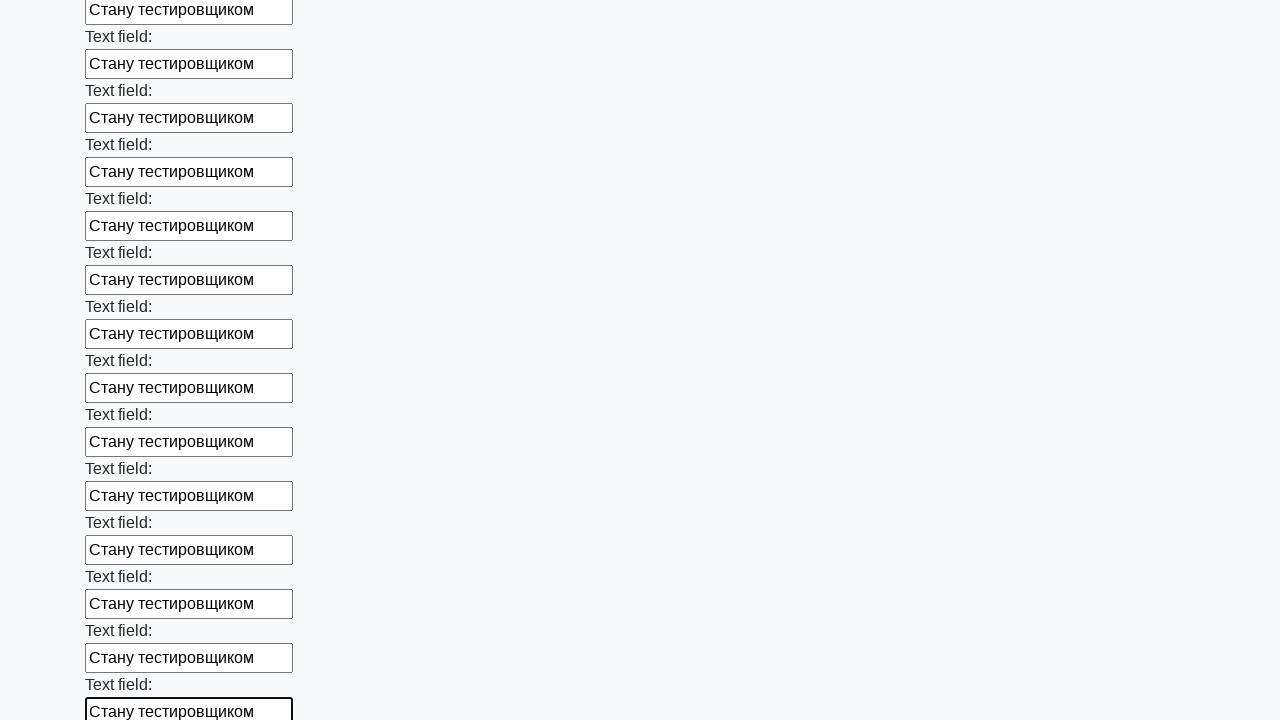

Filled input field with 'Стану тестировщиком' on input >> nth=71
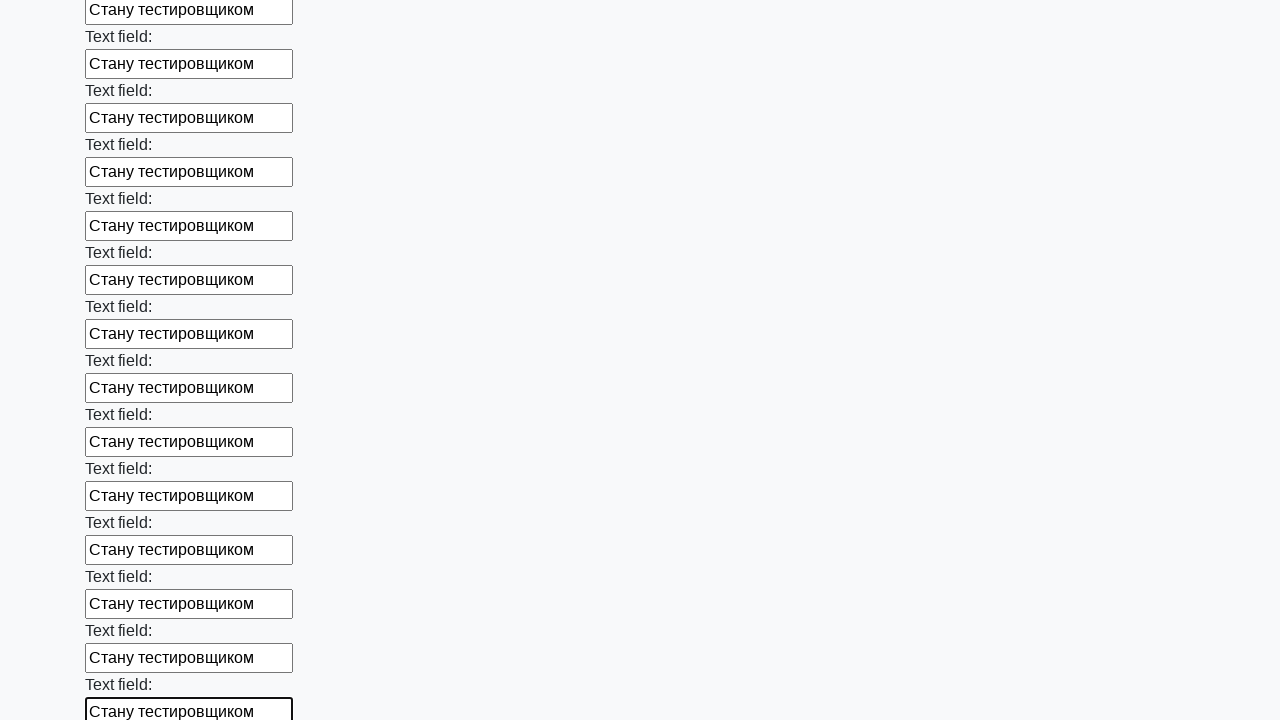

Filled input field with 'Стану тестировщиком' on input >> nth=72
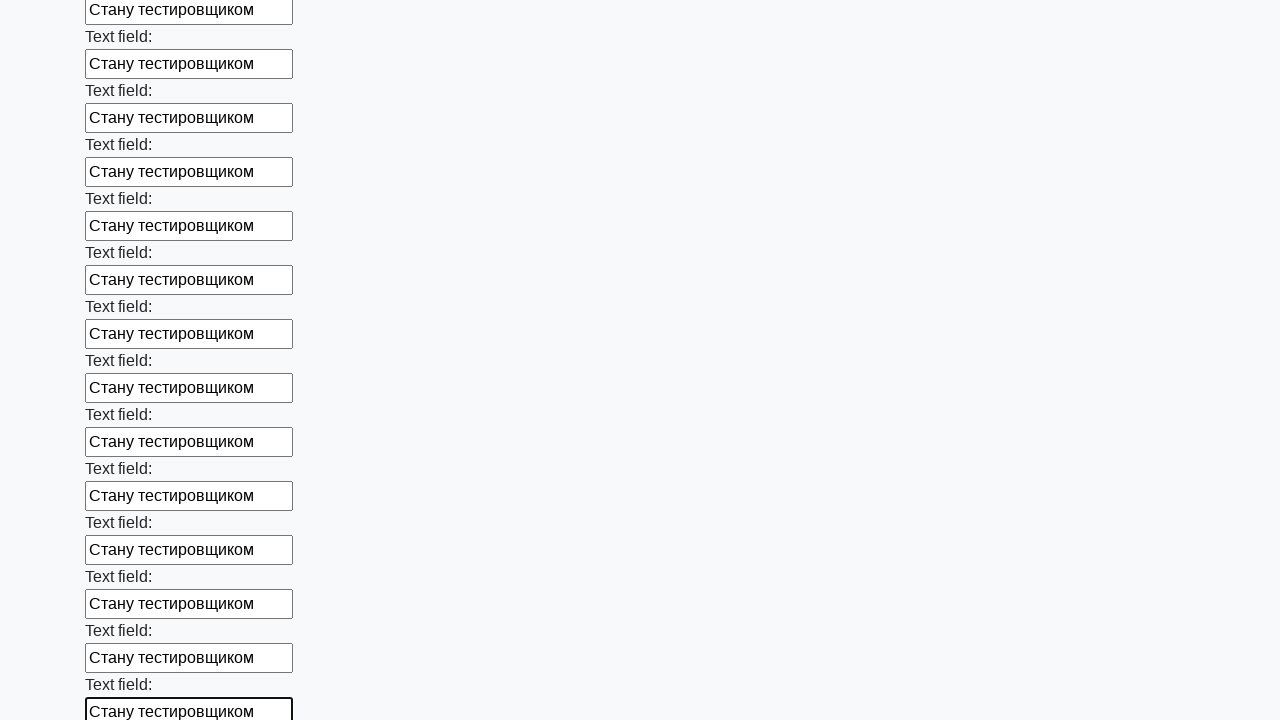

Filled input field with 'Стану тестировщиком' on input >> nth=73
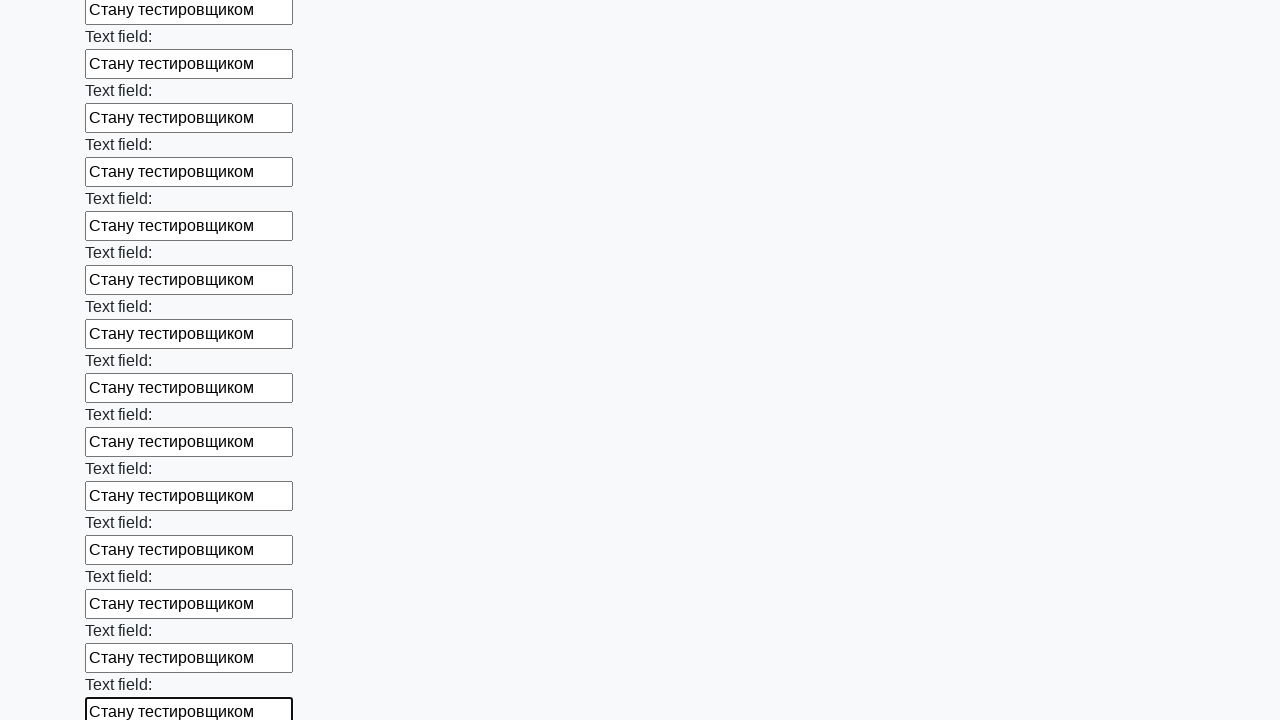

Filled input field with 'Стану тестировщиком' on input >> nth=74
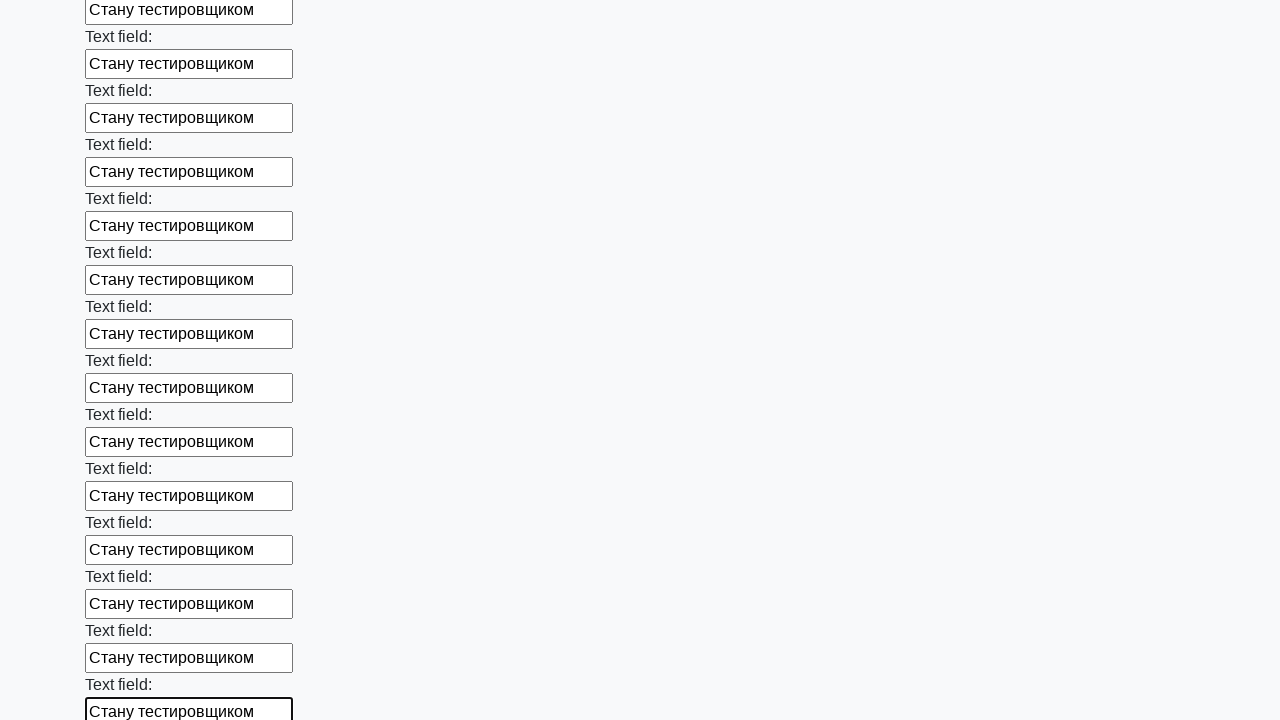

Filled input field with 'Стану тестировщиком' on input >> nth=75
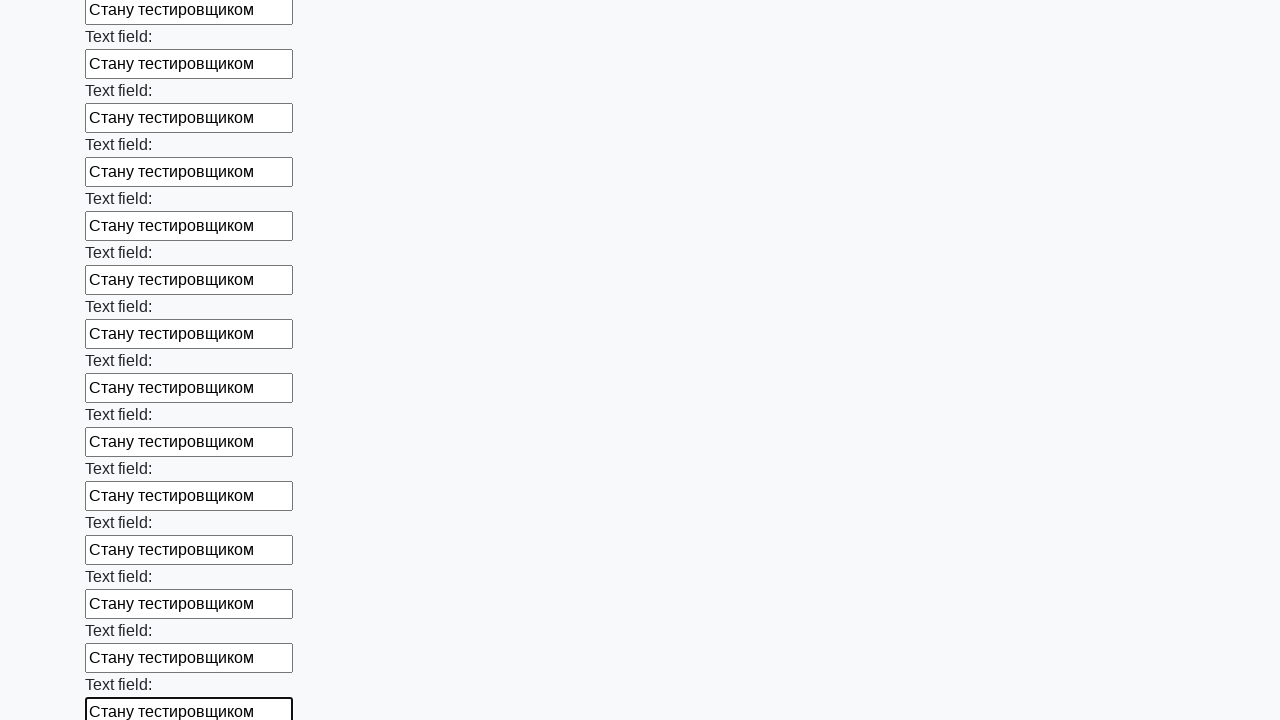

Filled input field with 'Стану тестировщиком' on input >> nth=76
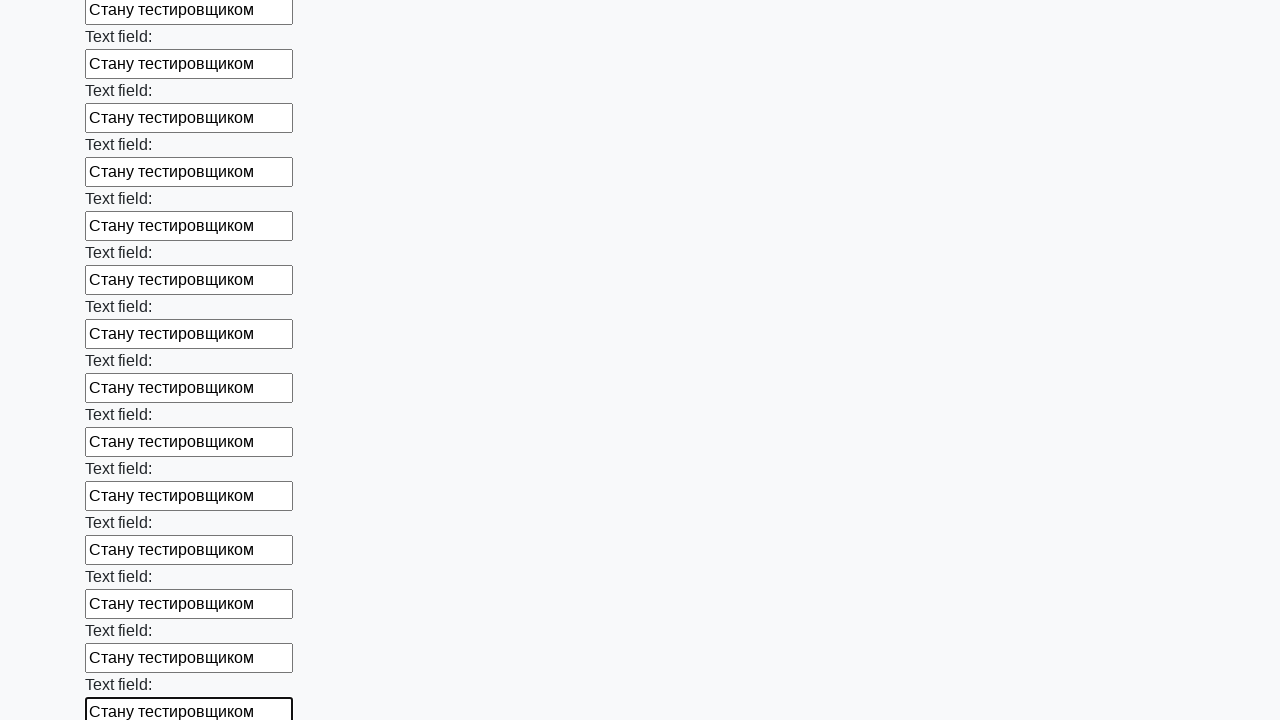

Filled input field with 'Стану тестировщиком' on input >> nth=77
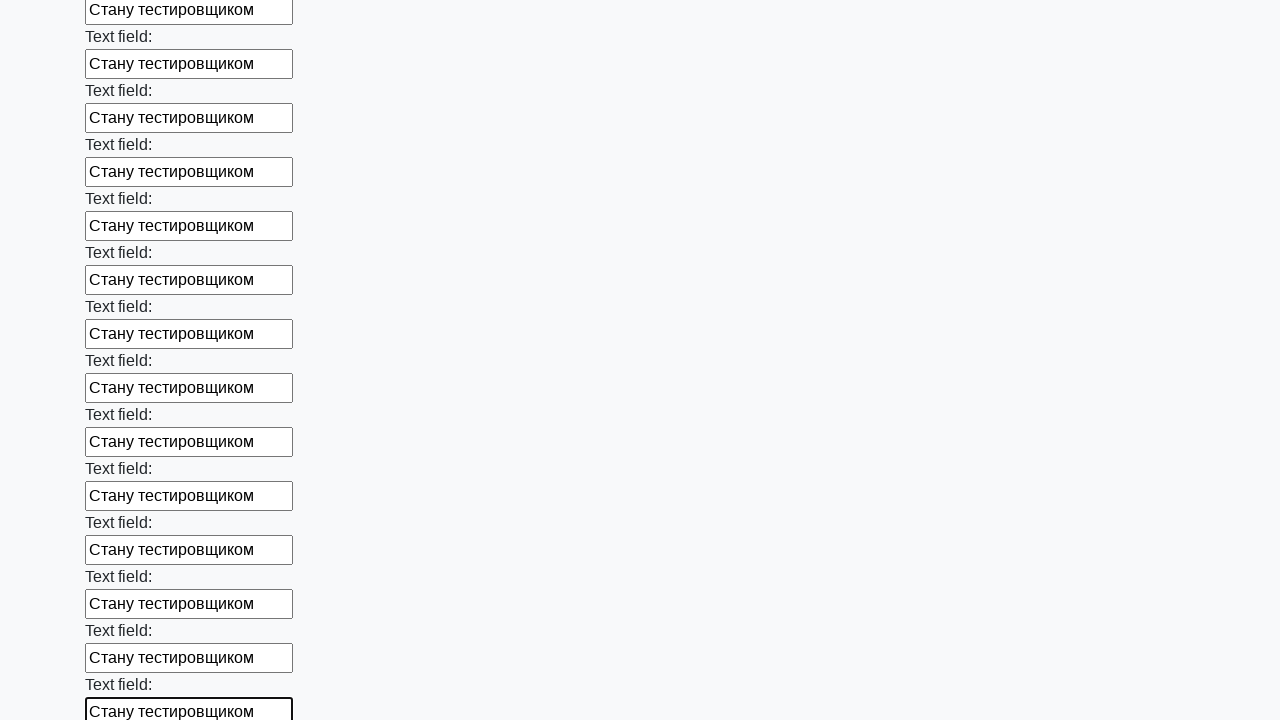

Filled input field with 'Стану тестировщиком' on input >> nth=78
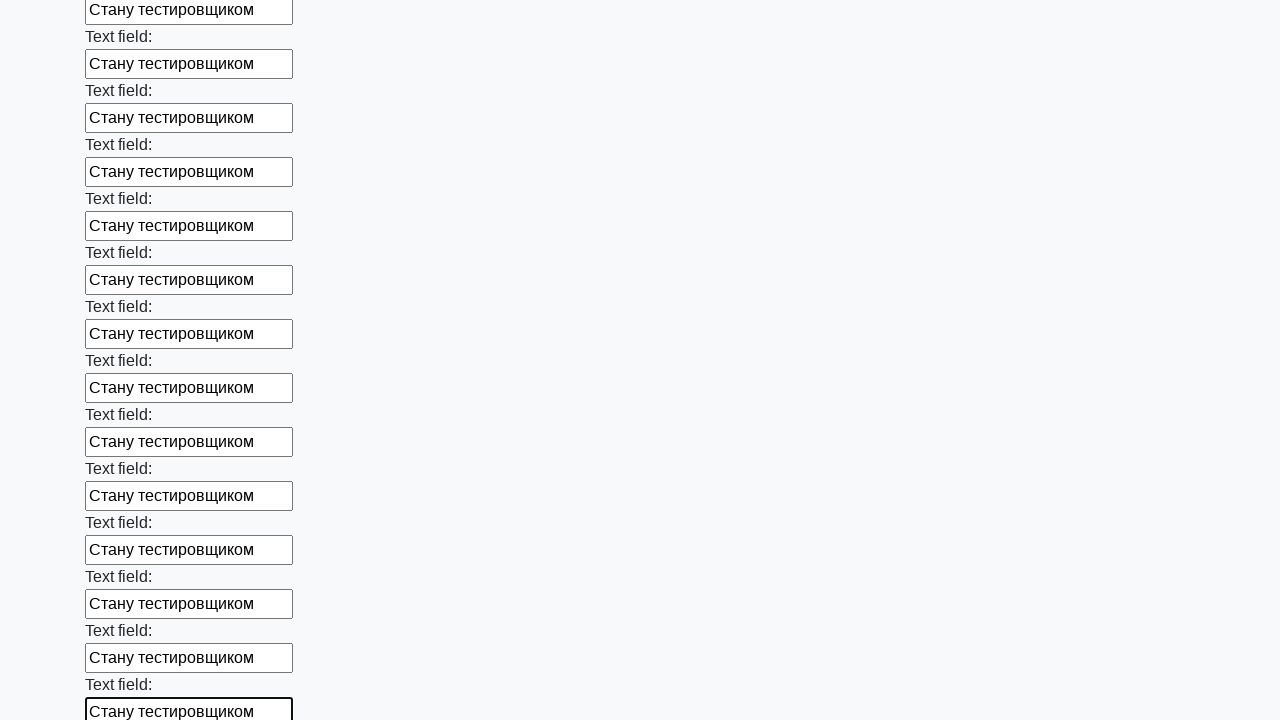

Filled input field with 'Стану тестировщиком' on input >> nth=79
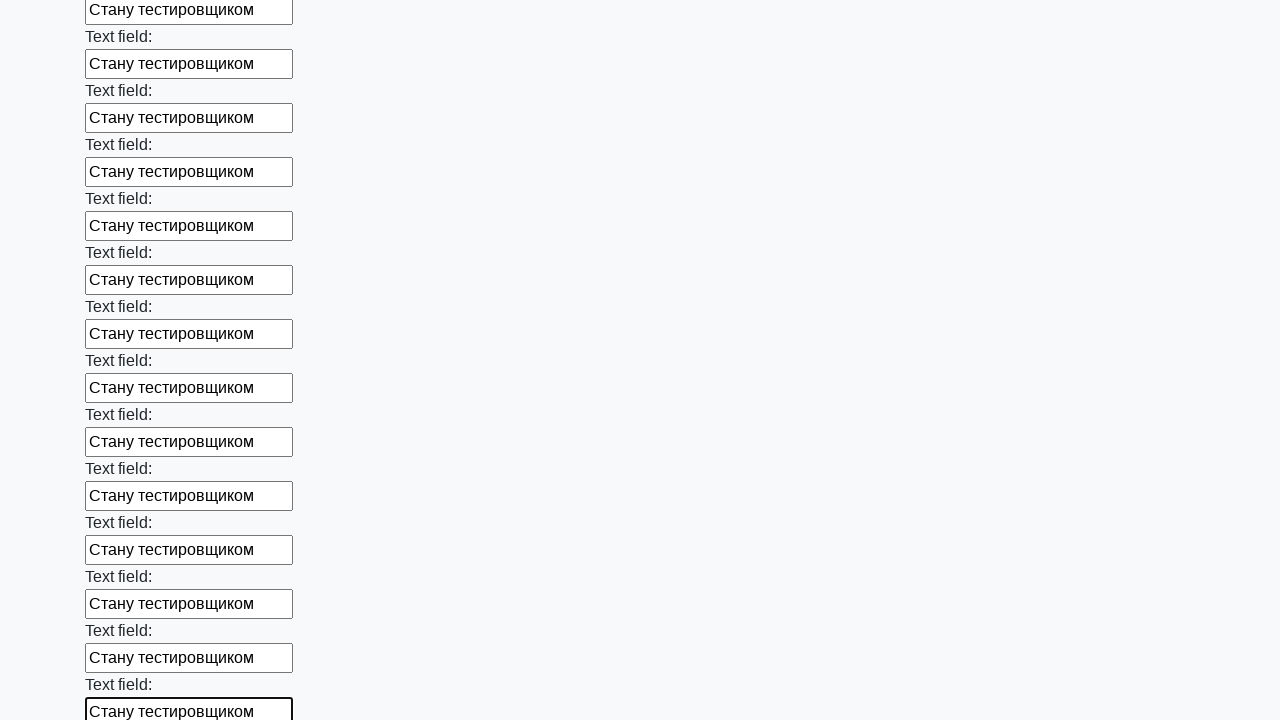

Filled input field with 'Стану тестировщиком' on input >> nth=80
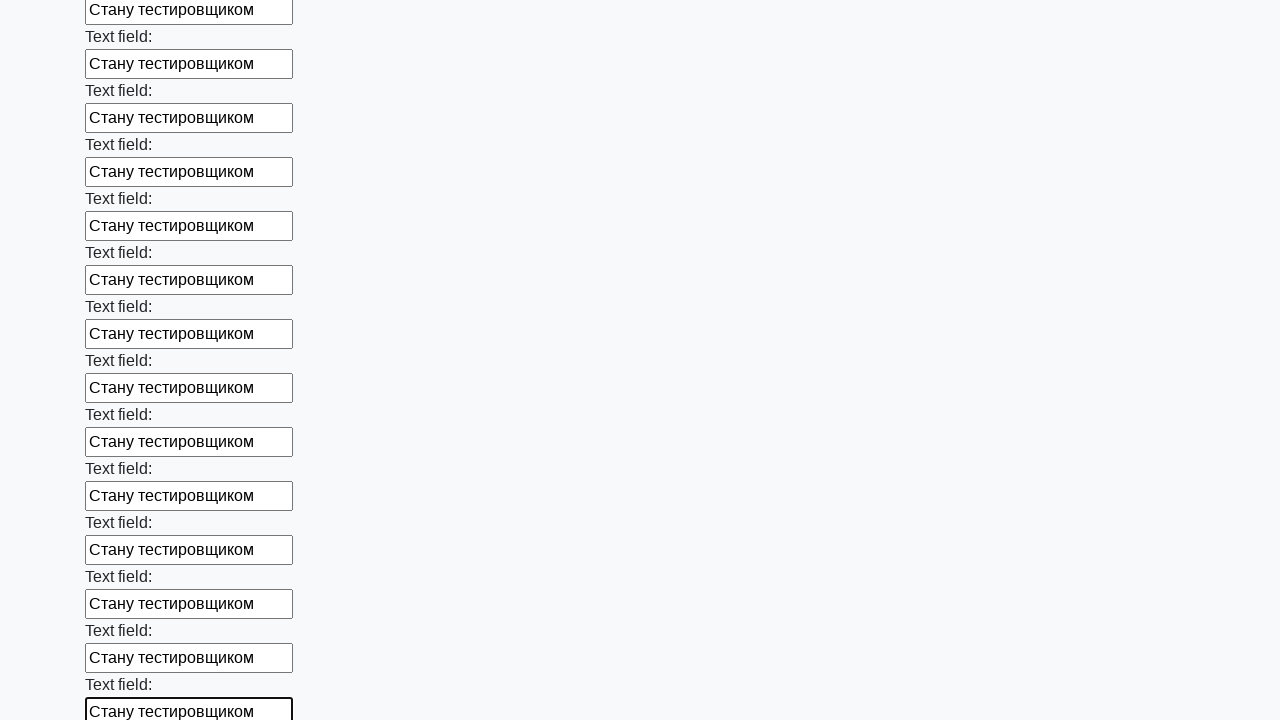

Filled input field with 'Стану тестировщиком' on input >> nth=81
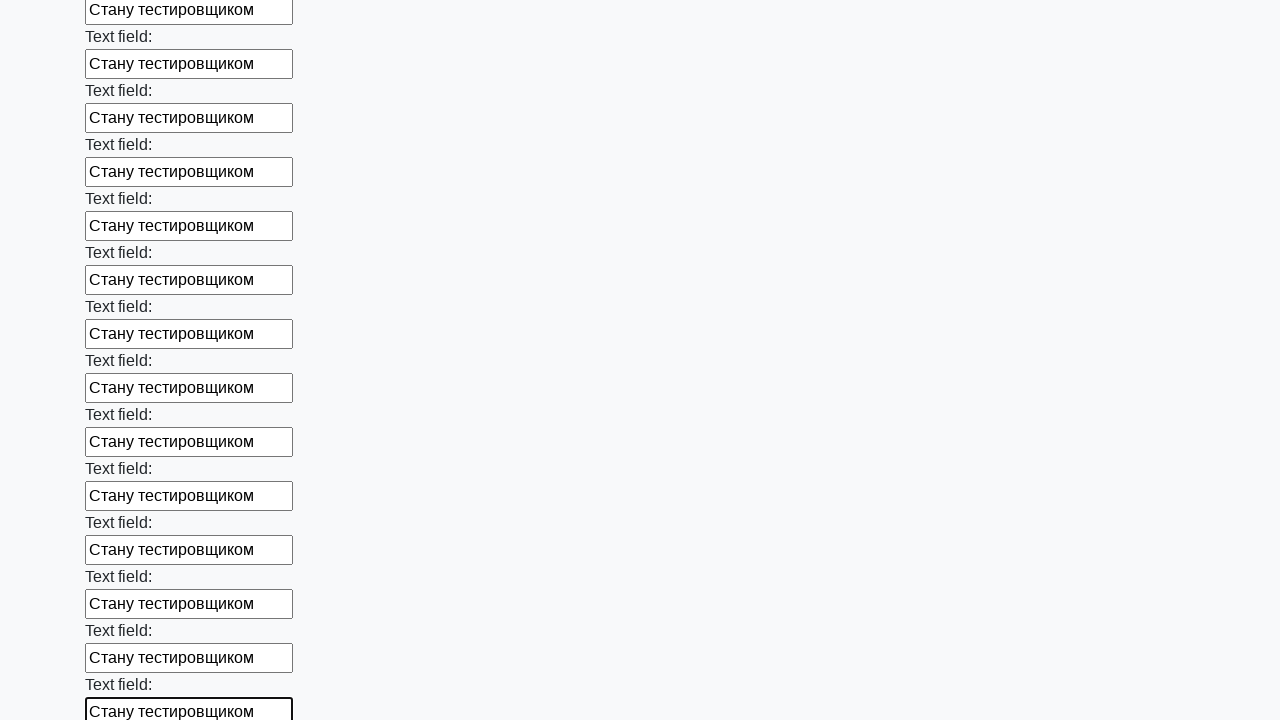

Filled input field with 'Стану тестировщиком' on input >> nth=82
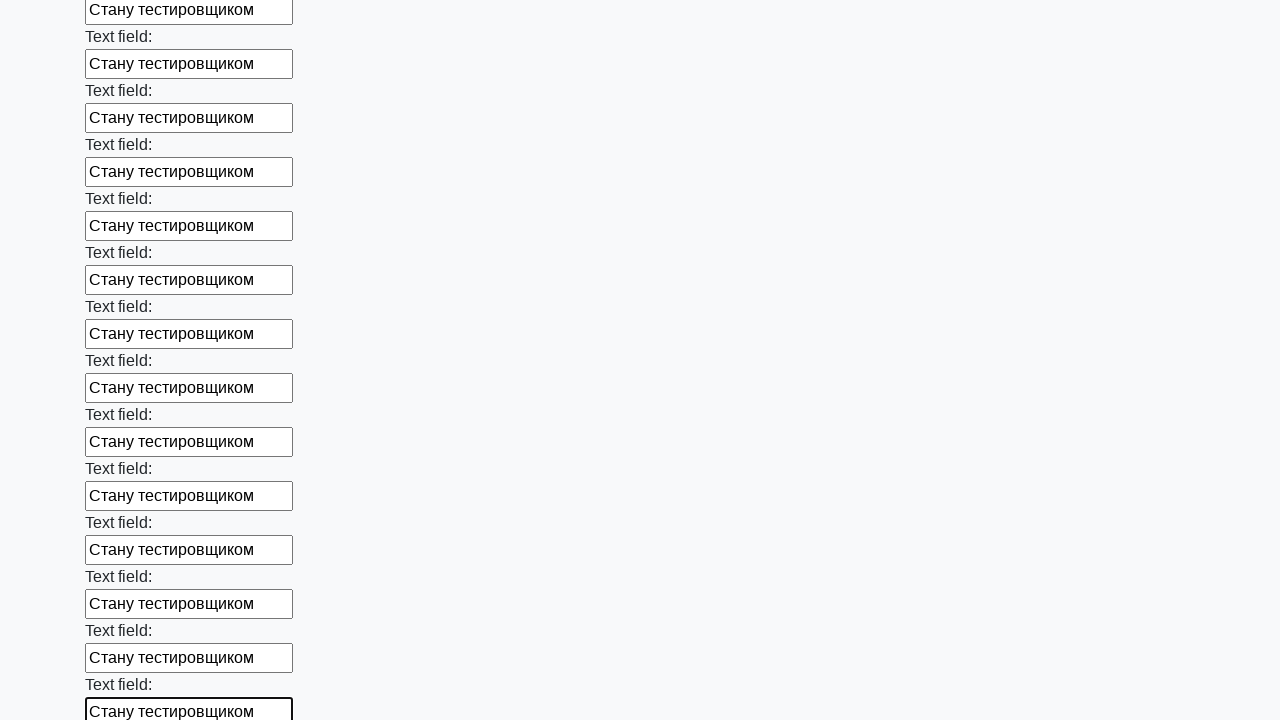

Filled input field with 'Стану тестировщиком' on input >> nth=83
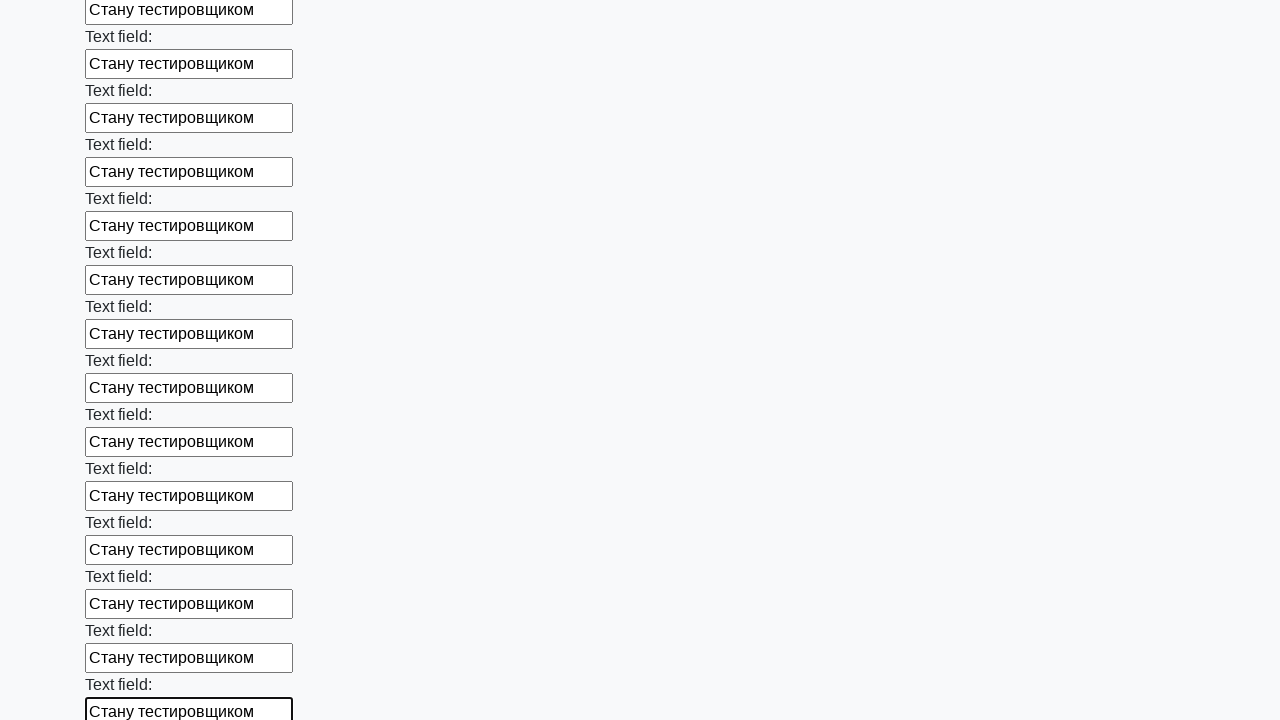

Filled input field with 'Стану тестировщиком' on input >> nth=84
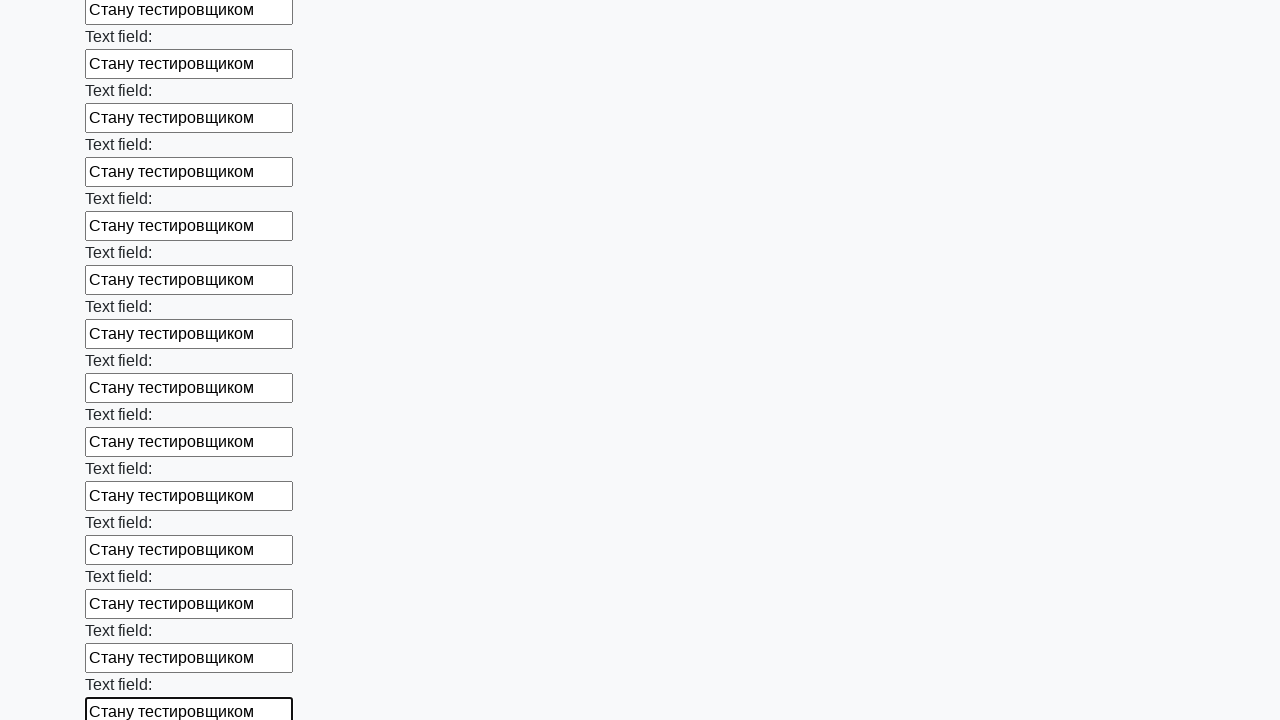

Filled input field with 'Стану тестировщиком' on input >> nth=85
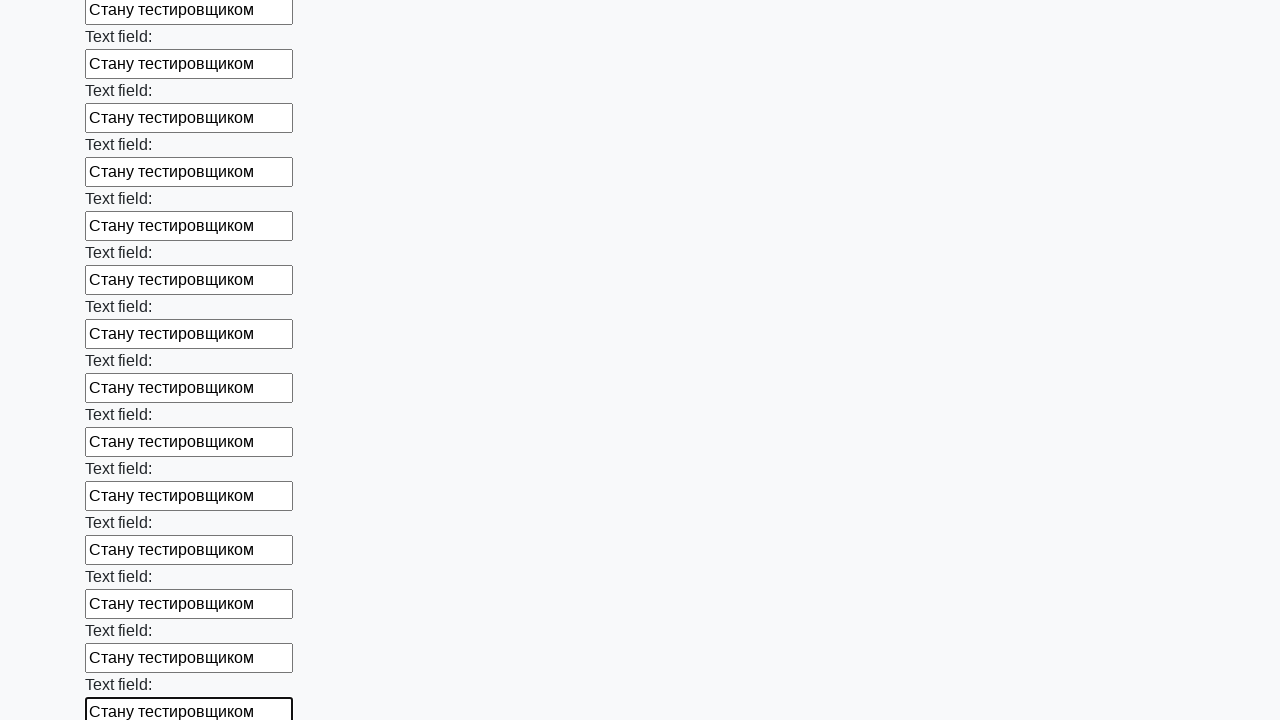

Filled input field with 'Стану тестировщиком' on input >> nth=86
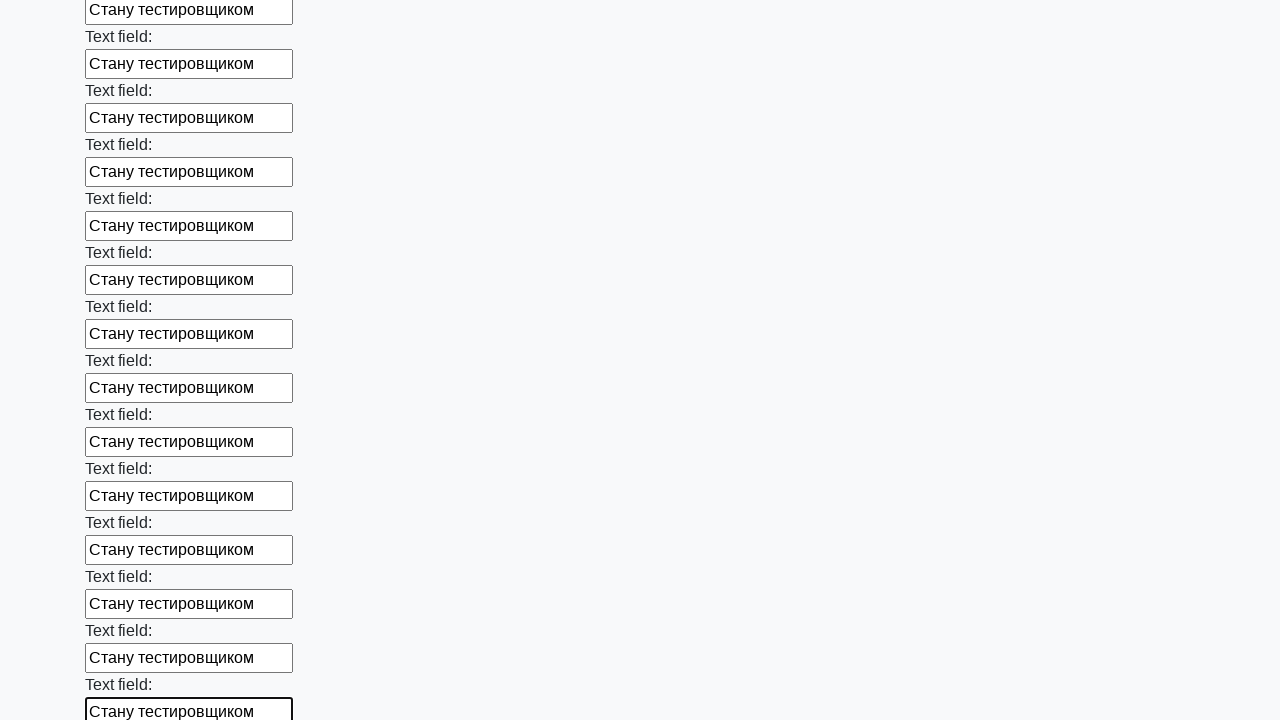

Filled input field with 'Стану тестировщиком' on input >> nth=87
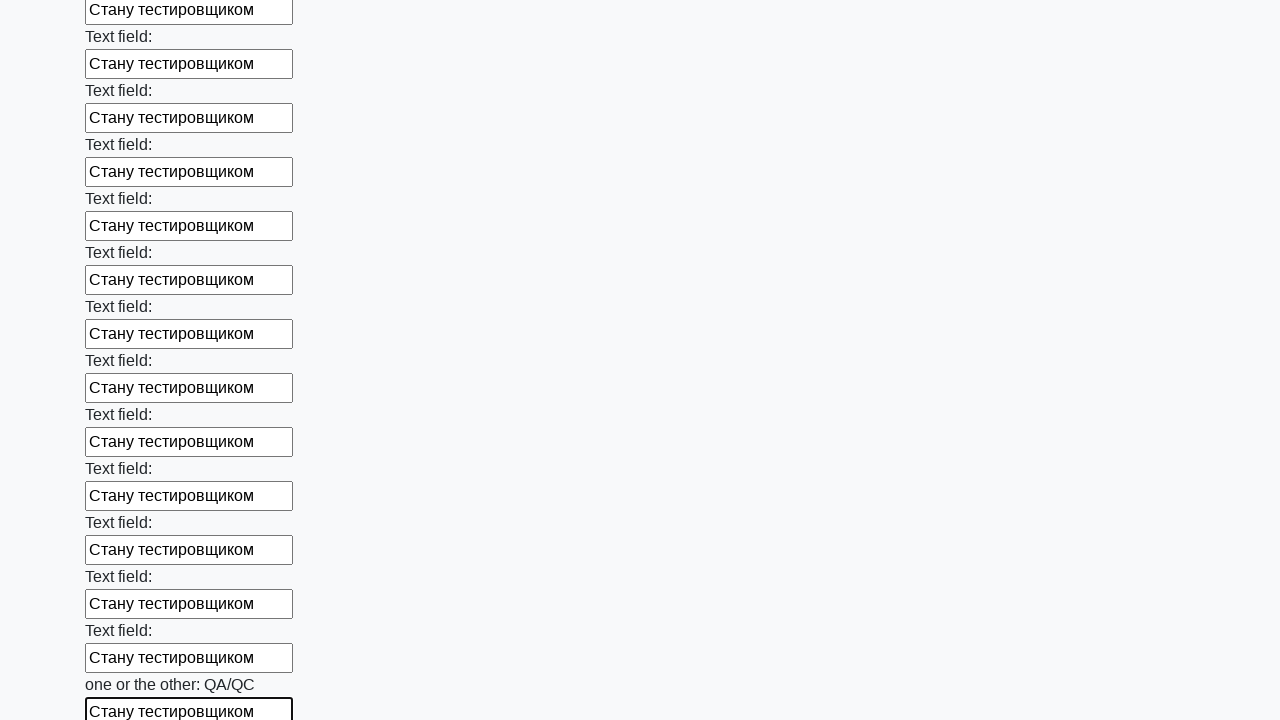

Filled input field with 'Стану тестировщиком' on input >> nth=88
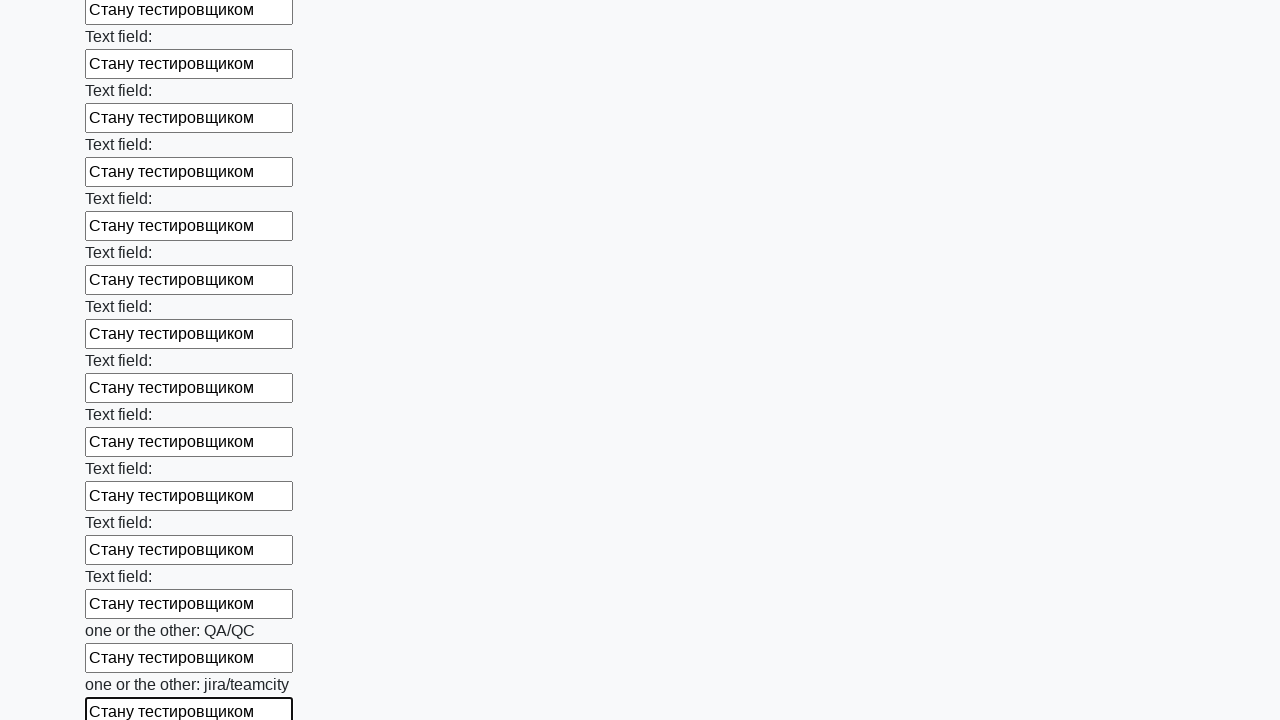

Filled input field with 'Стану тестировщиком' on input >> nth=89
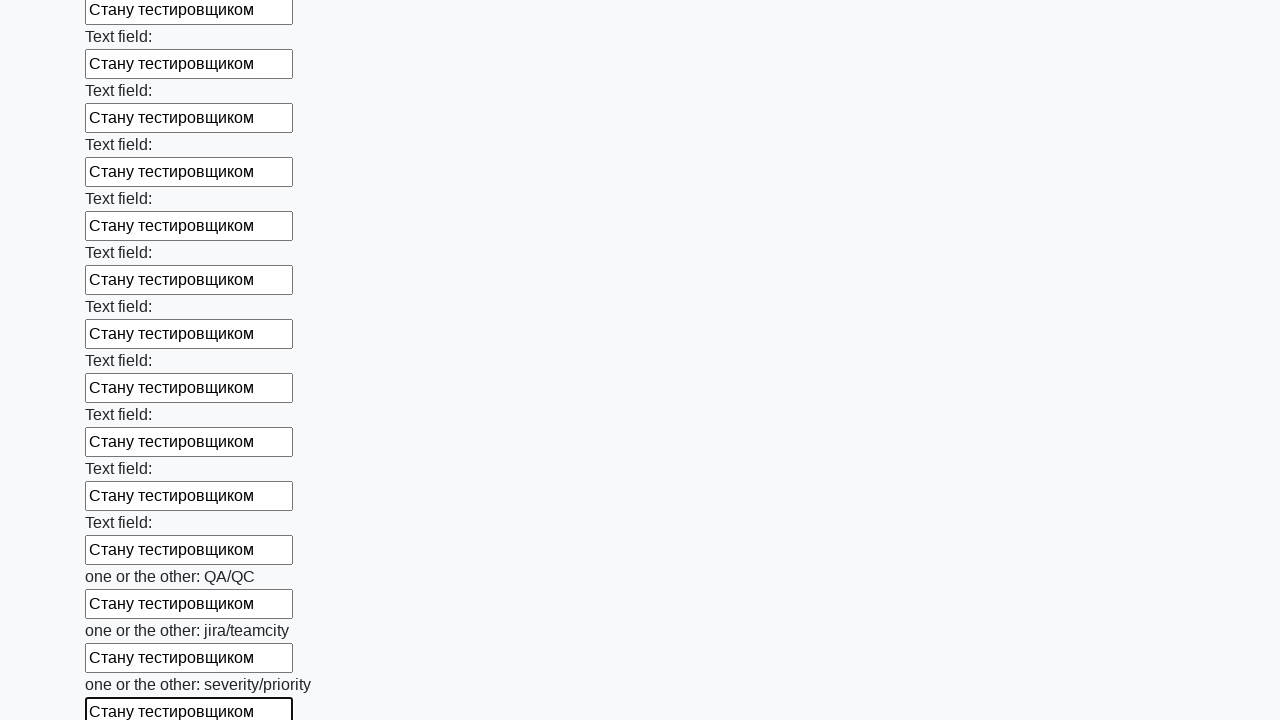

Filled input field with 'Стану тестировщиком' on input >> nth=90
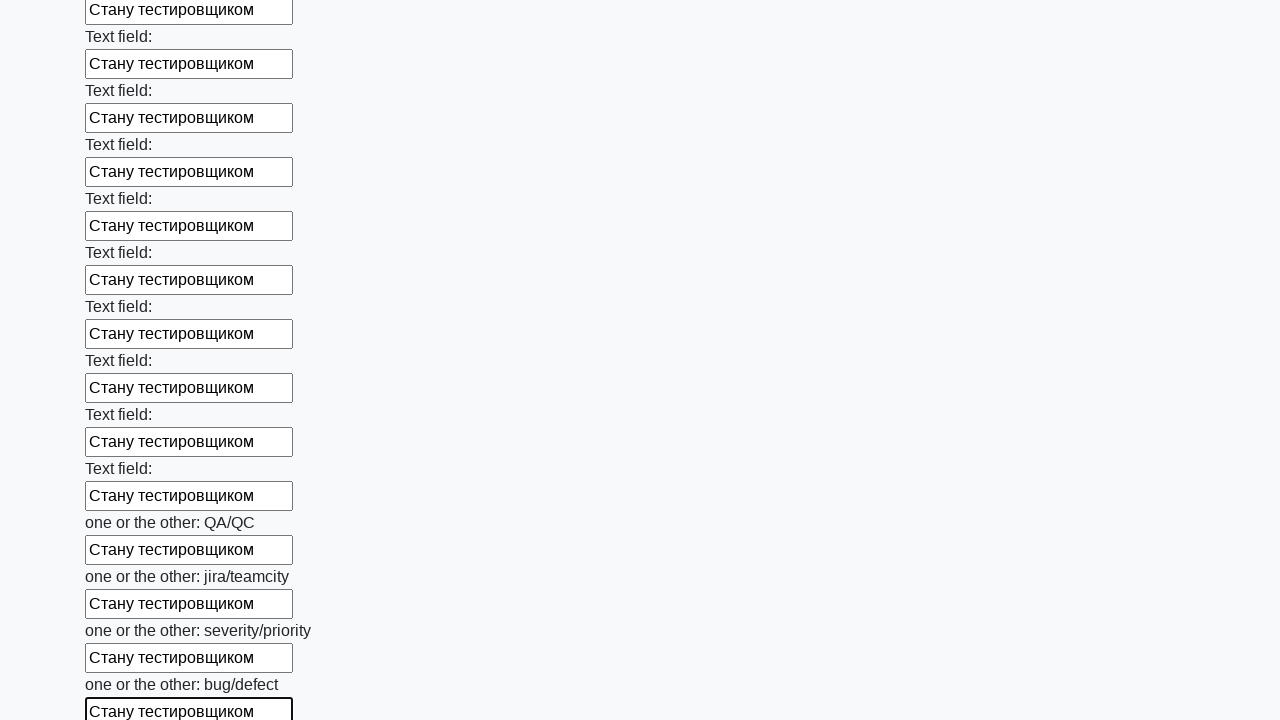

Filled input field with 'Стану тестировщиком' on input >> nth=91
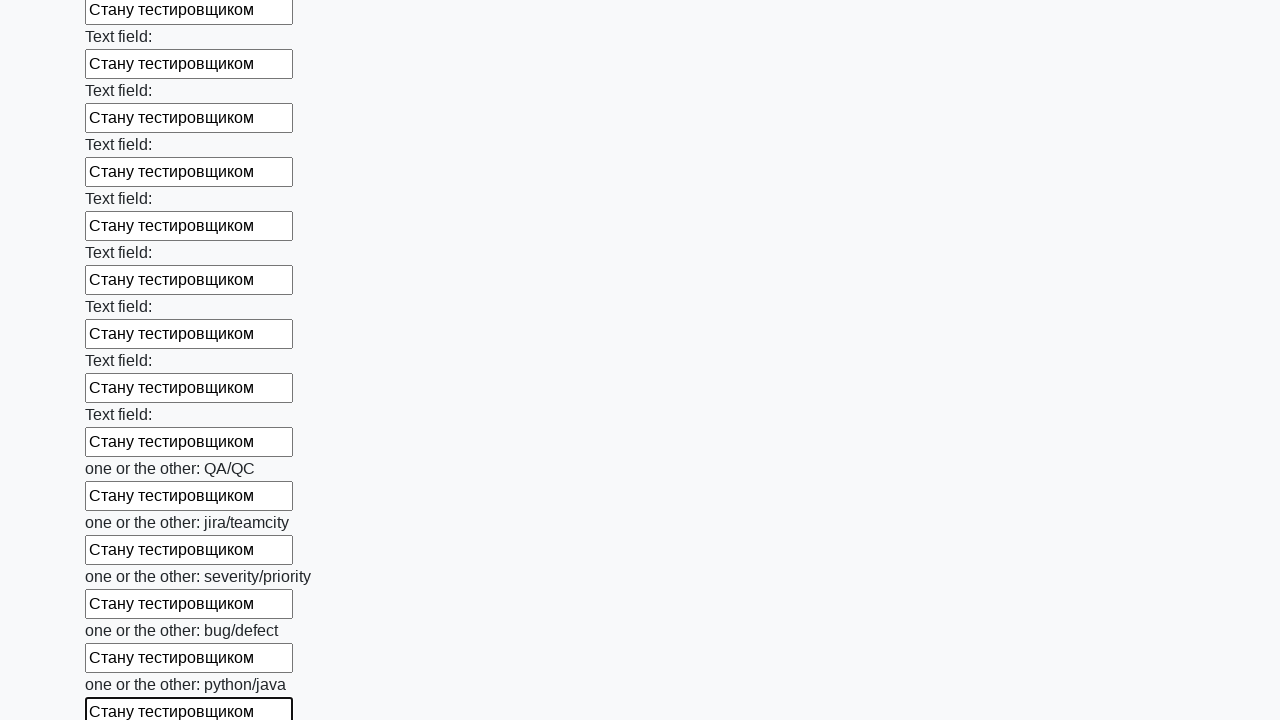

Filled input field with 'Стану тестировщиком' on input >> nth=92
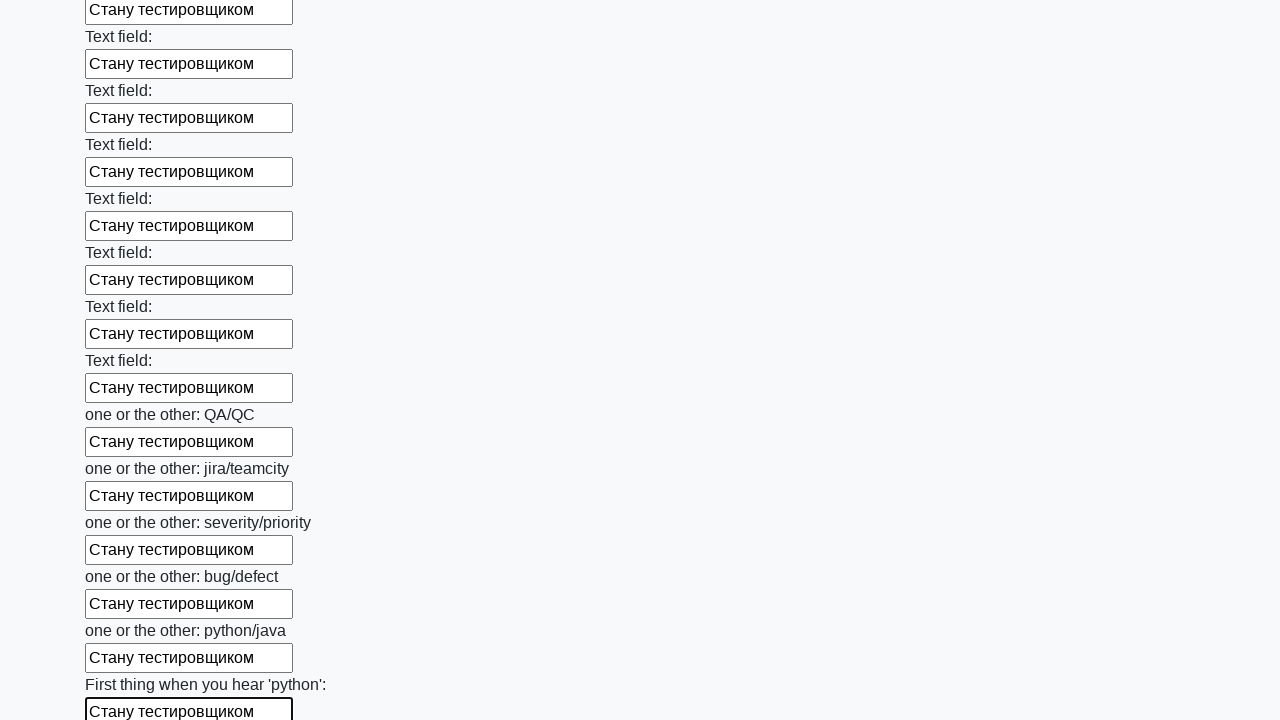

Filled input field with 'Стану тестировщиком' on input >> nth=93
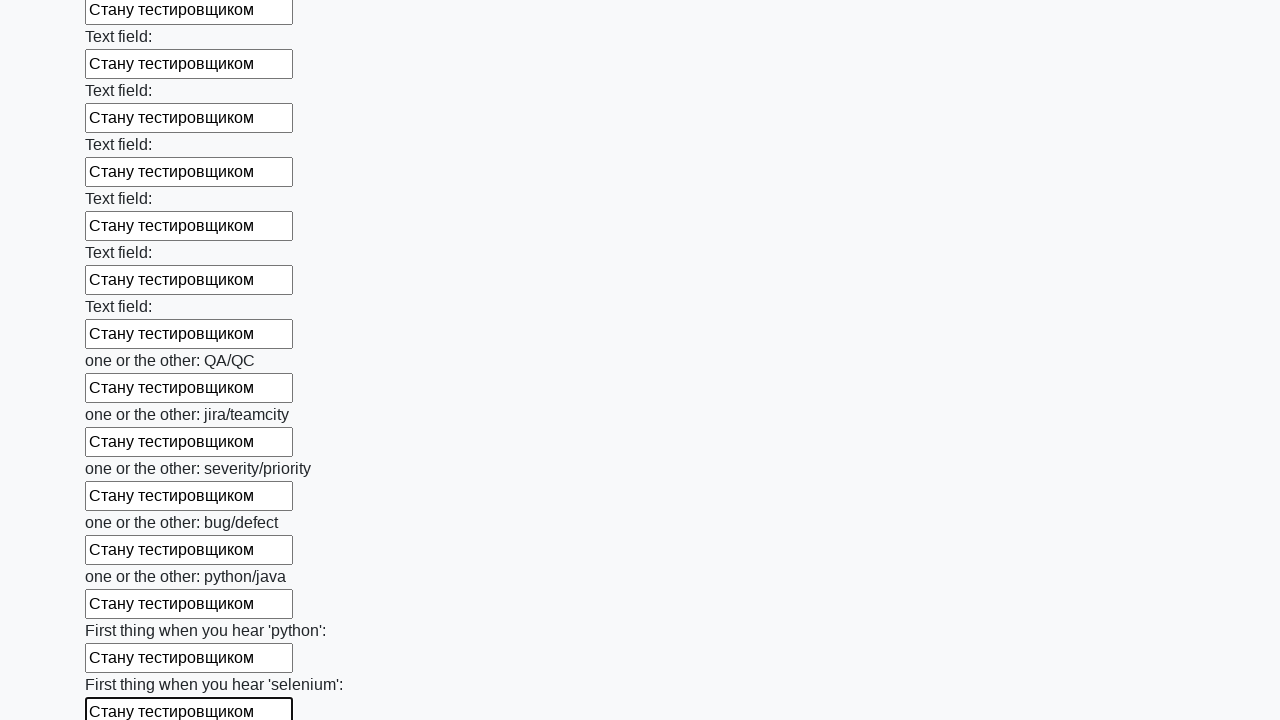

Filled input field with 'Стану тестировщиком' on input >> nth=94
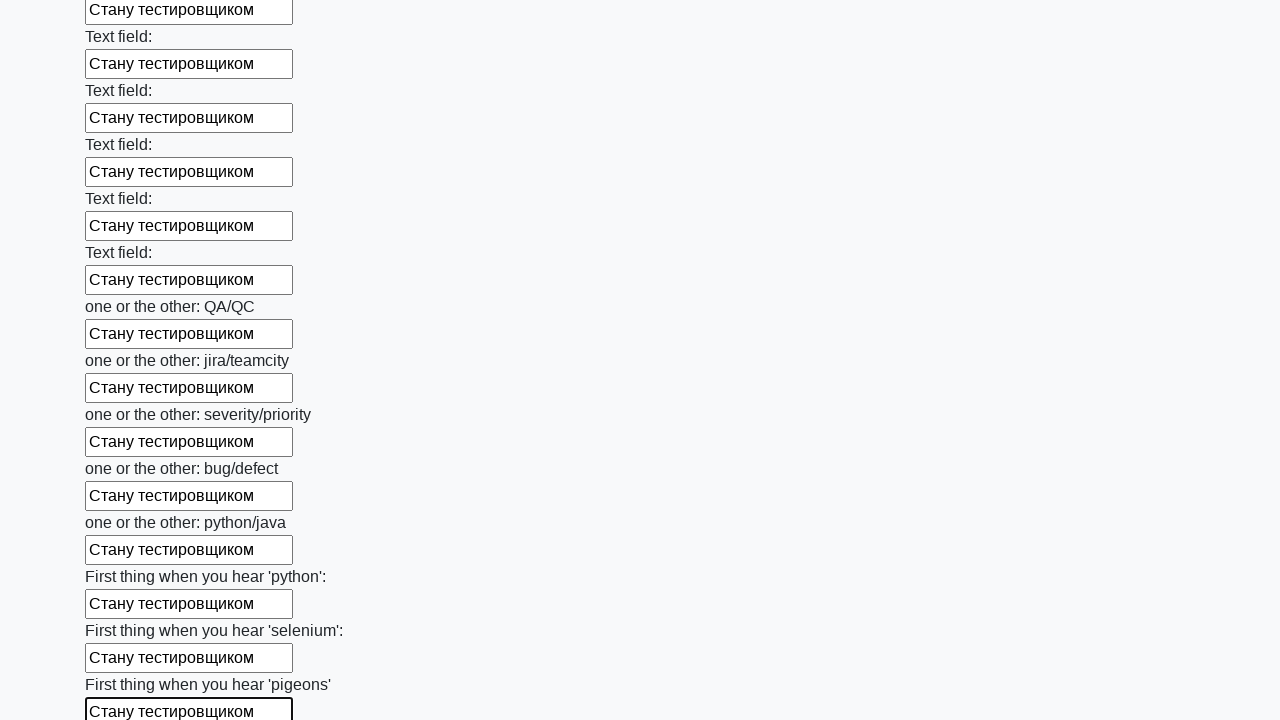

Filled input field with 'Стану тестировщиком' on input >> nth=95
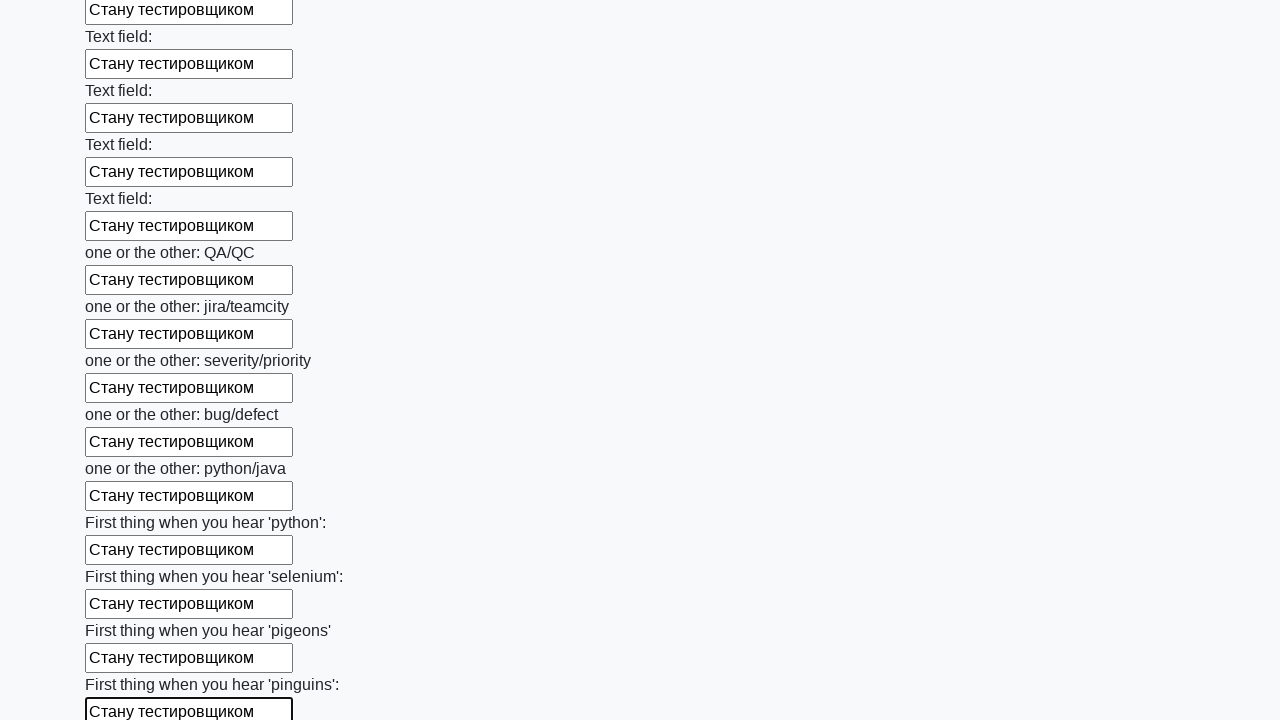

Filled input field with 'Стану тестировщиком' on input >> nth=96
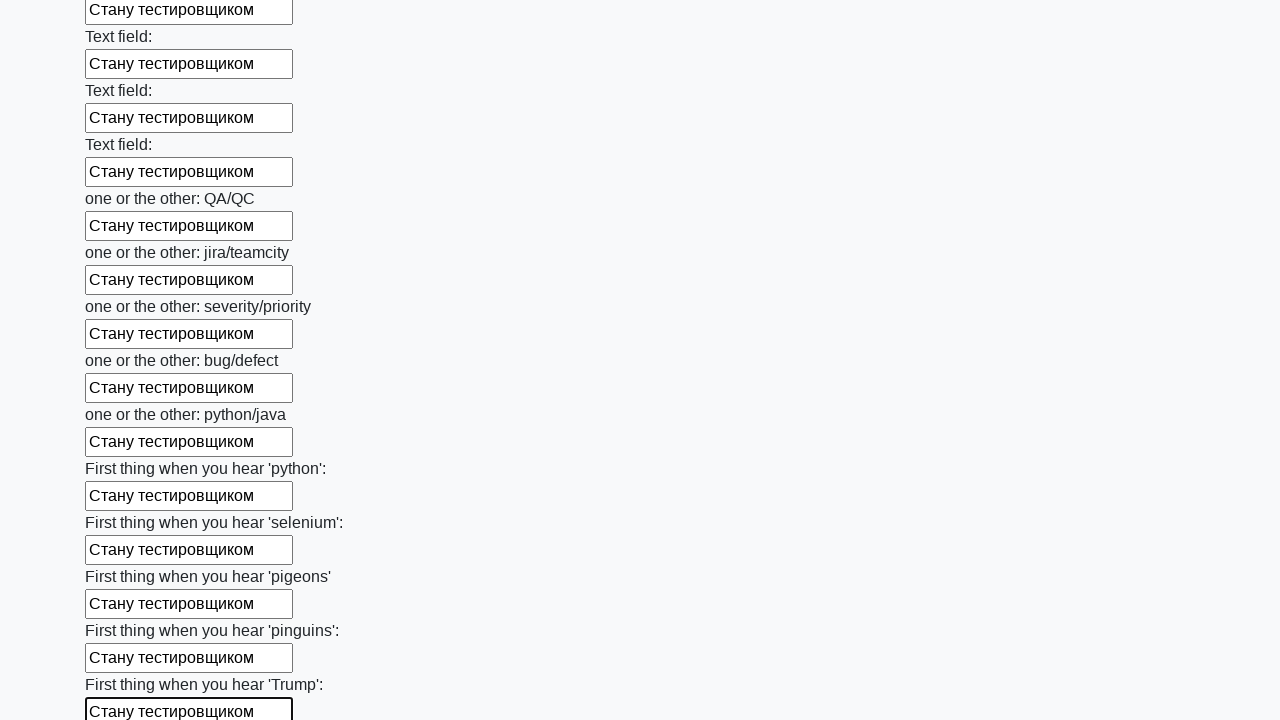

Filled input field with 'Стану тестировщиком' on input >> nth=97
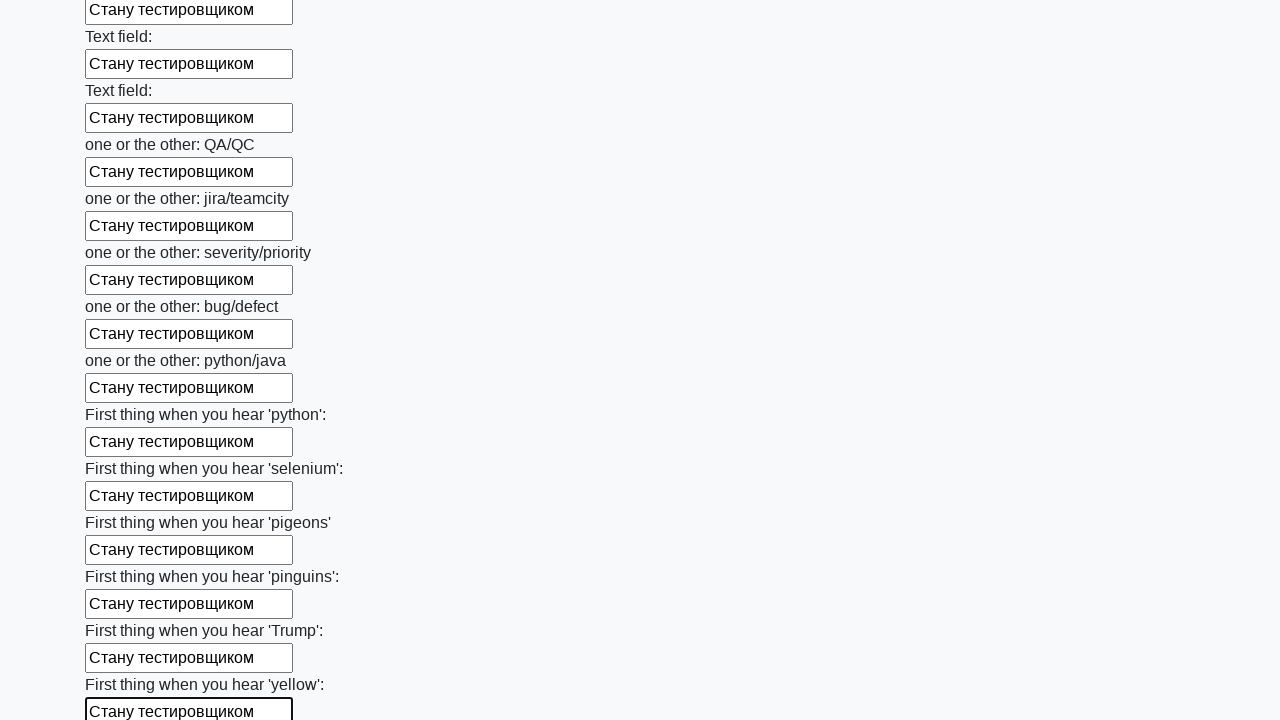

Filled input field with 'Стану тестировщиком' on input >> nth=98
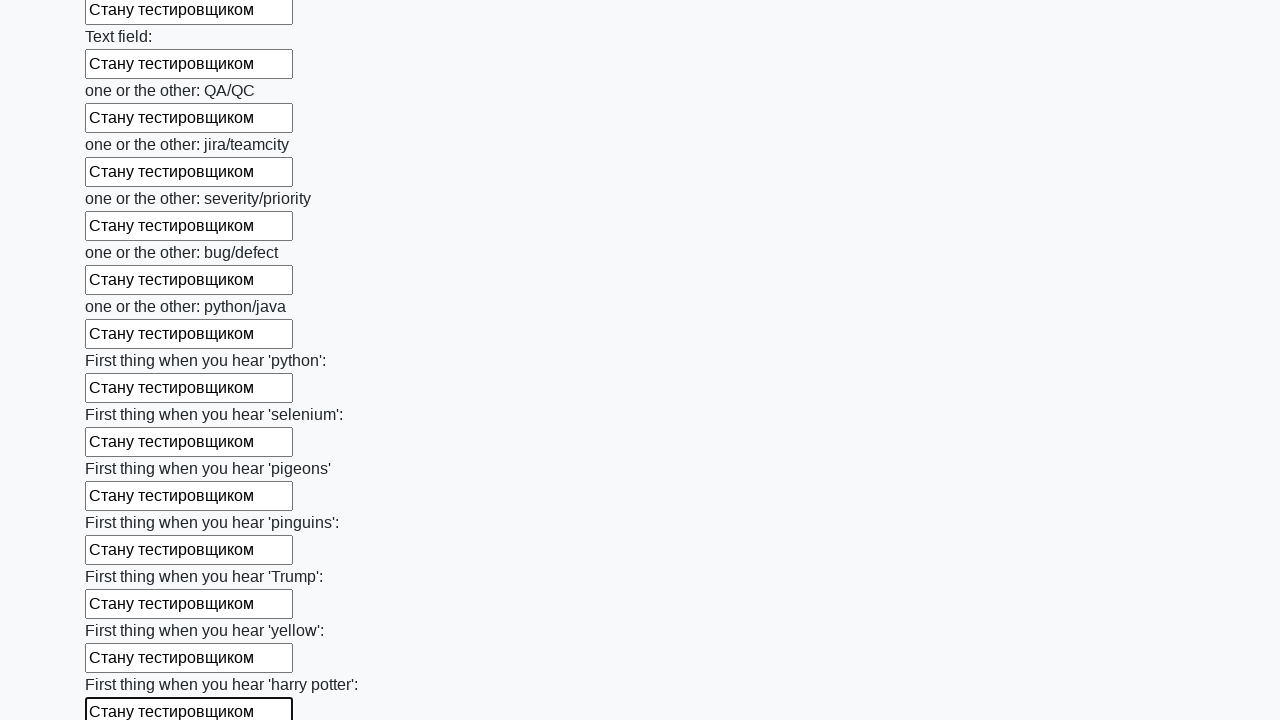

Filled input field with 'Стану тестировщиком' on input >> nth=99
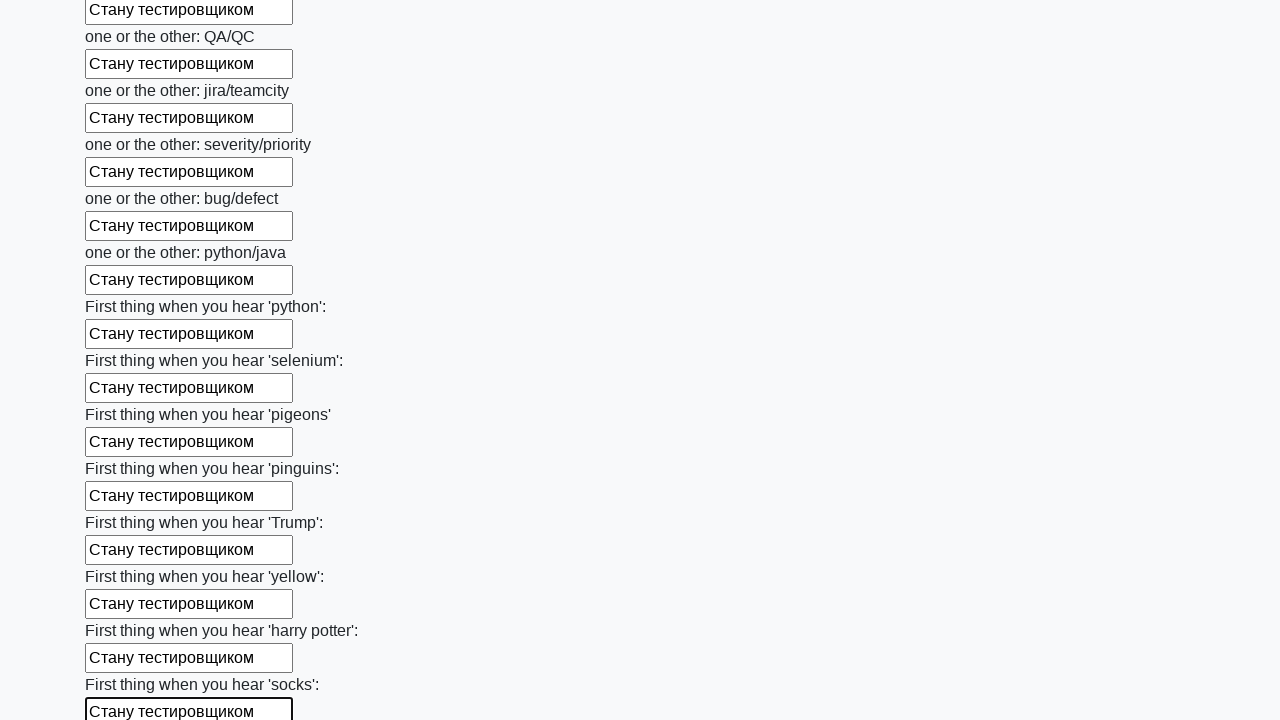

Clicked submit button at (123, 611) on button.btn
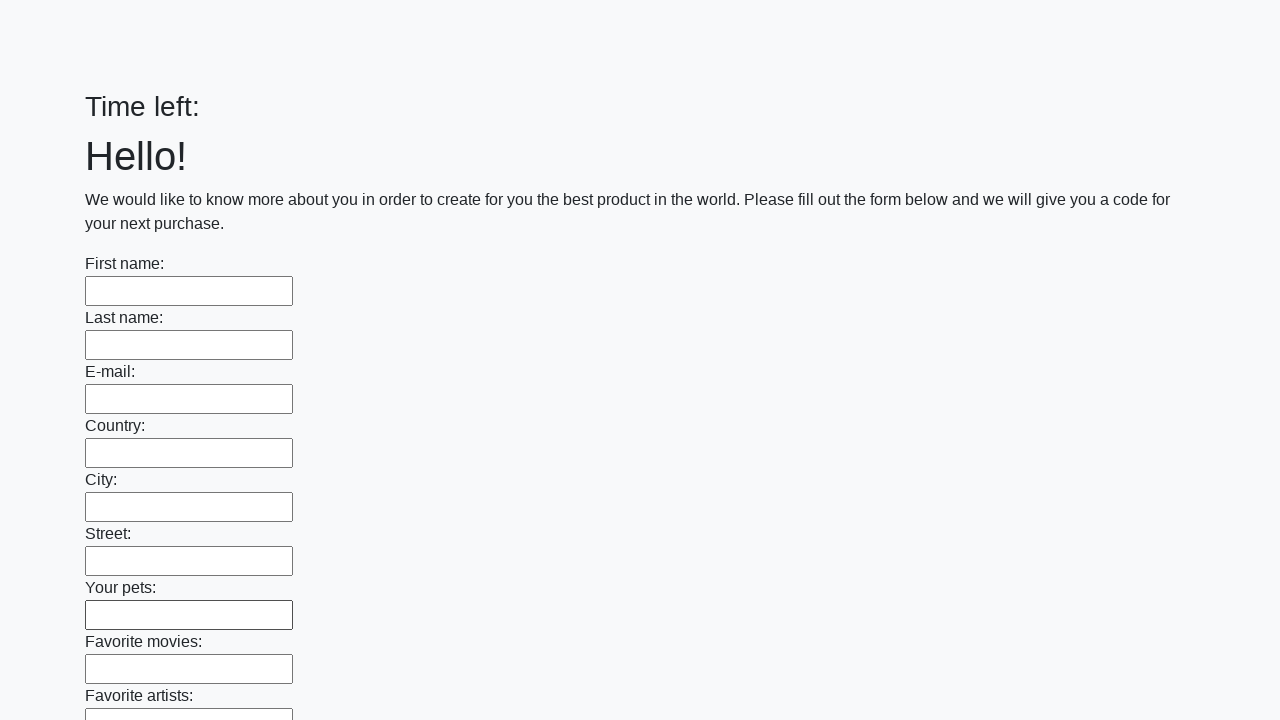

Waited 2 seconds for form submission to process
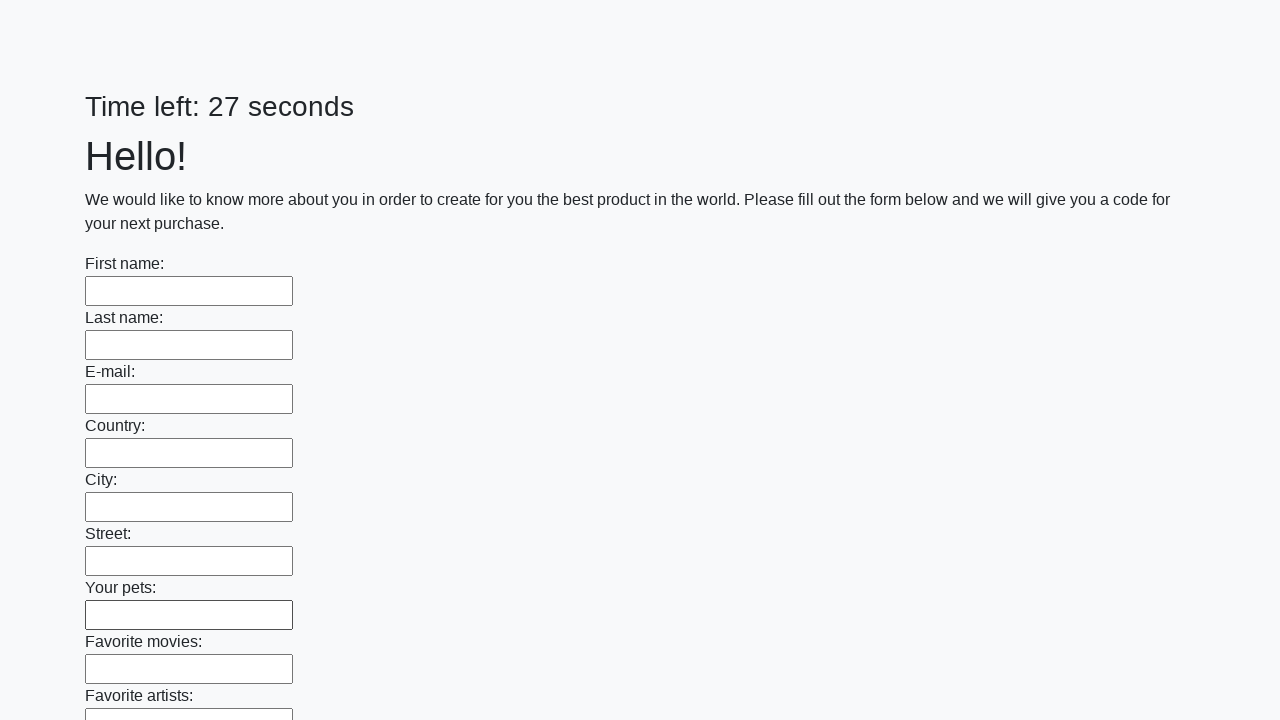

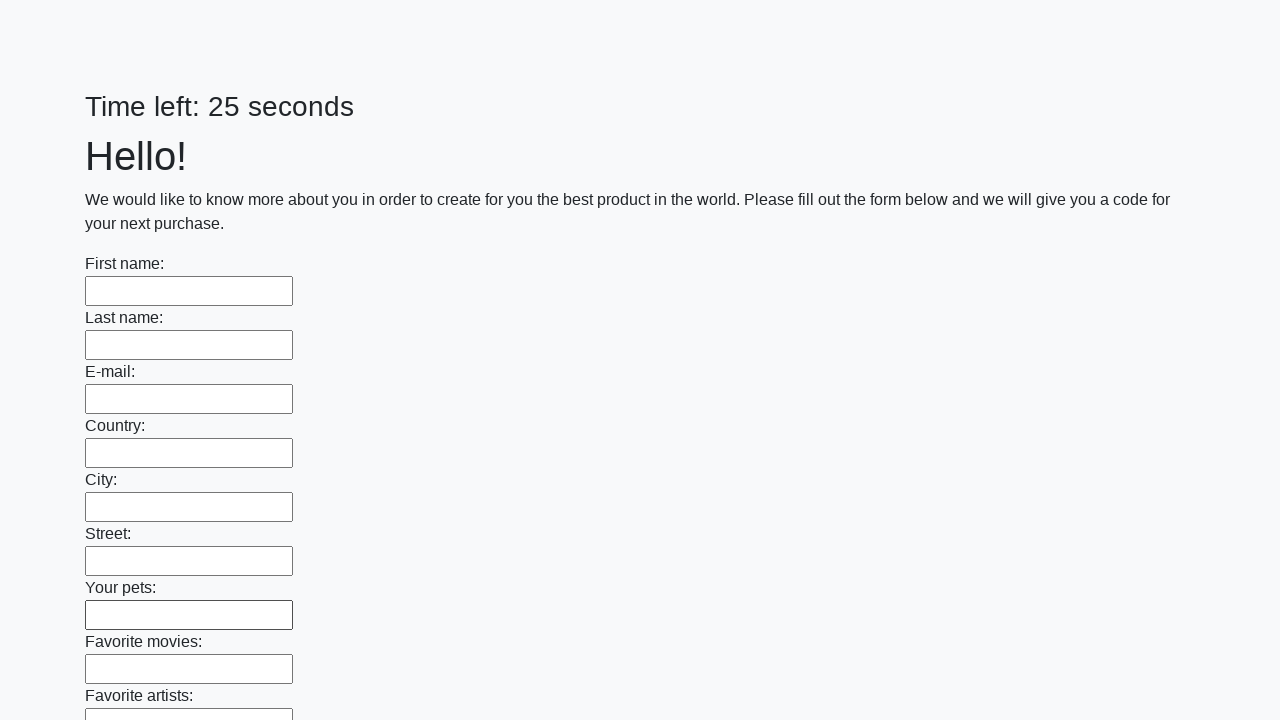